Tests dynamic web table pagination by navigating through pages, clicking checkboxes, and verifying table data is displayed

Starting URL: https://testautomationpractice.blogspot.com/

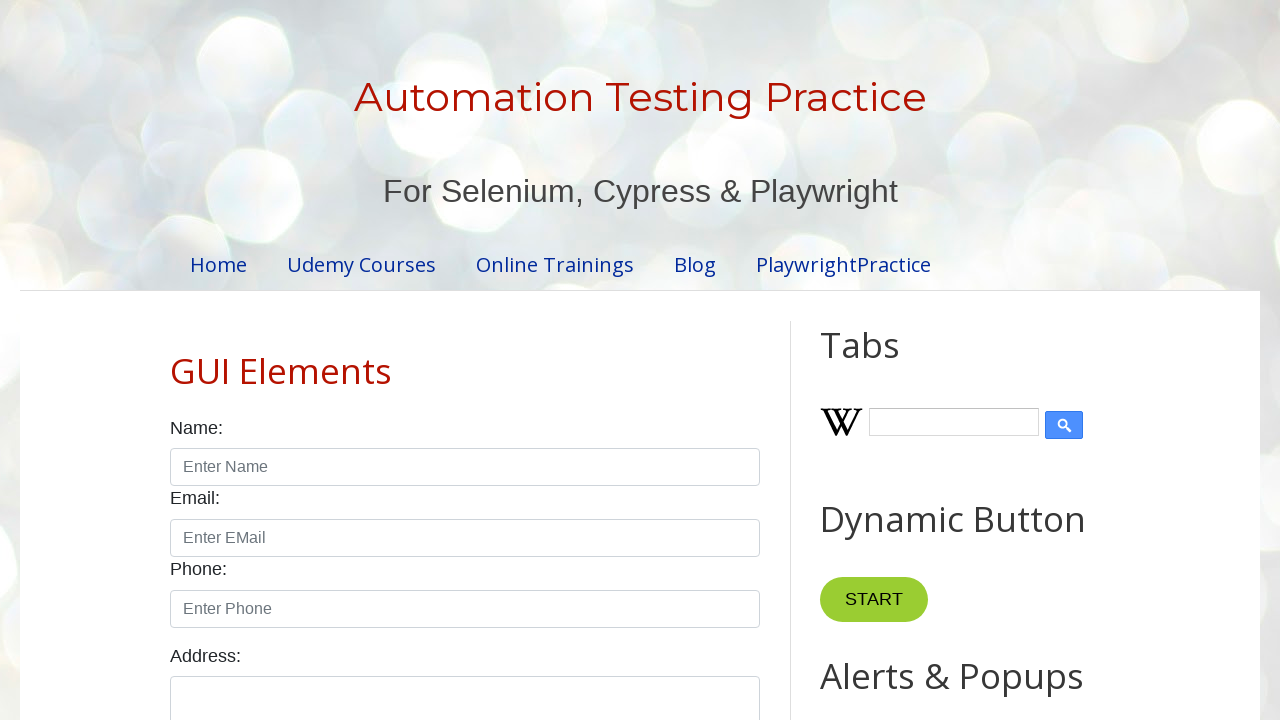

Retrieved all pagination link elements
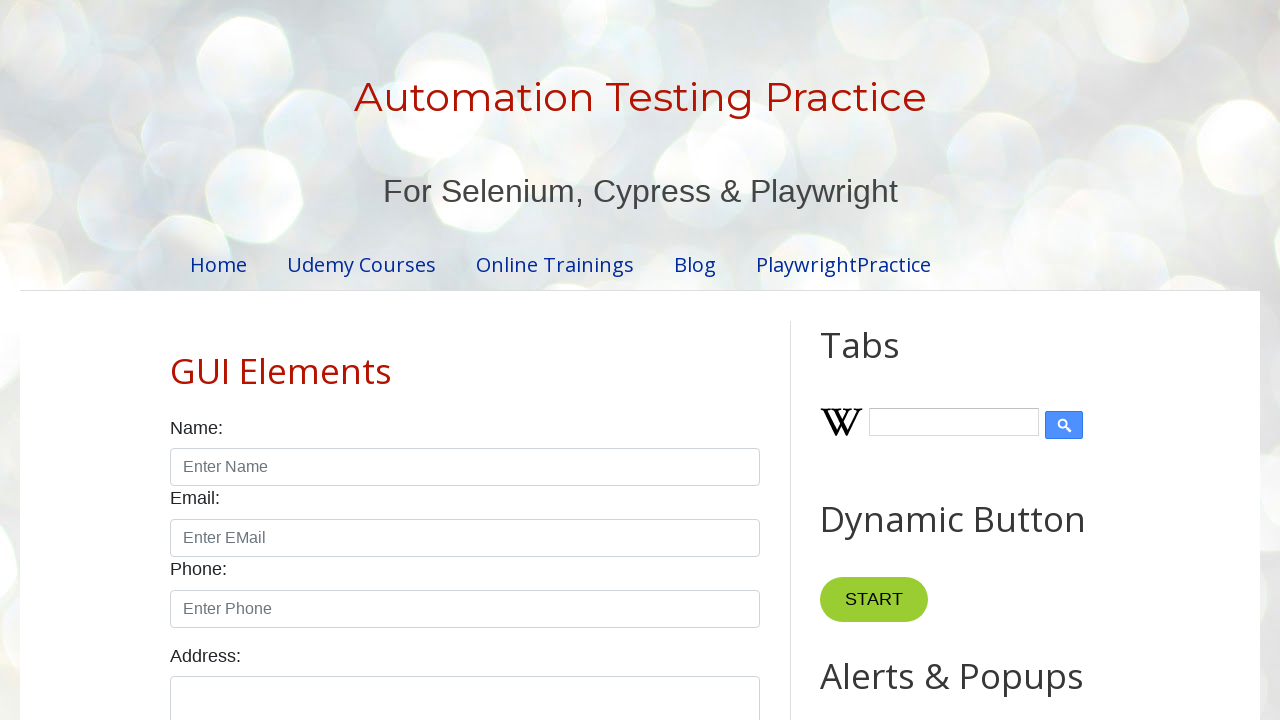

Determined total number of pages: 4
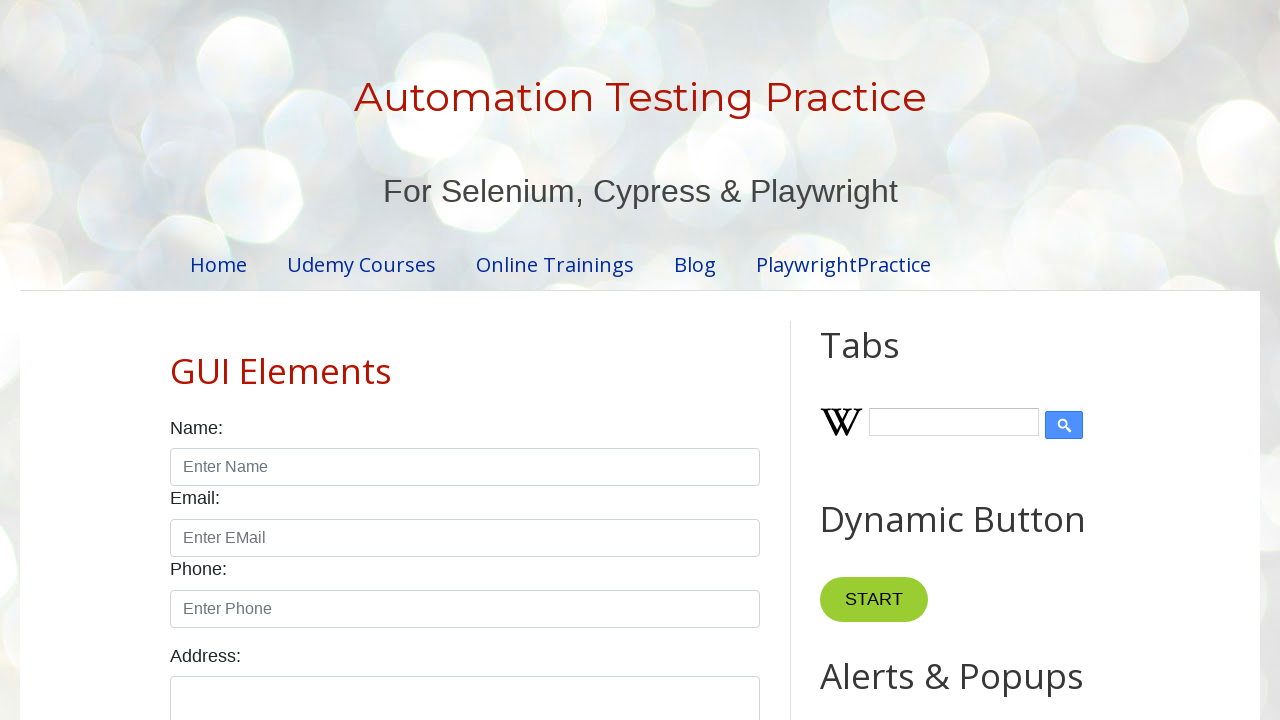

Retrieved all table rows on page 1, found 5 rows
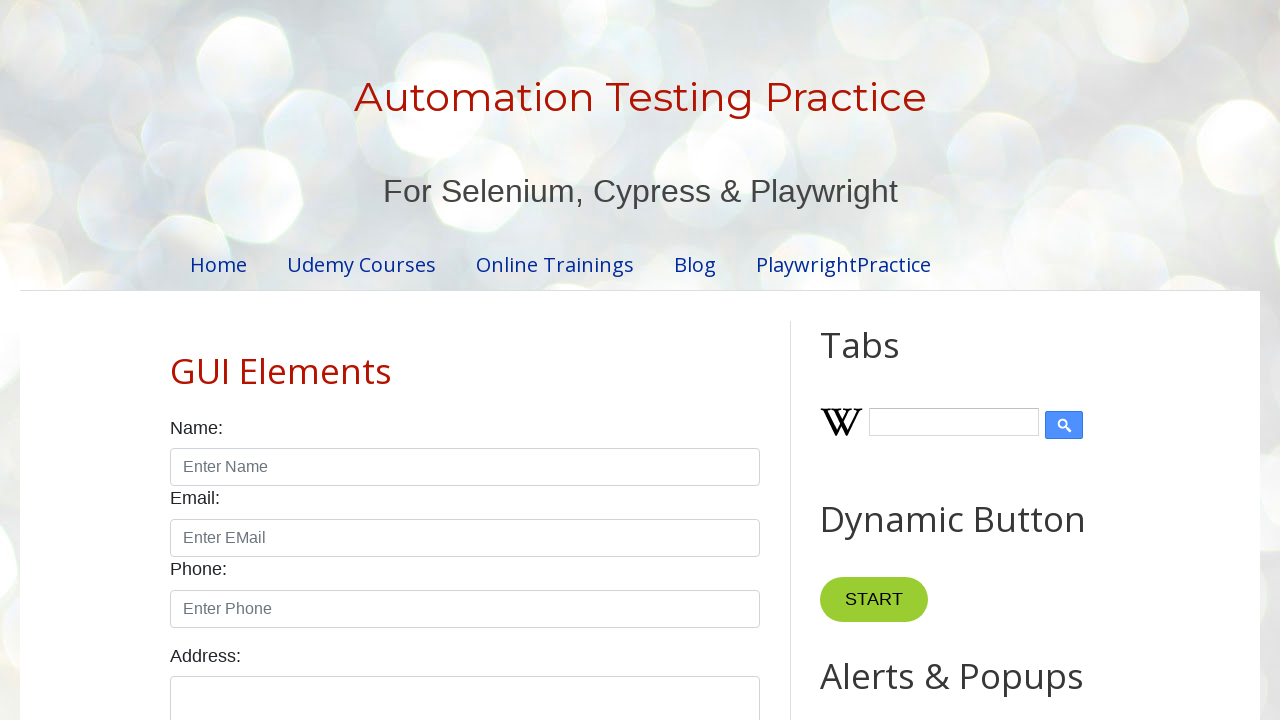

Verified ID cell exists in row 1 on page 1
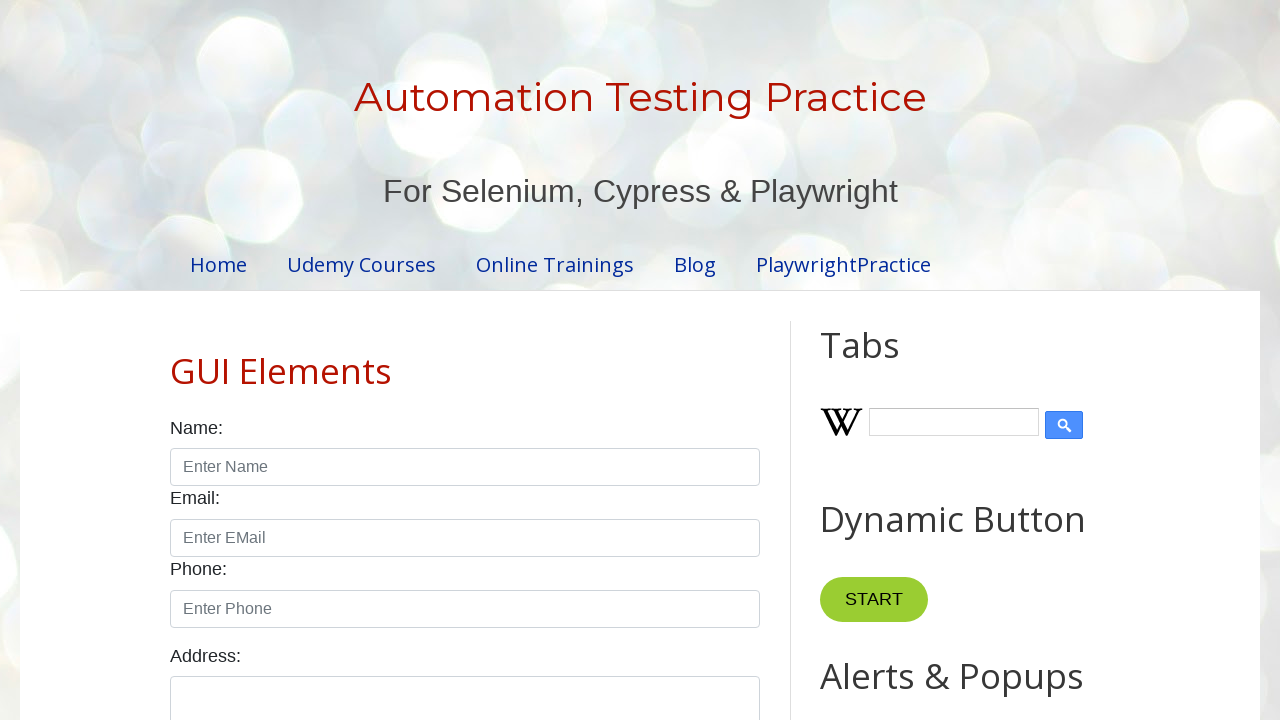

Verified Name cell exists in row 1 on page 1
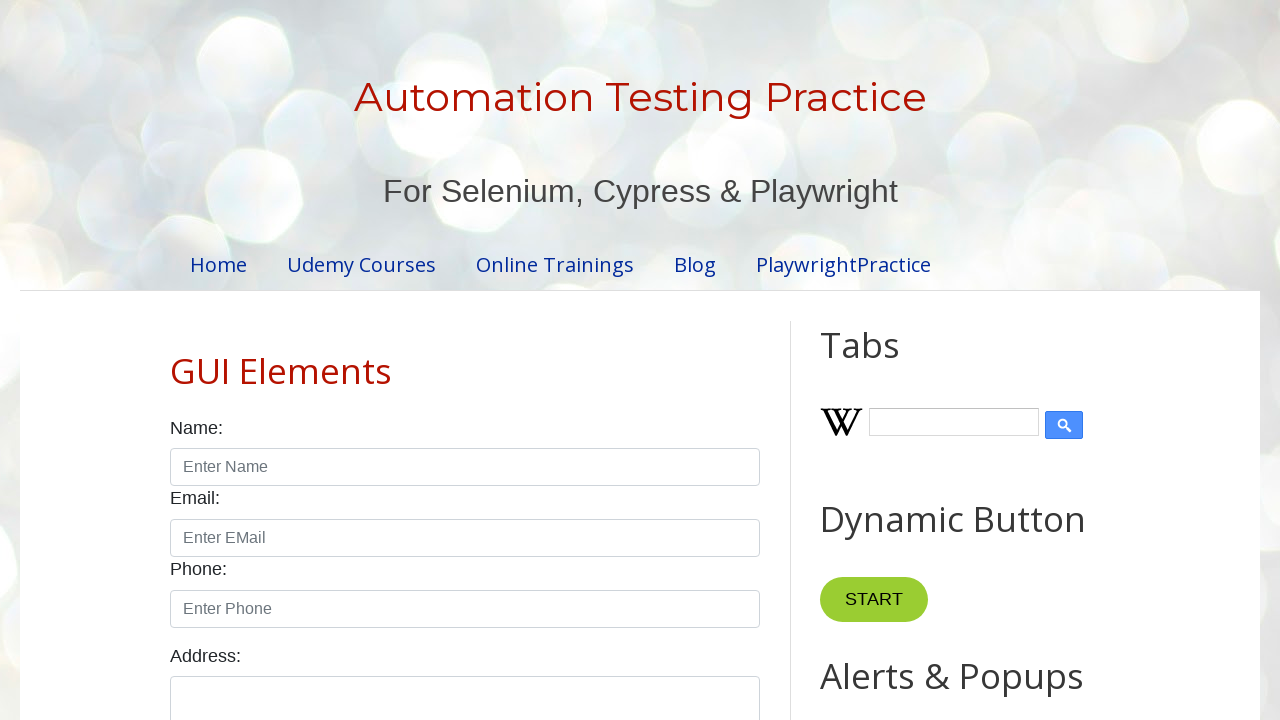

Verified Price cell exists in row 1 on page 1
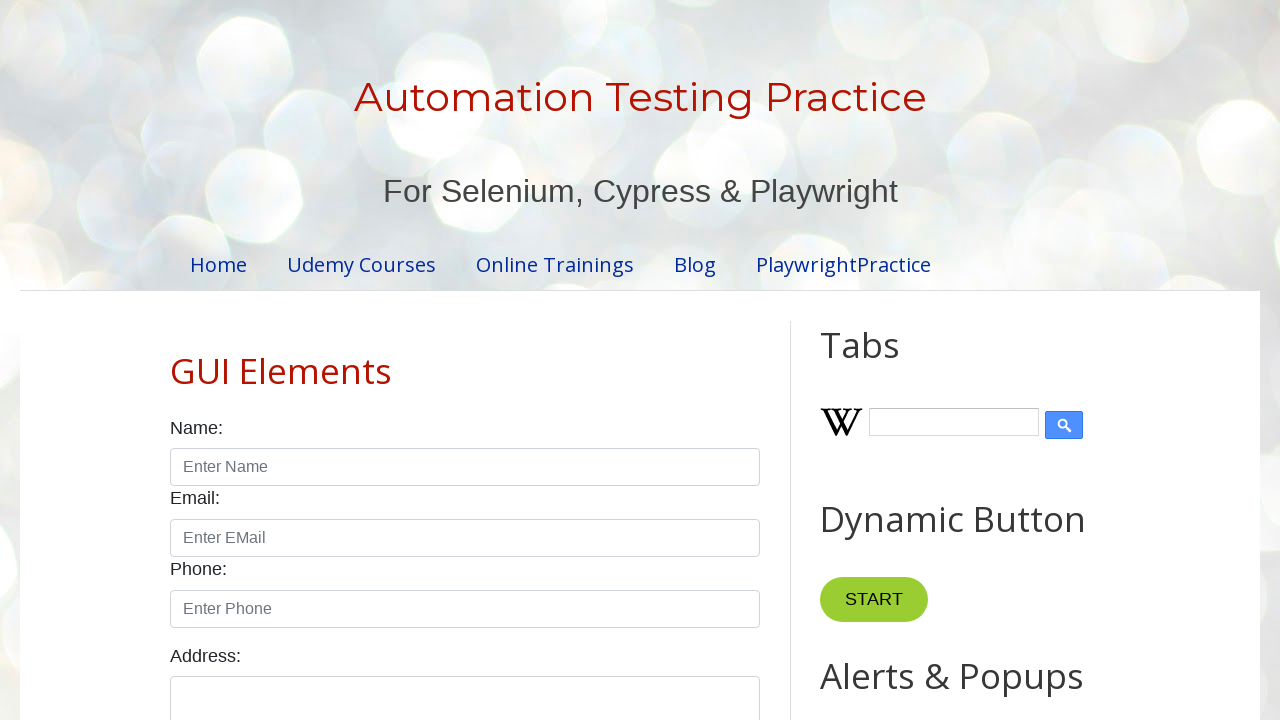

Verified ID cell exists in row 2 on page 1
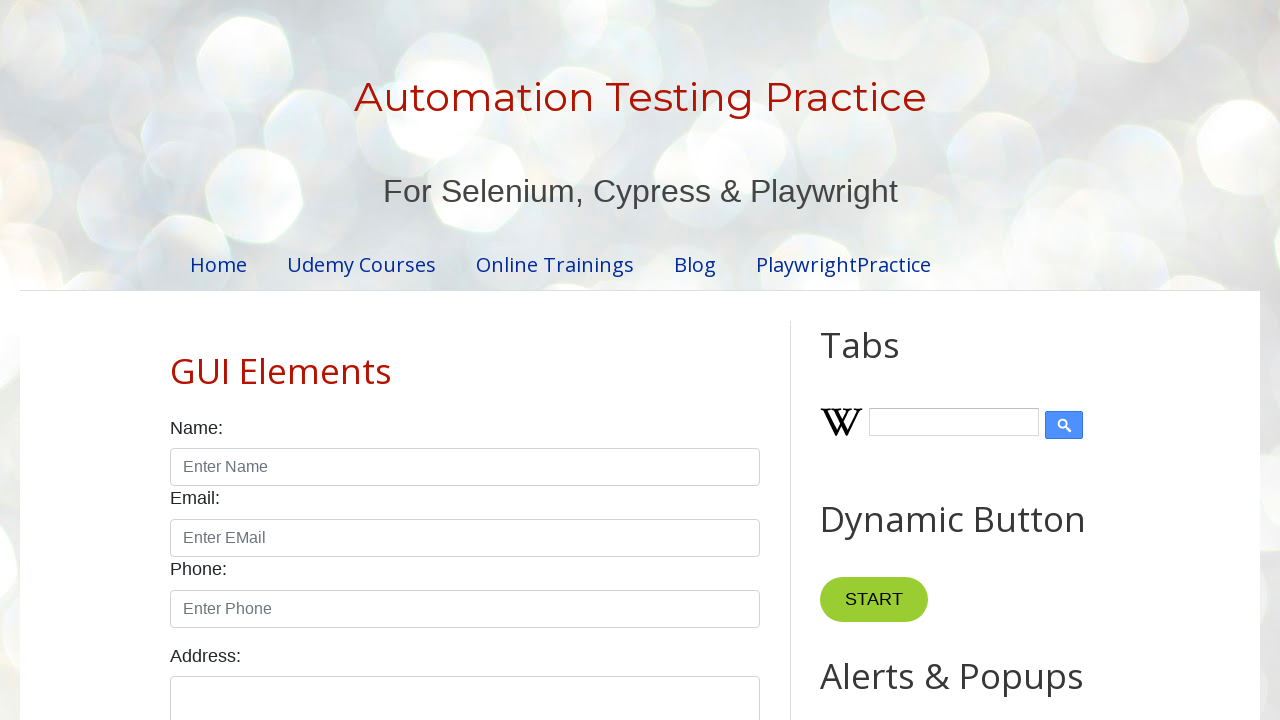

Verified Name cell exists in row 2 on page 1
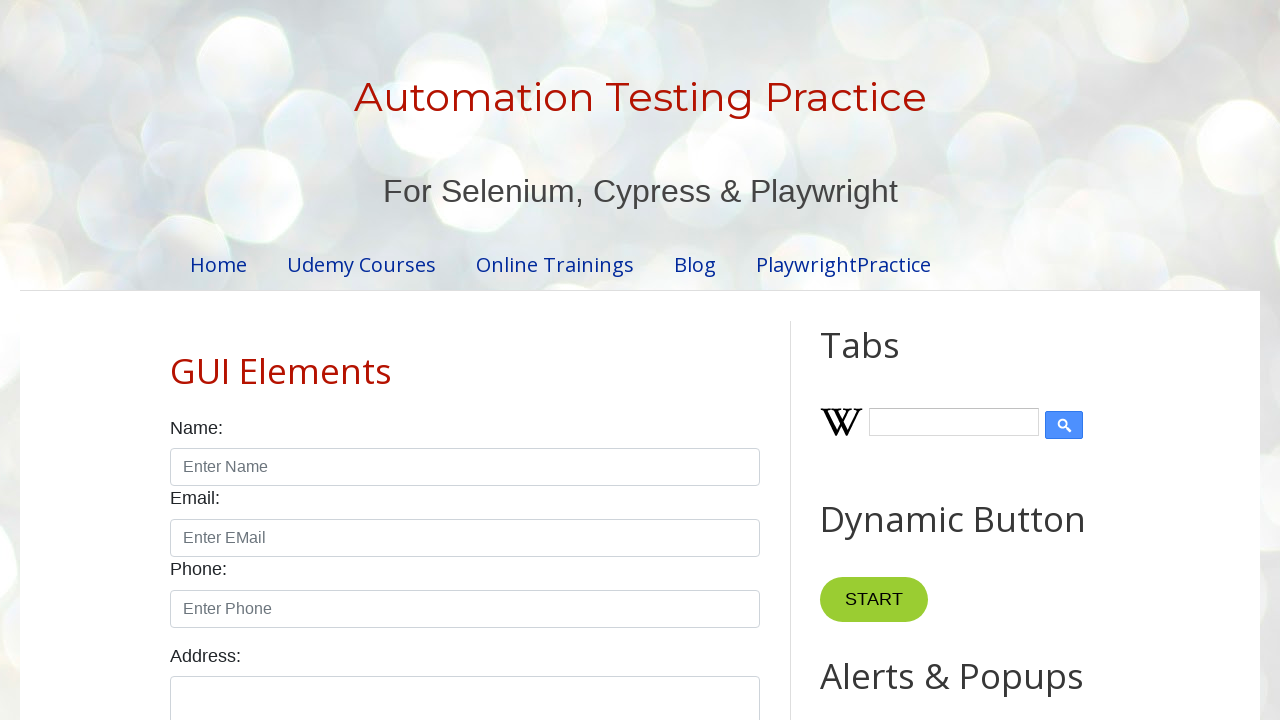

Verified Price cell exists in row 2 on page 1
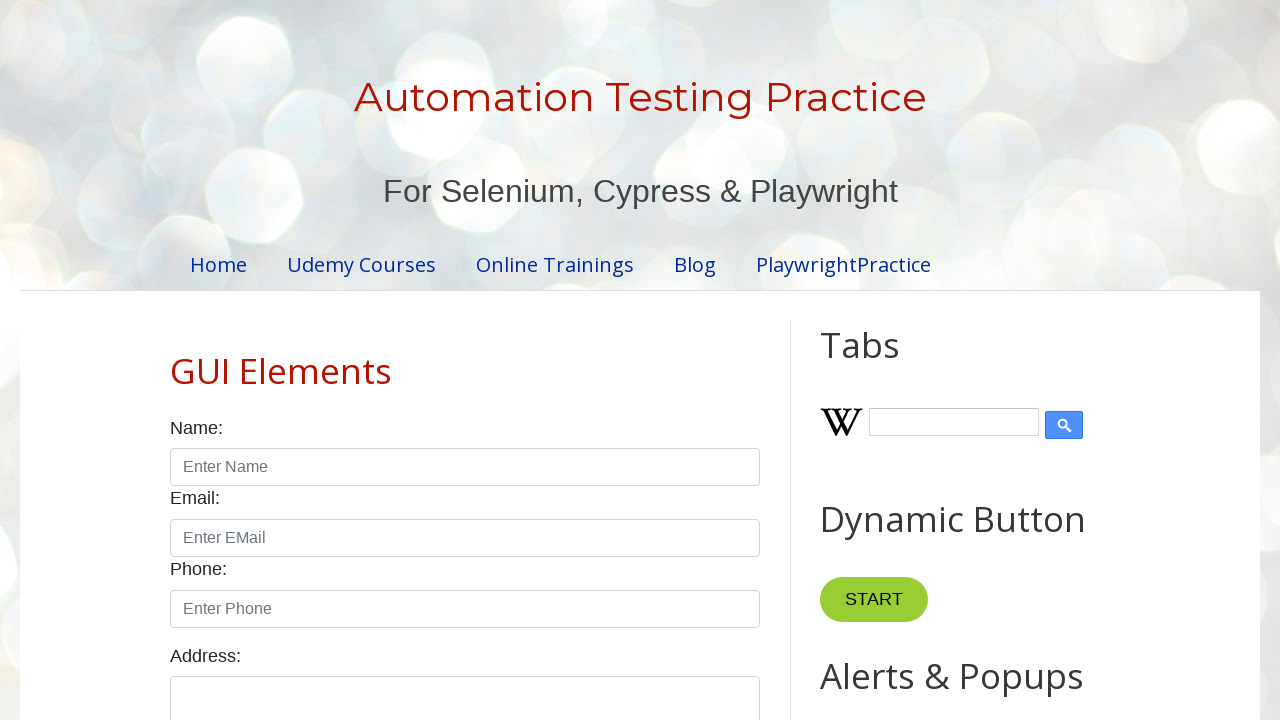

Verified ID cell exists in row 3 on page 1
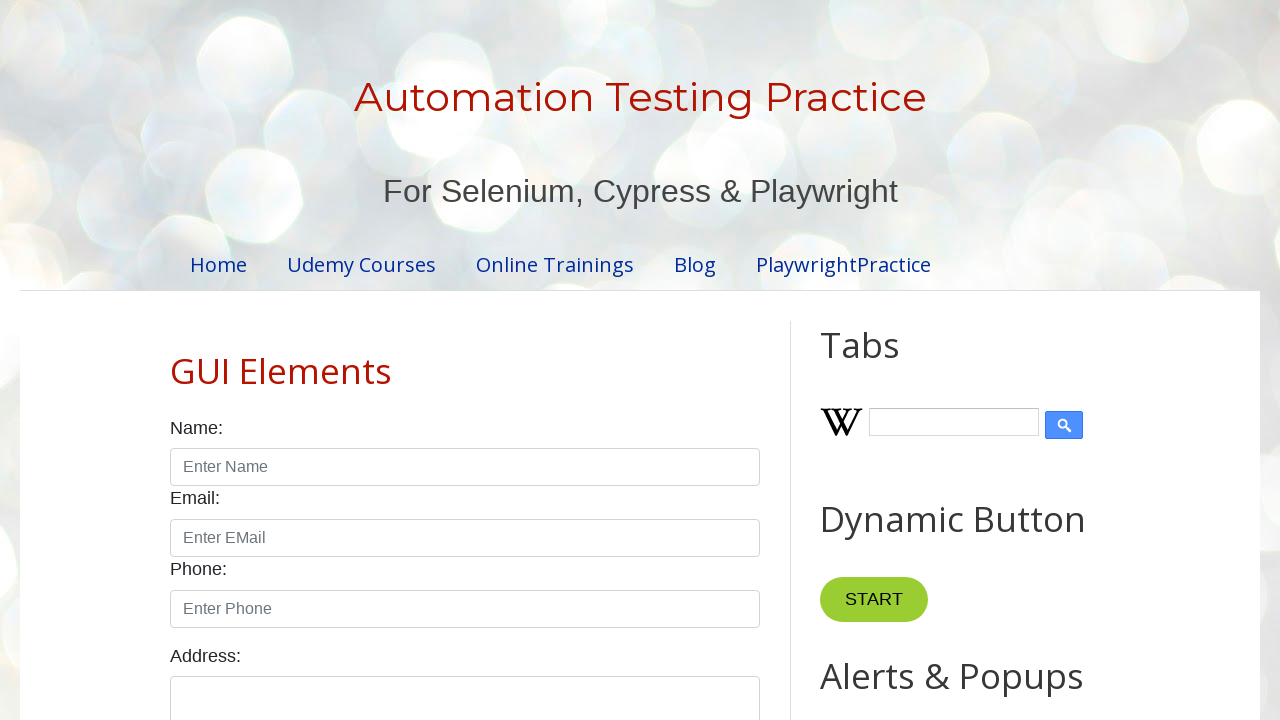

Verified Name cell exists in row 3 on page 1
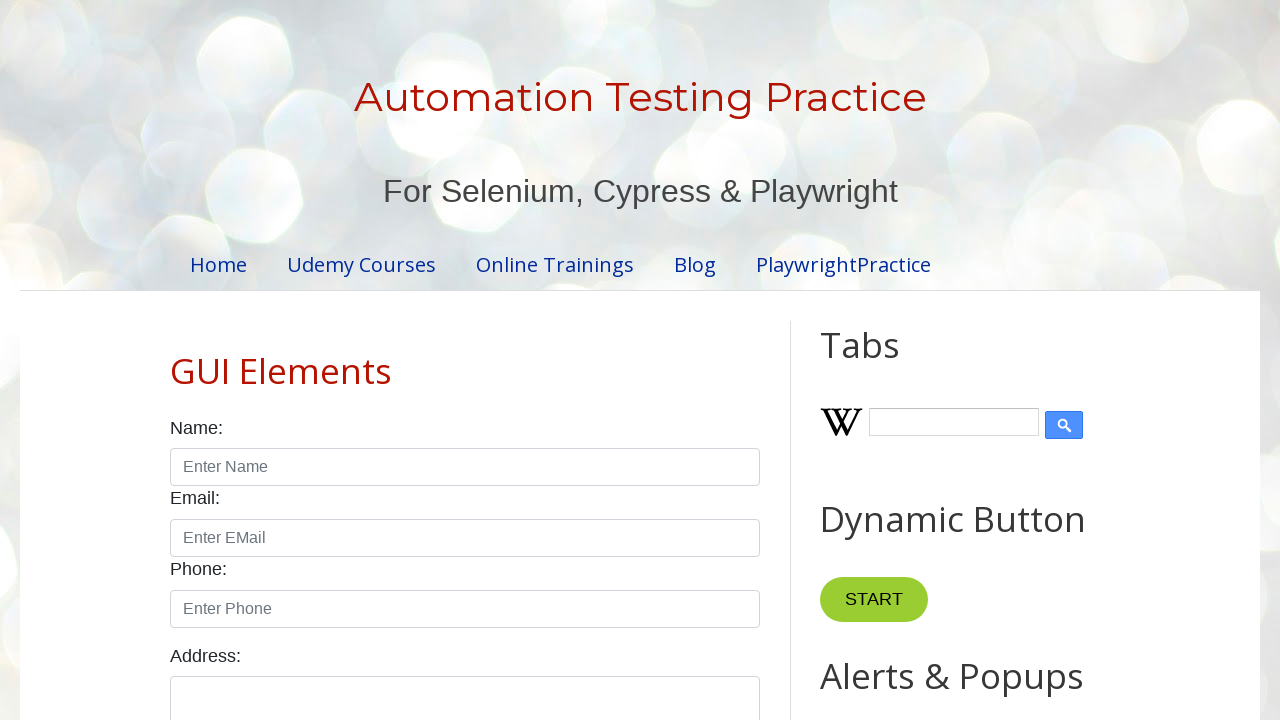

Verified Price cell exists in row 3 on page 1
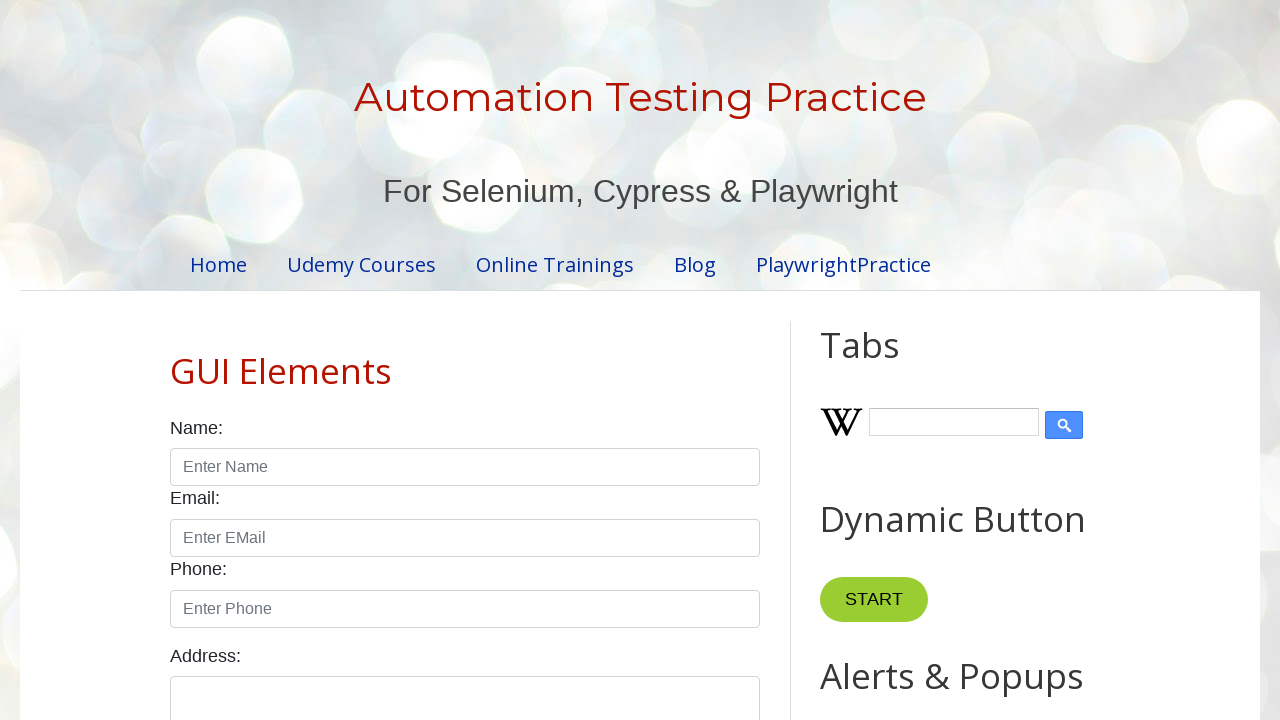

Verified ID cell exists in row 4 on page 1
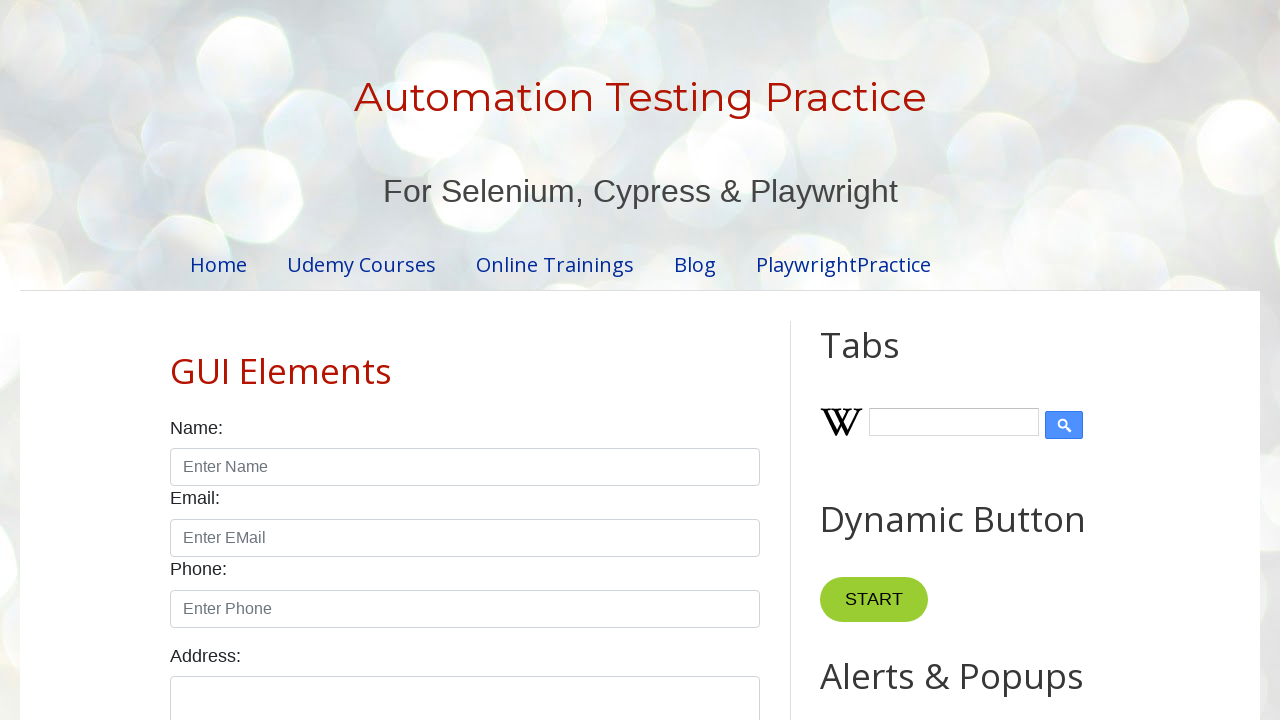

Verified Name cell exists in row 4 on page 1
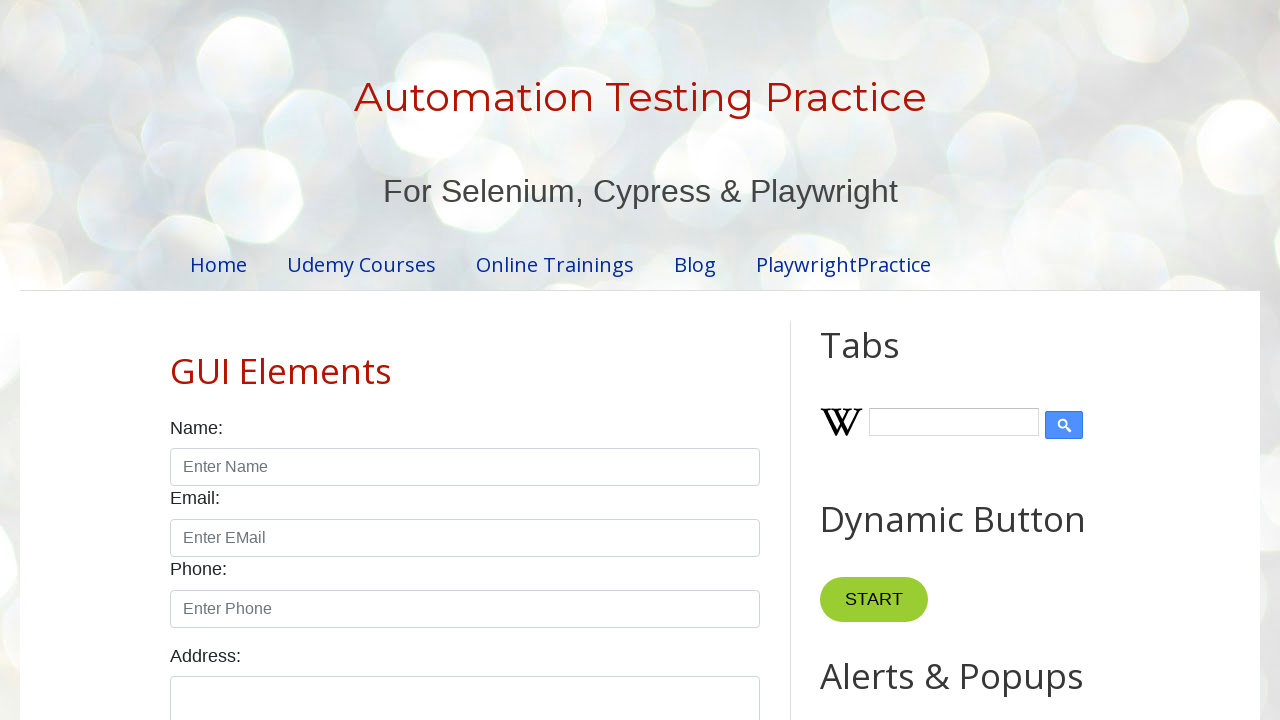

Verified Price cell exists in row 4 on page 1
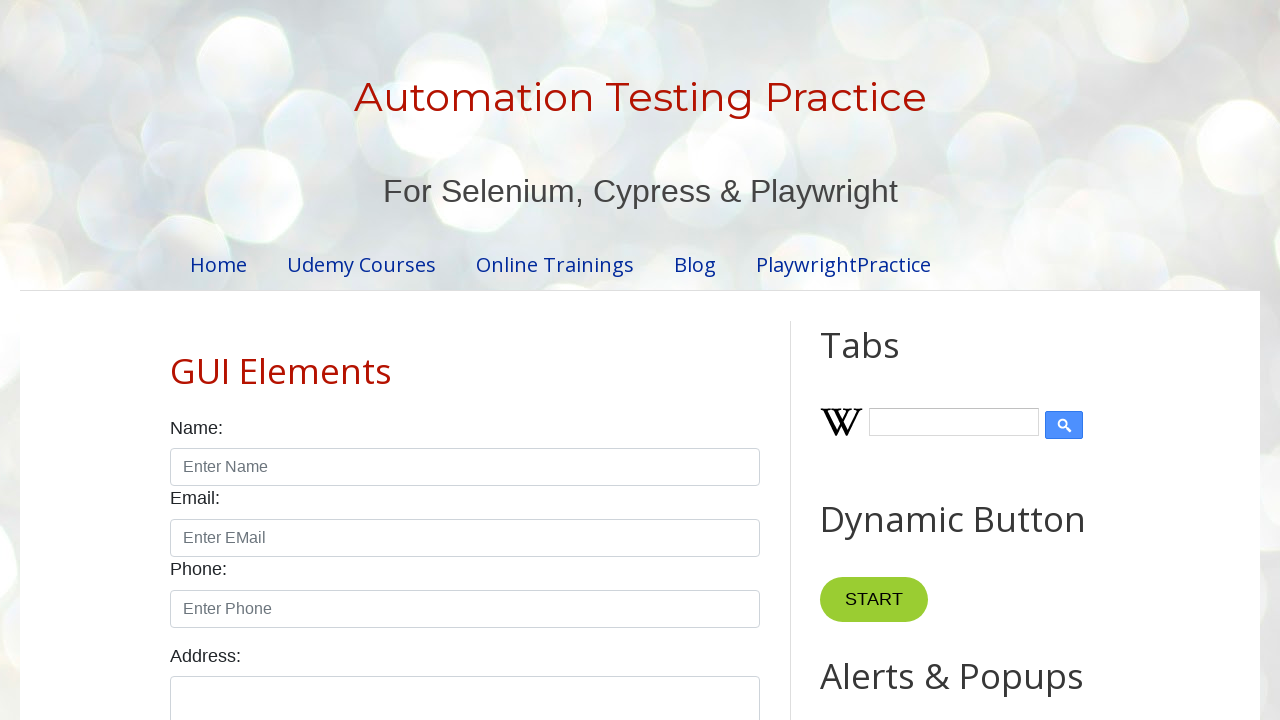

Verified ID cell exists in row 5 on page 1
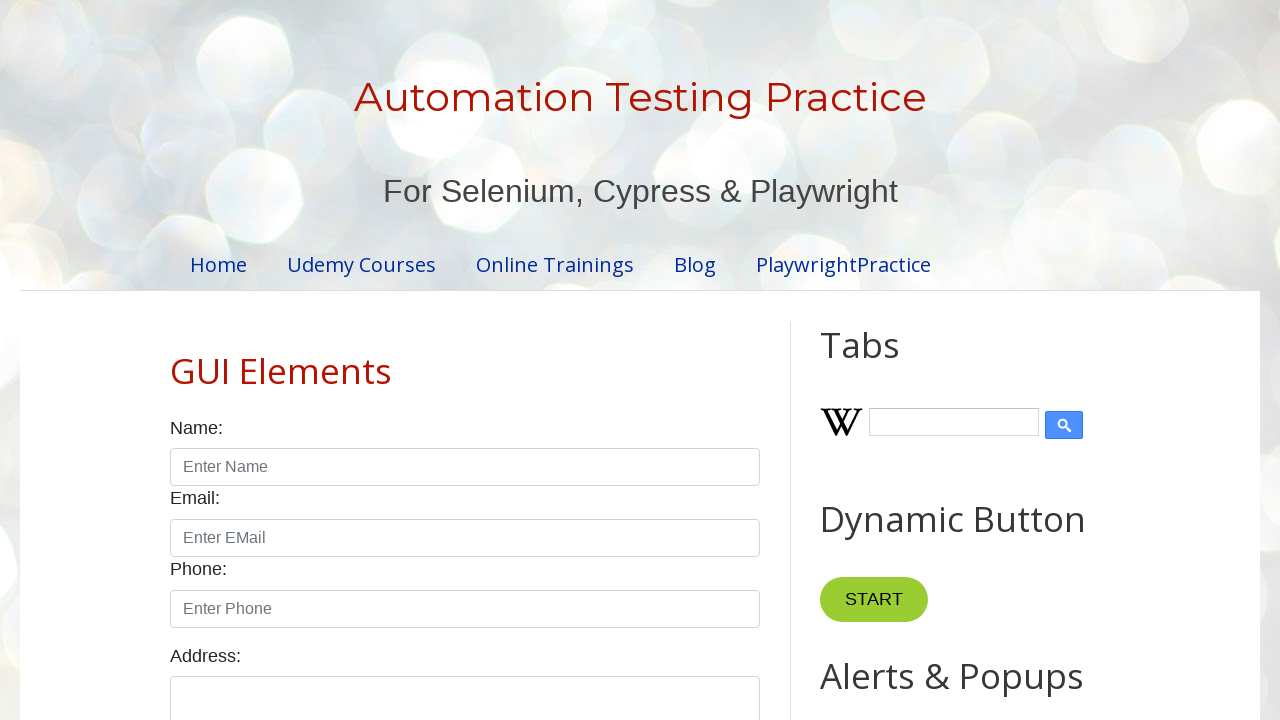

Verified Name cell exists in row 5 on page 1
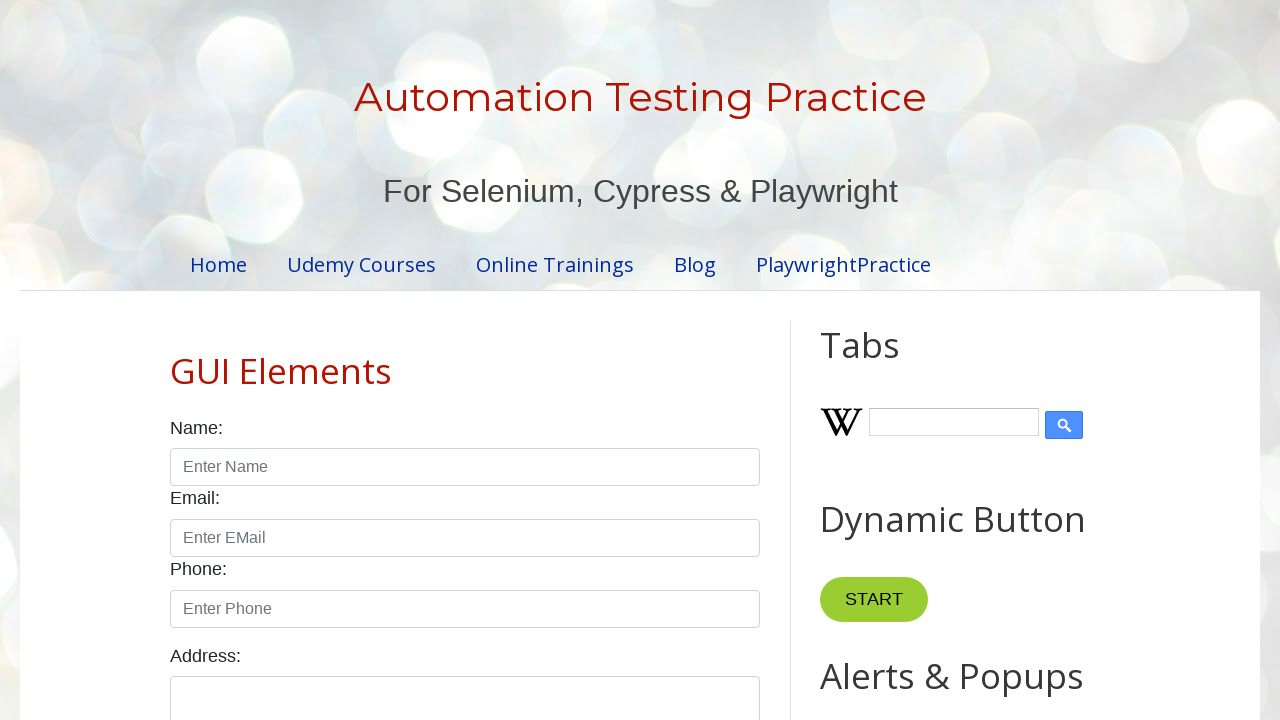

Verified Price cell exists in row 5 on page 1
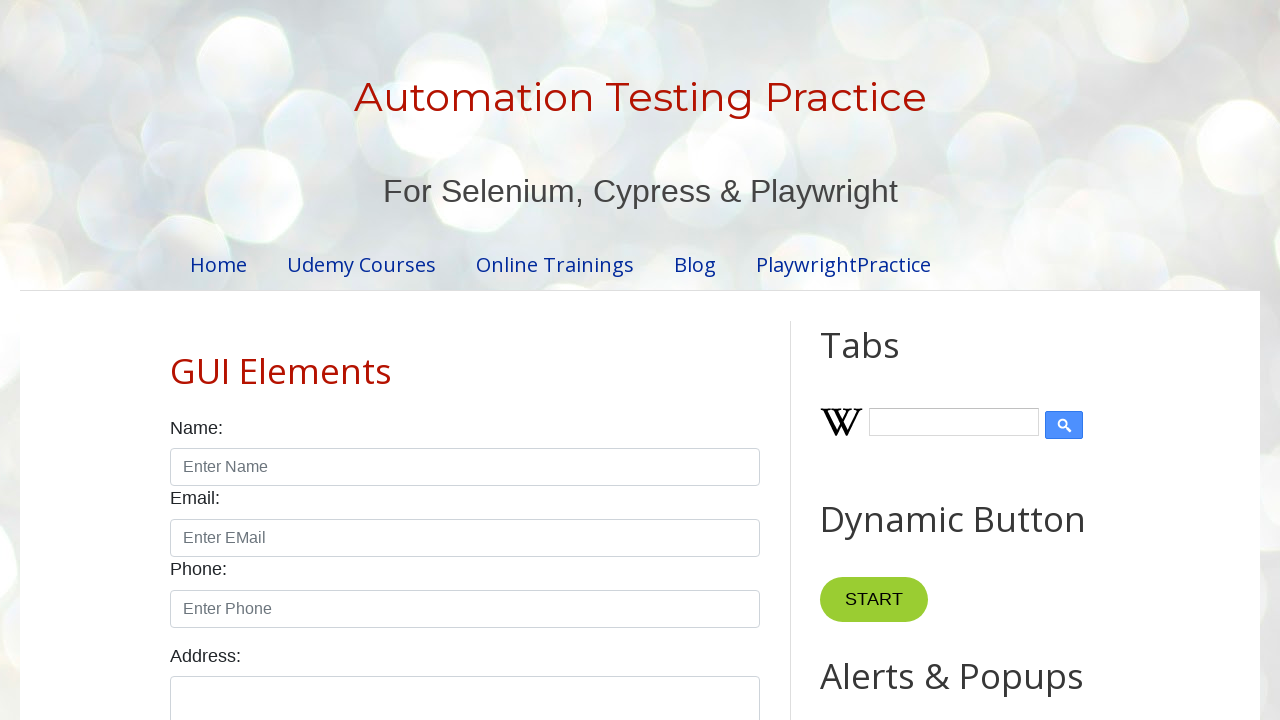

Clicked pagination link for page 2 at (456, 361) on //ul[@id='pagination']//*[text()=2]
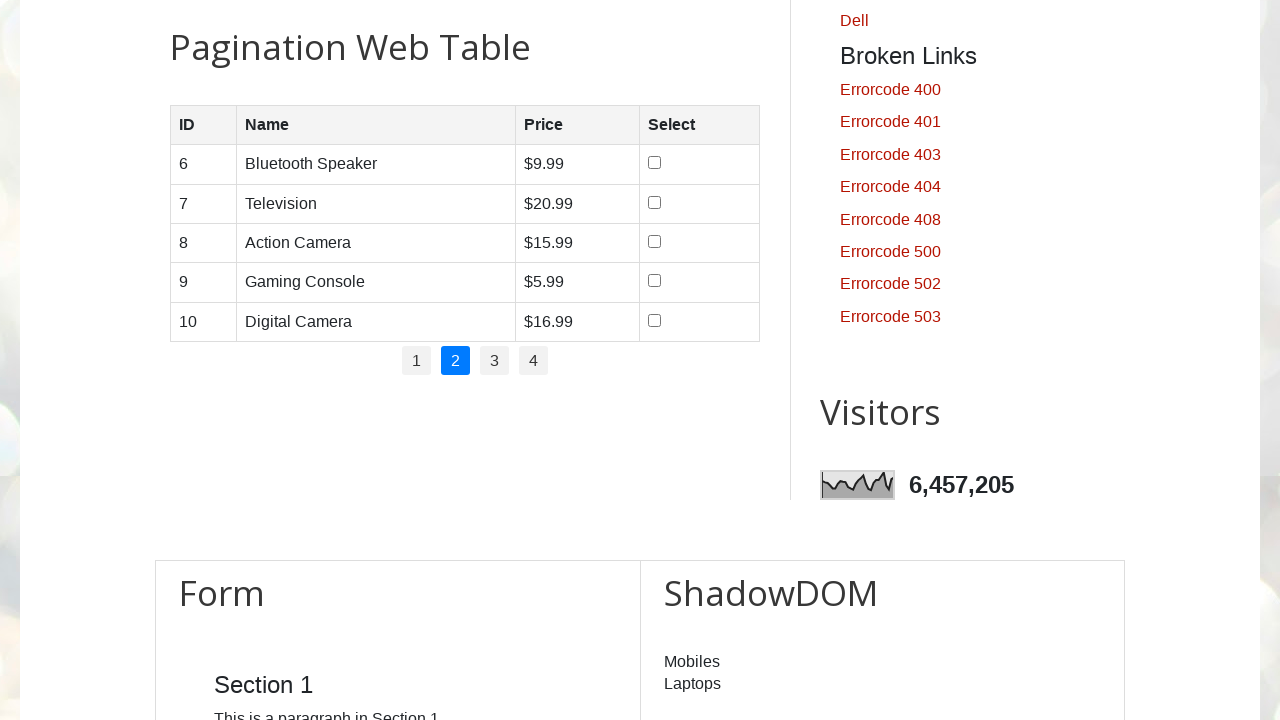

Waited 3 seconds for page to load
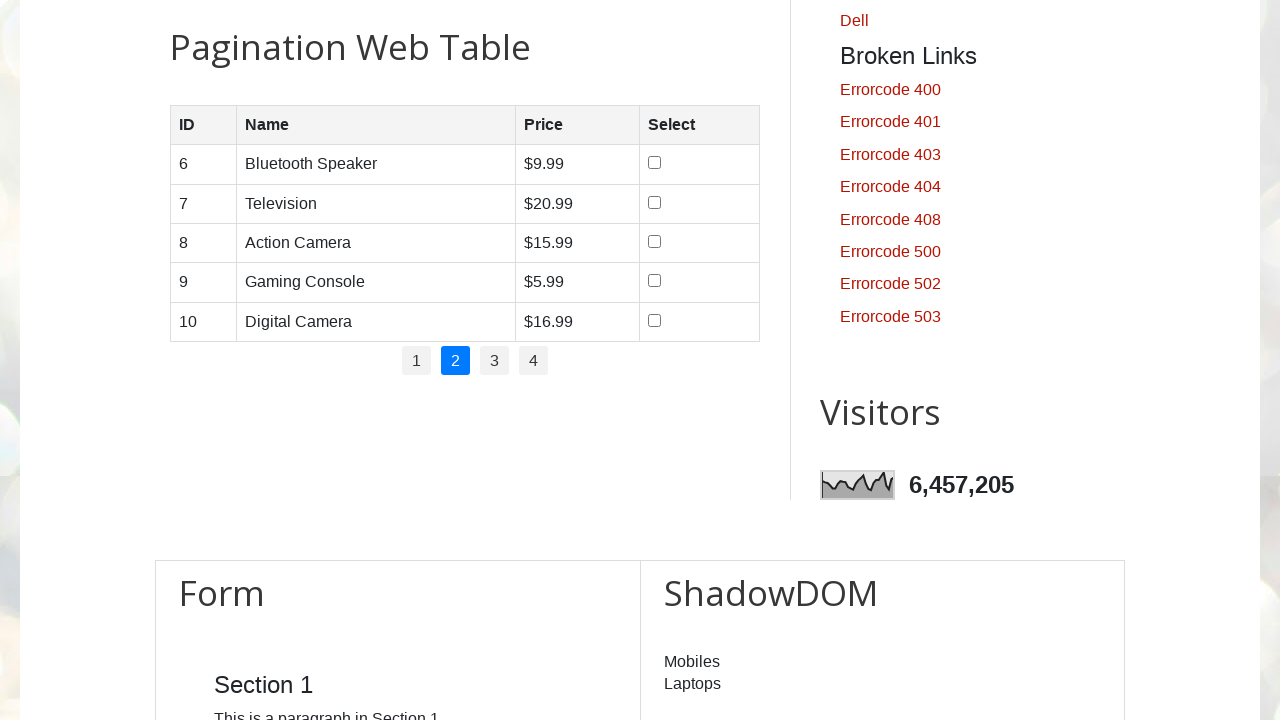

Retrieved all checkboxes on page 2
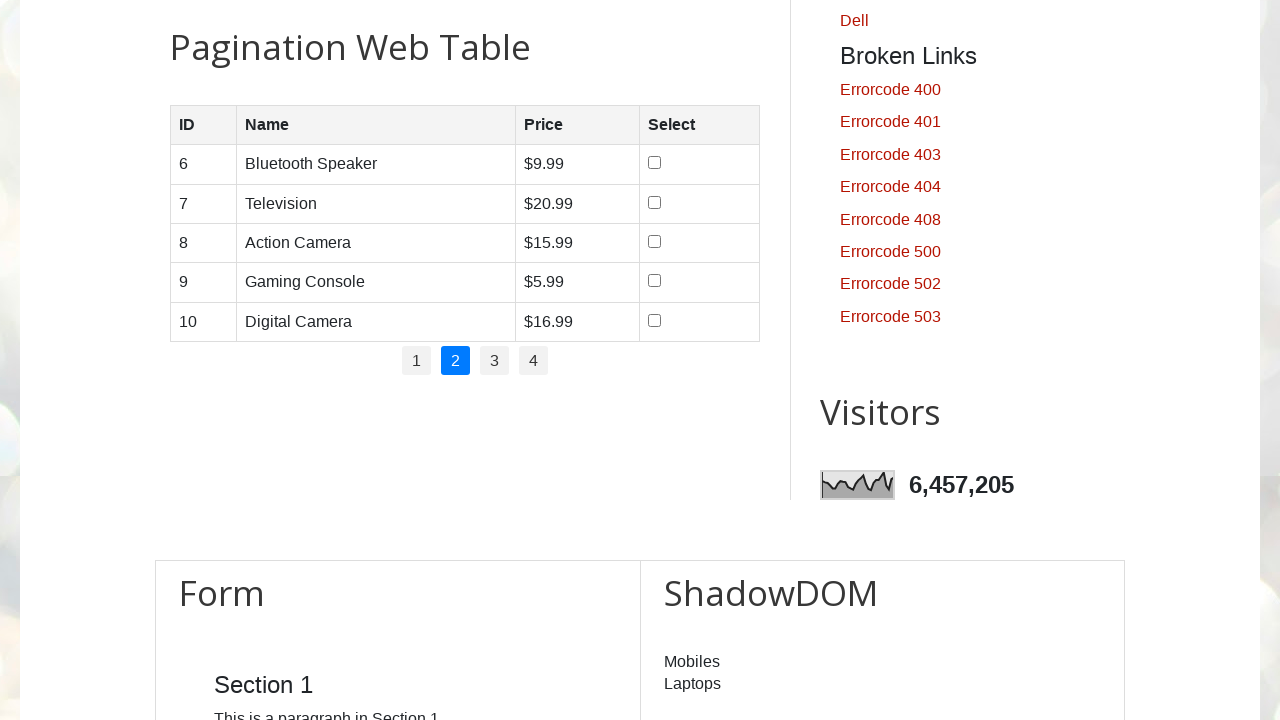

Clicked unchecked checkbox at (176, 360) on xpath=//input[@type='checkbox'] >> nth=0
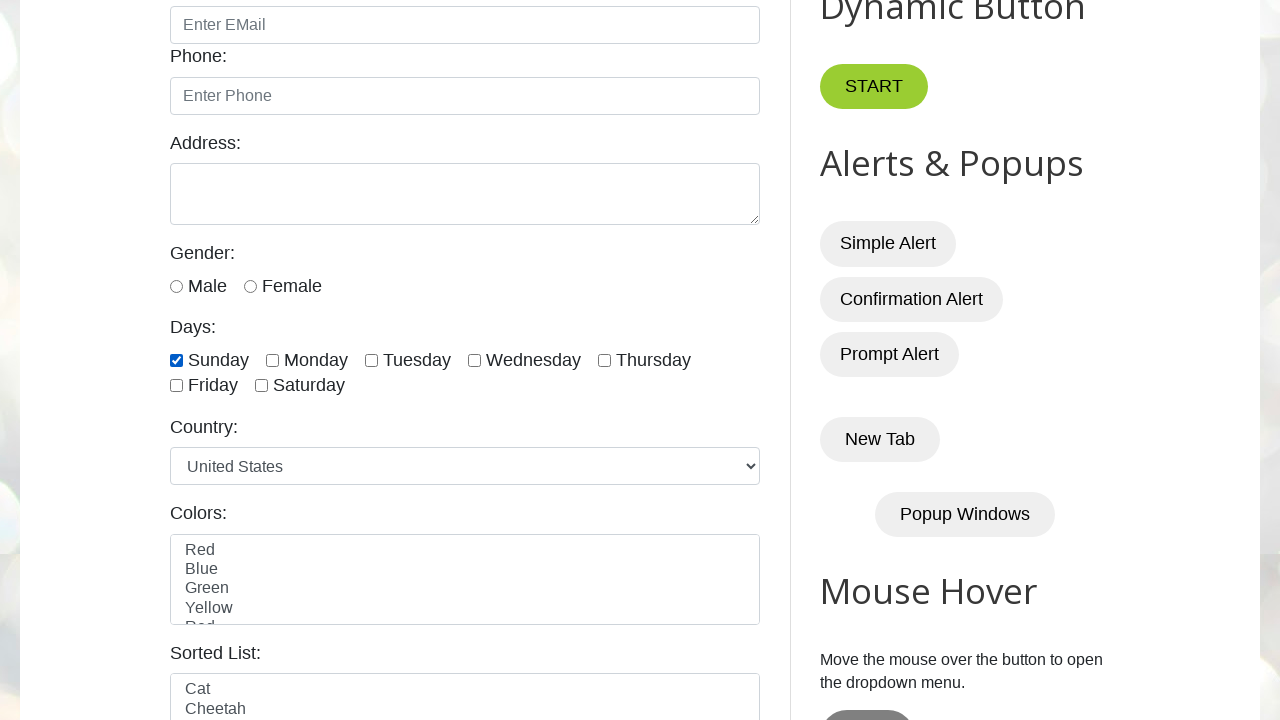

Clicked unchecked checkbox at (272, 360) on xpath=//input[@type='checkbox'] >> nth=1
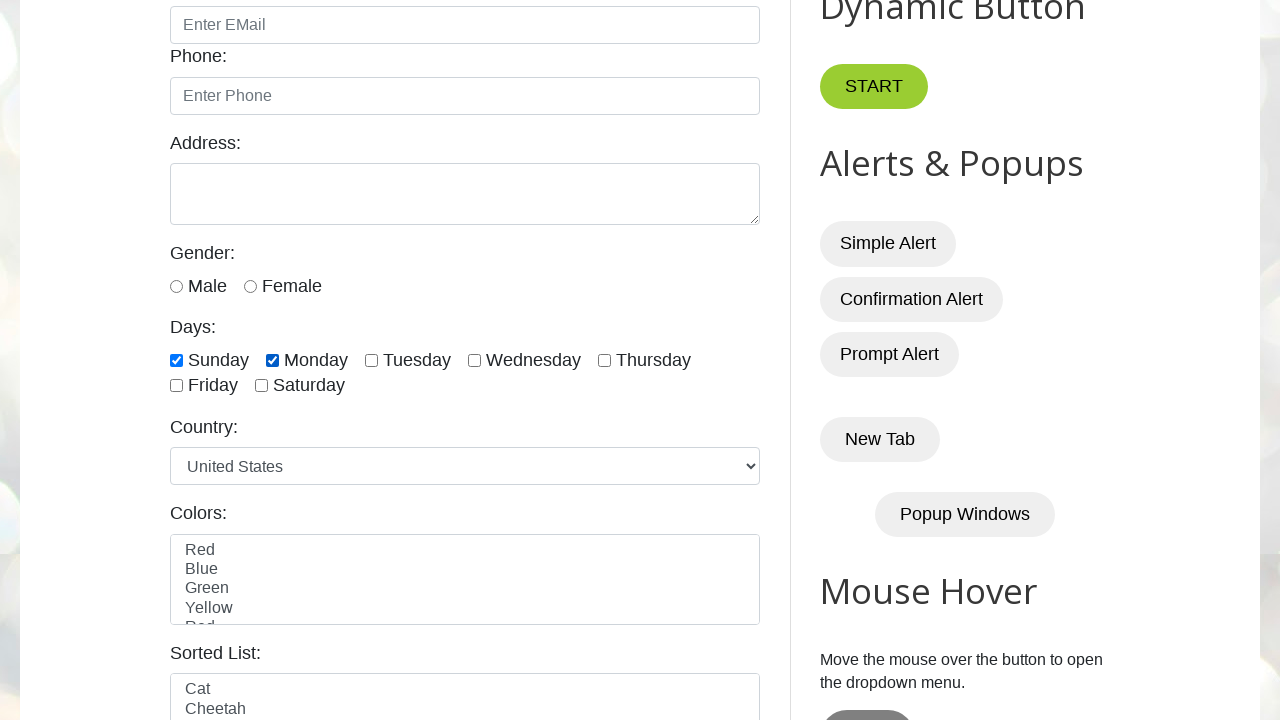

Clicked unchecked checkbox at (372, 360) on xpath=//input[@type='checkbox'] >> nth=2
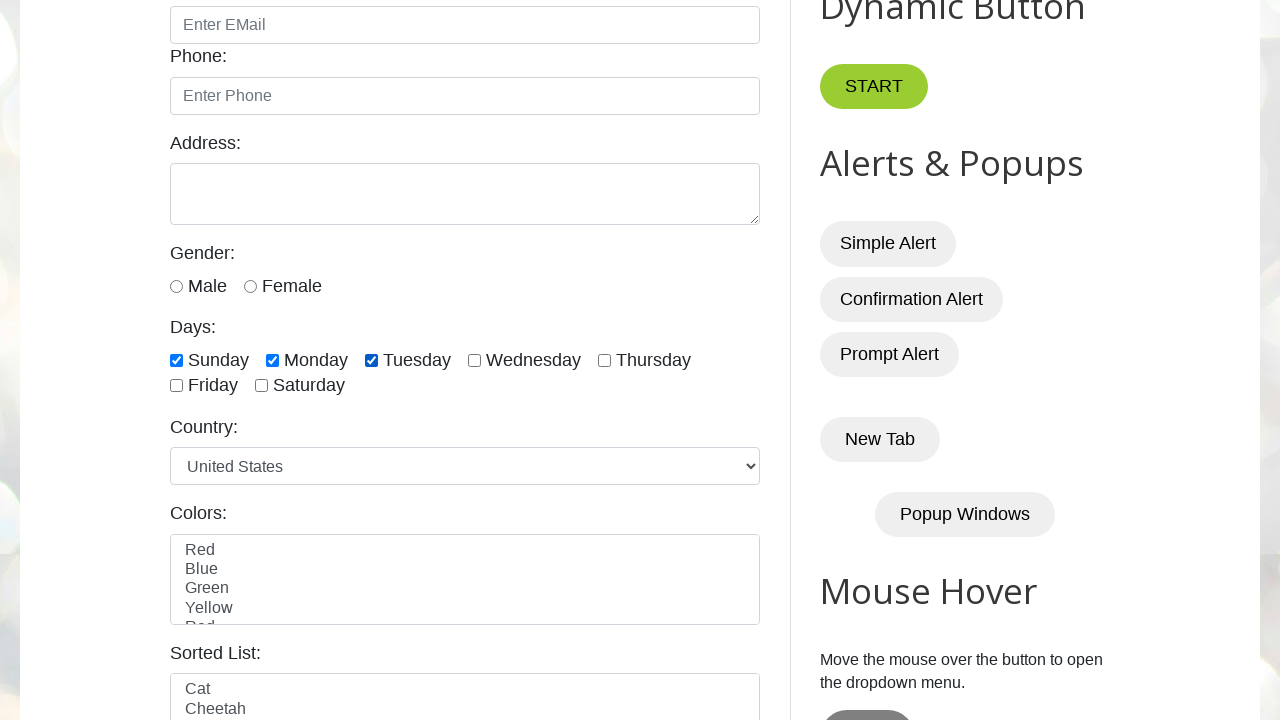

Clicked unchecked checkbox at (474, 360) on xpath=//input[@type='checkbox'] >> nth=3
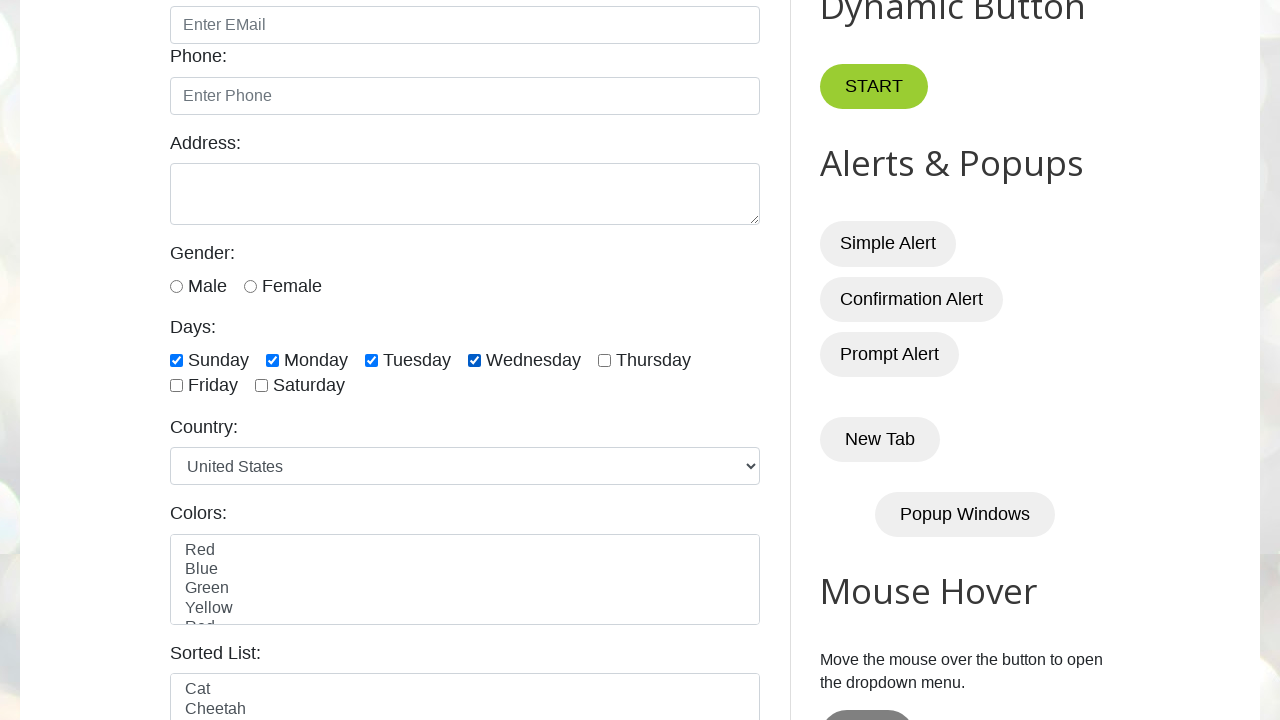

Clicked unchecked checkbox at (604, 360) on xpath=//input[@type='checkbox'] >> nth=4
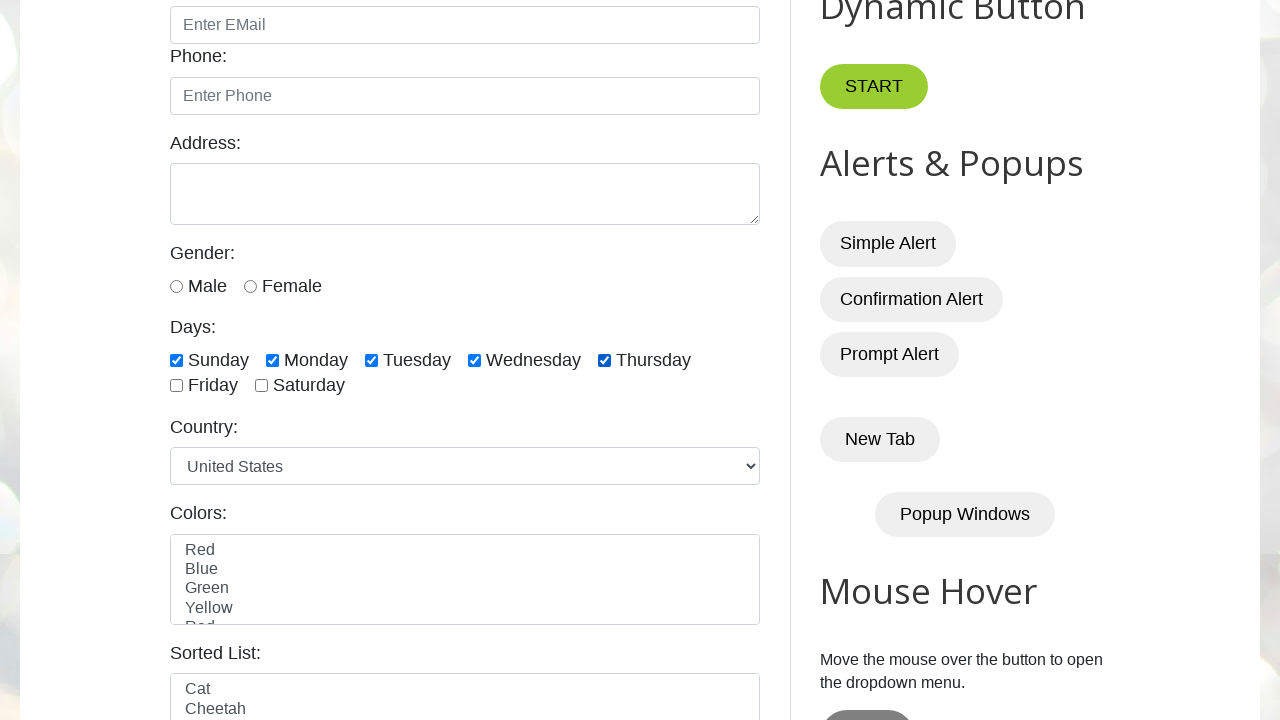

Clicked unchecked checkbox at (176, 386) on xpath=//input[@type='checkbox'] >> nth=5
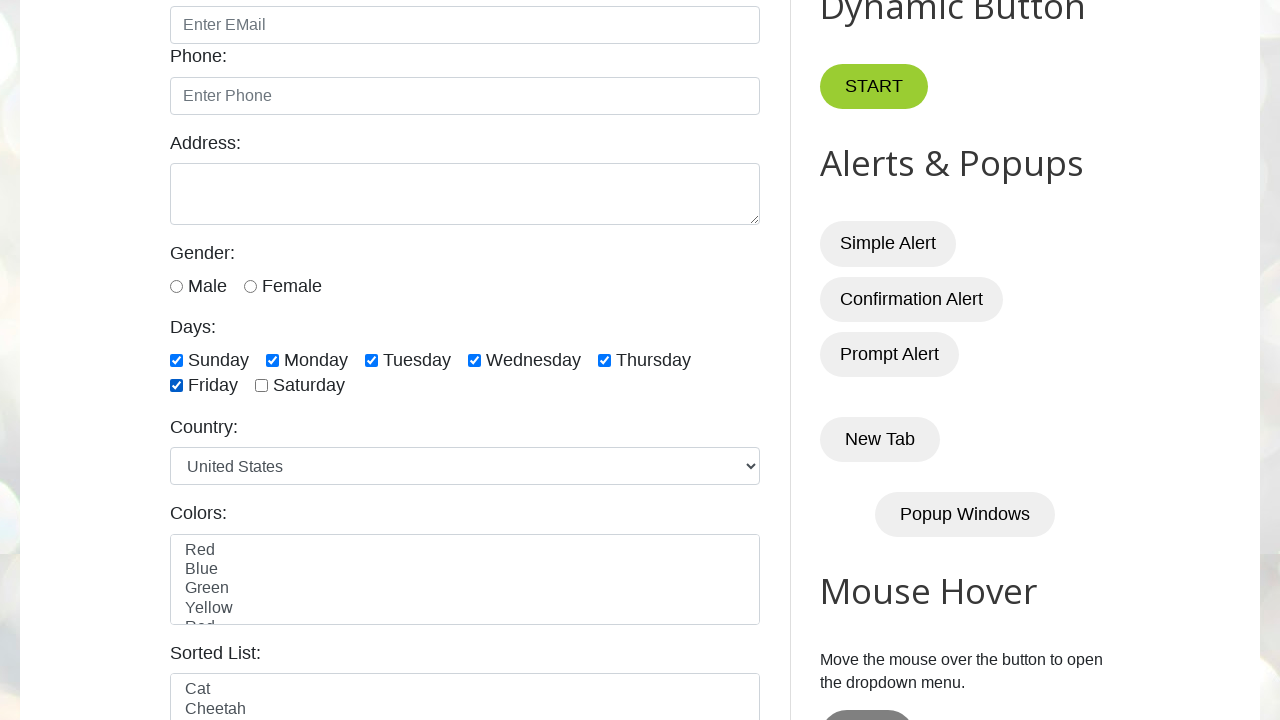

Clicked unchecked checkbox at (262, 386) on xpath=//input[@type='checkbox'] >> nth=6
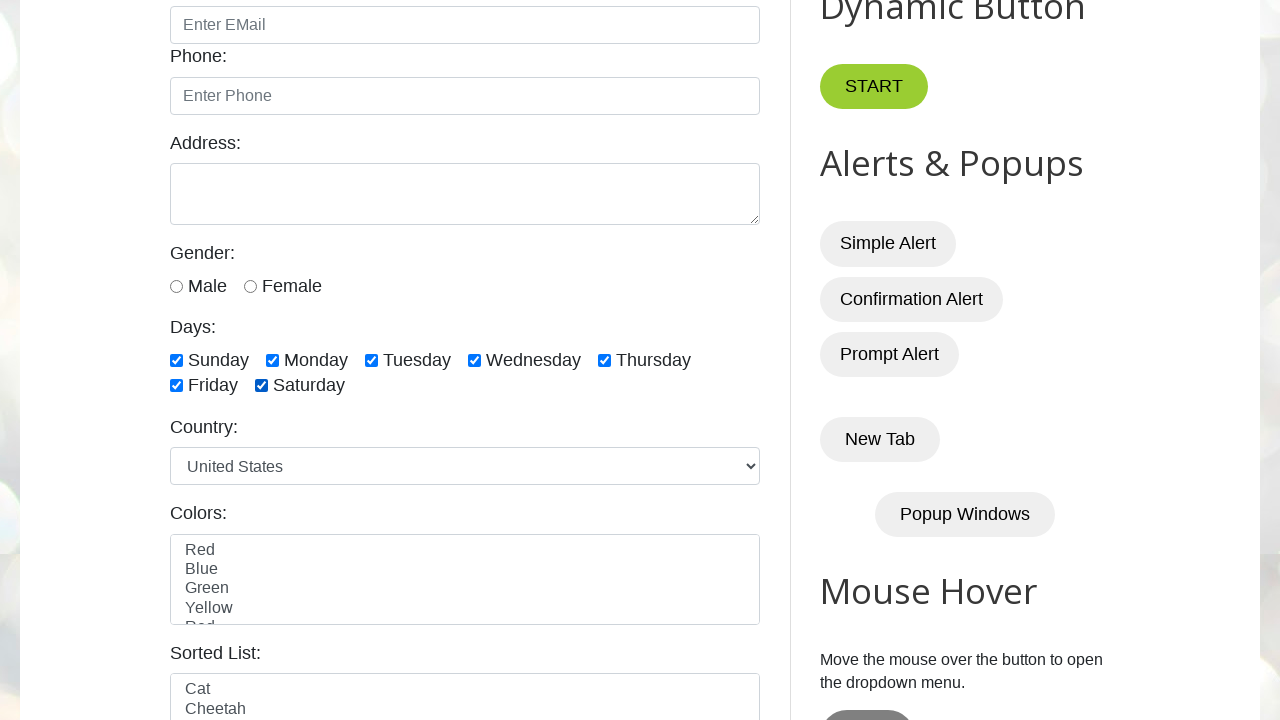

Clicked unchecked checkbox at (654, 361) on xpath=//input[@type='checkbox'] >> nth=7
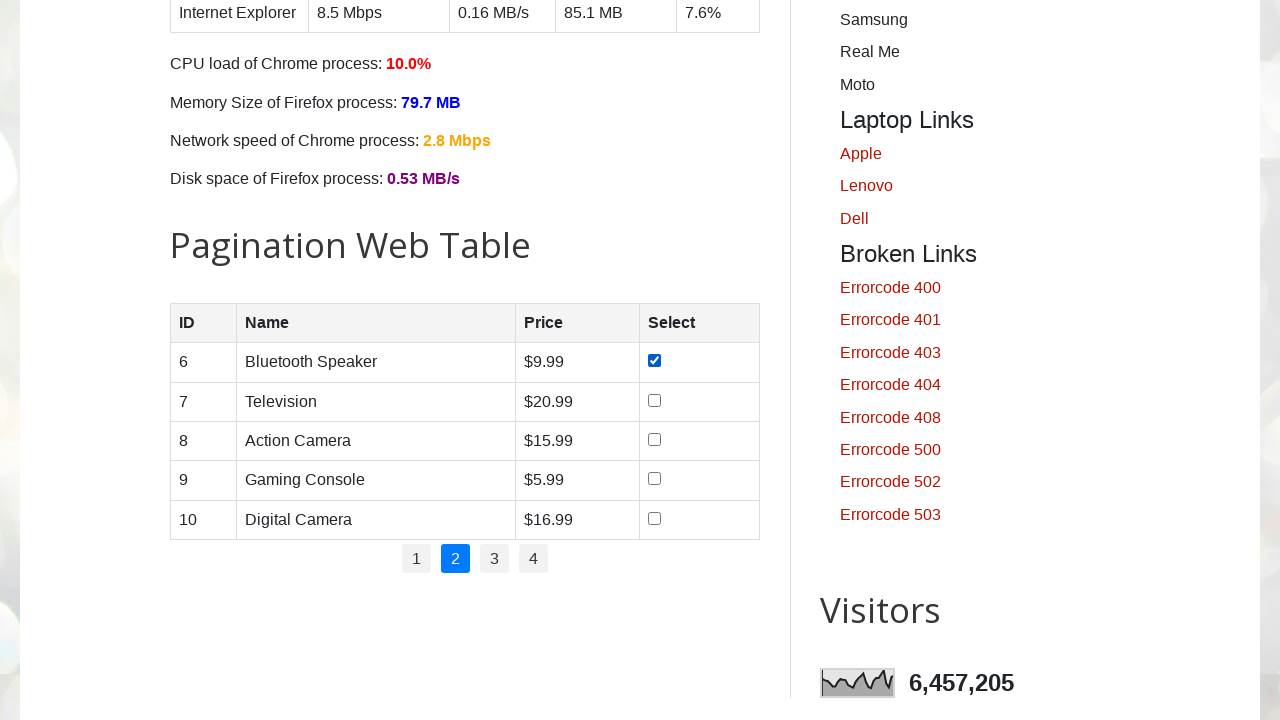

Clicked unchecked checkbox at (654, 400) on xpath=//input[@type='checkbox'] >> nth=8
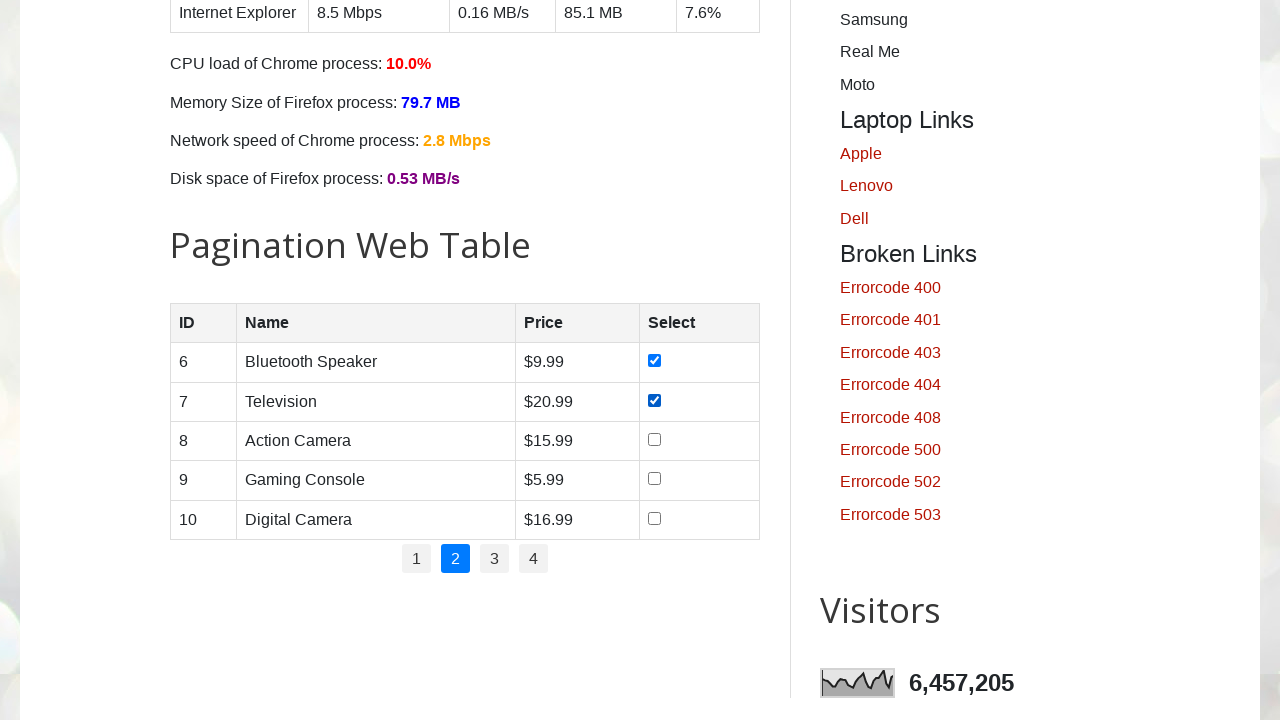

Clicked unchecked checkbox at (654, 439) on xpath=//input[@type='checkbox'] >> nth=9
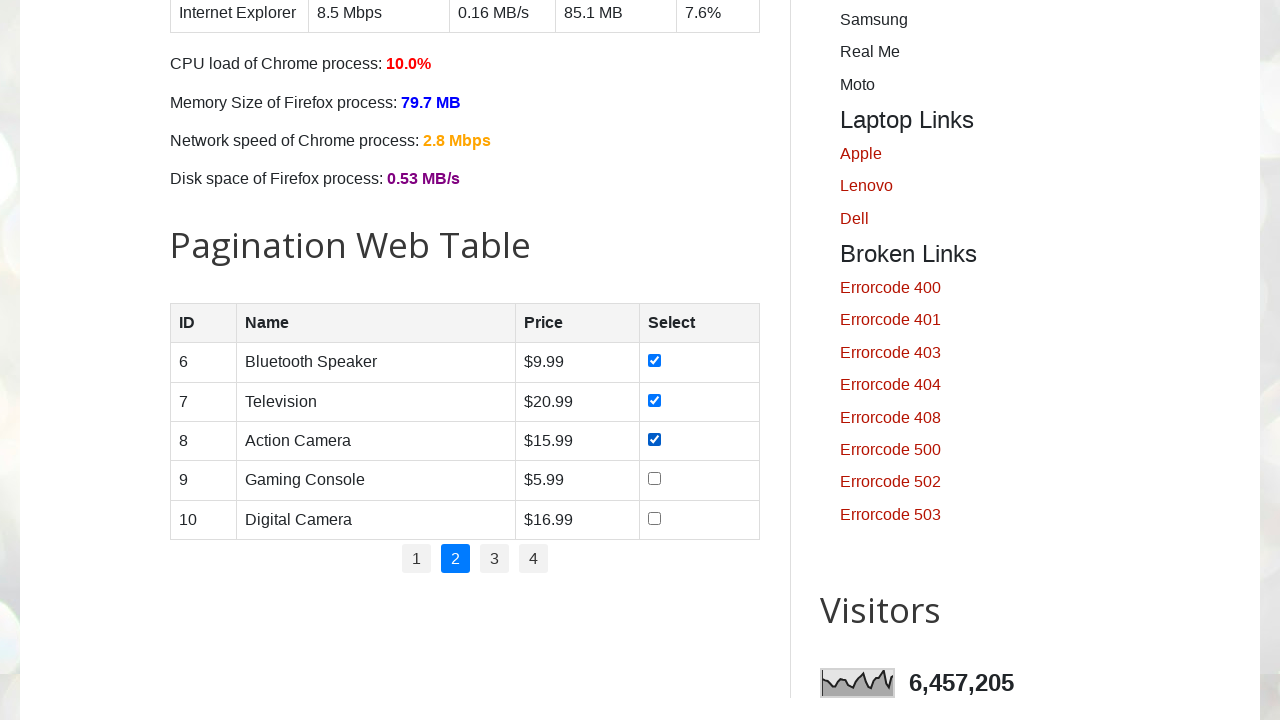

Clicked unchecked checkbox at (654, 479) on xpath=//input[@type='checkbox'] >> nth=10
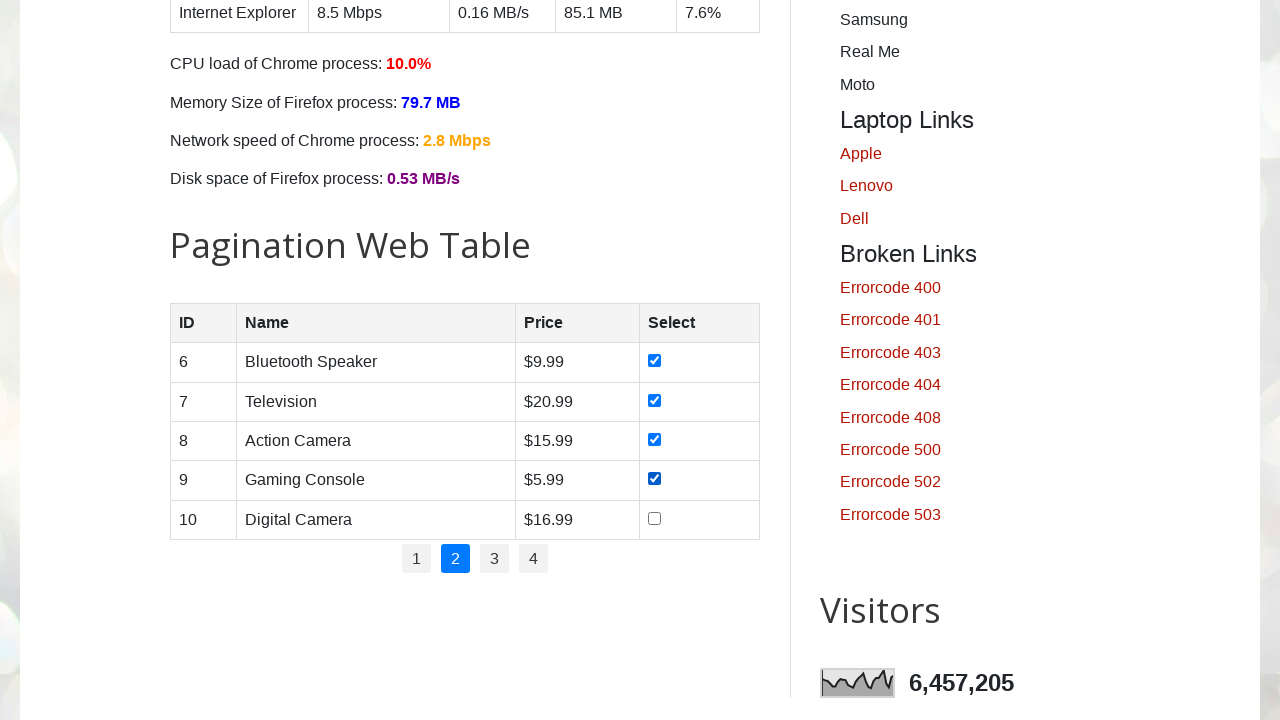

Clicked unchecked checkbox at (654, 518) on xpath=//input[@type='checkbox'] >> nth=11
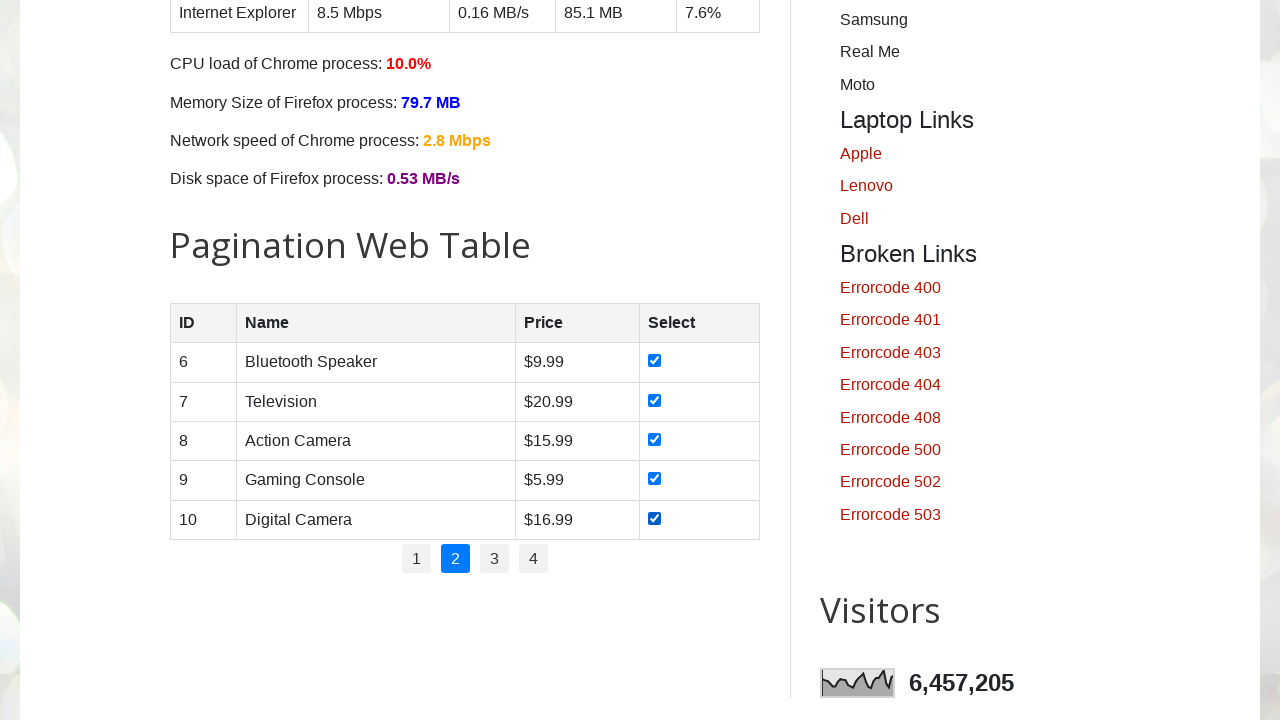

Retrieved all table rows on page 2, found 5 rows
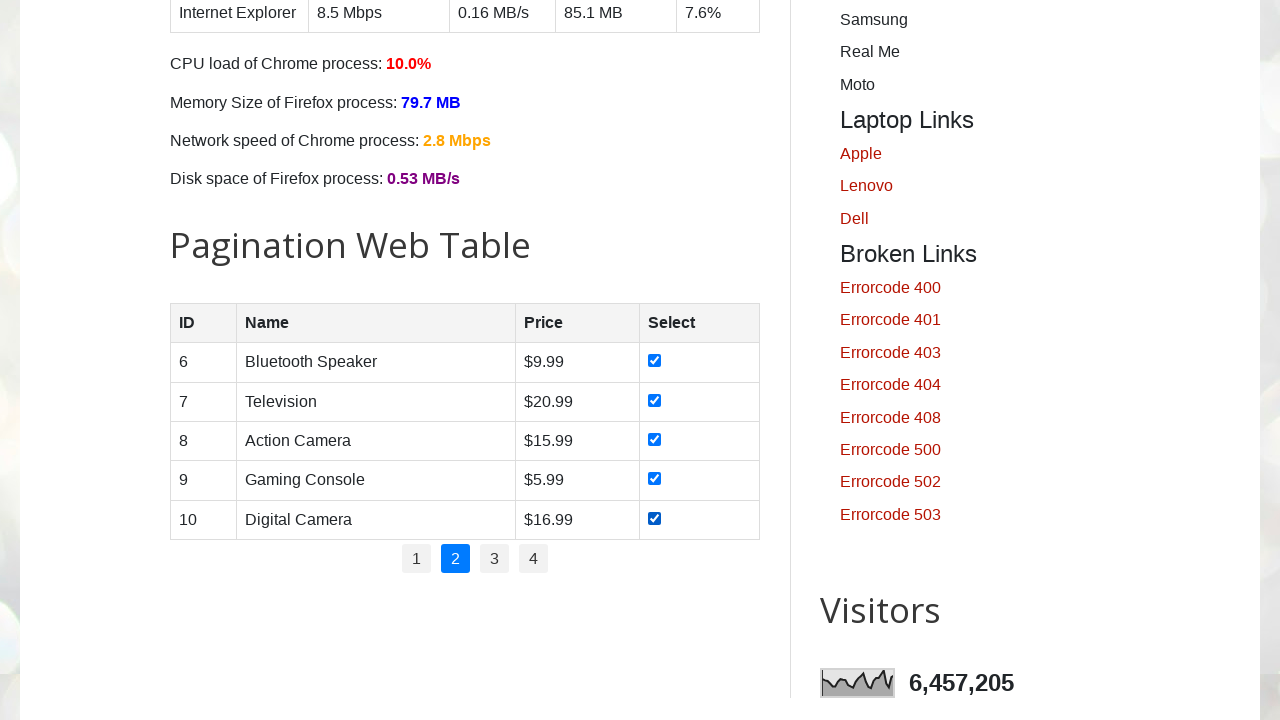

Verified ID cell exists in row 1 on page 2
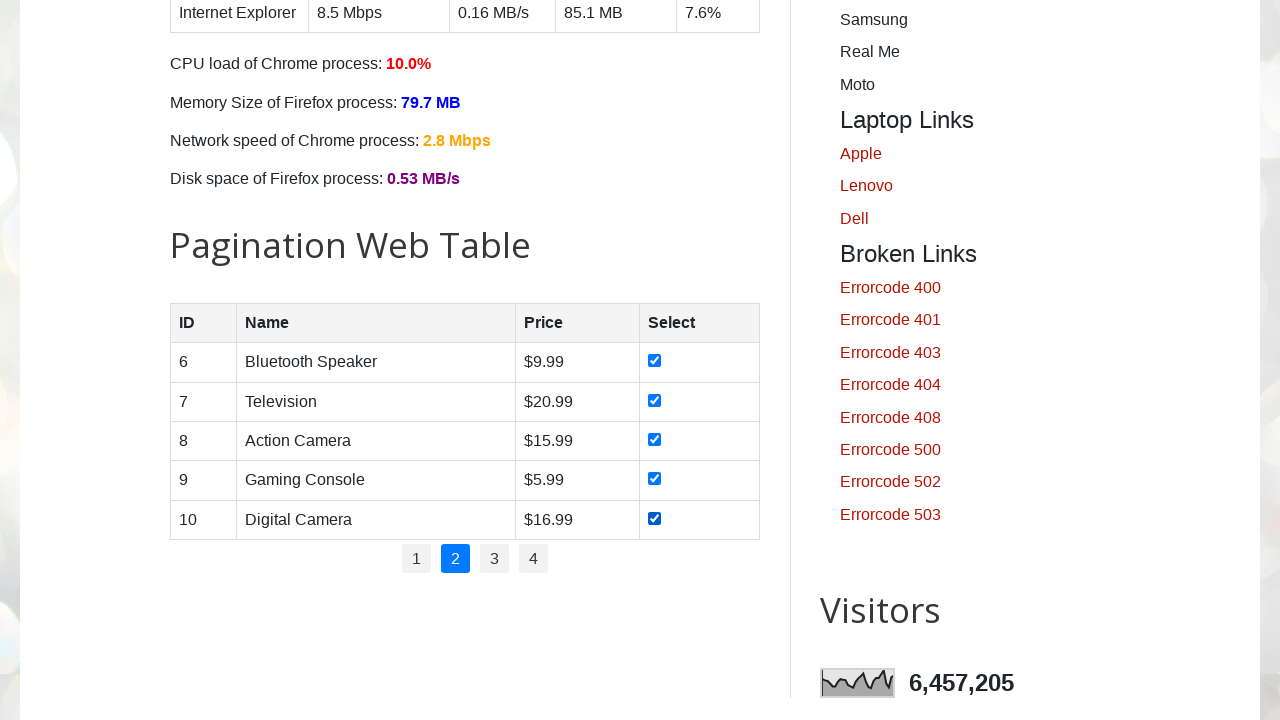

Verified Name cell exists in row 1 on page 2
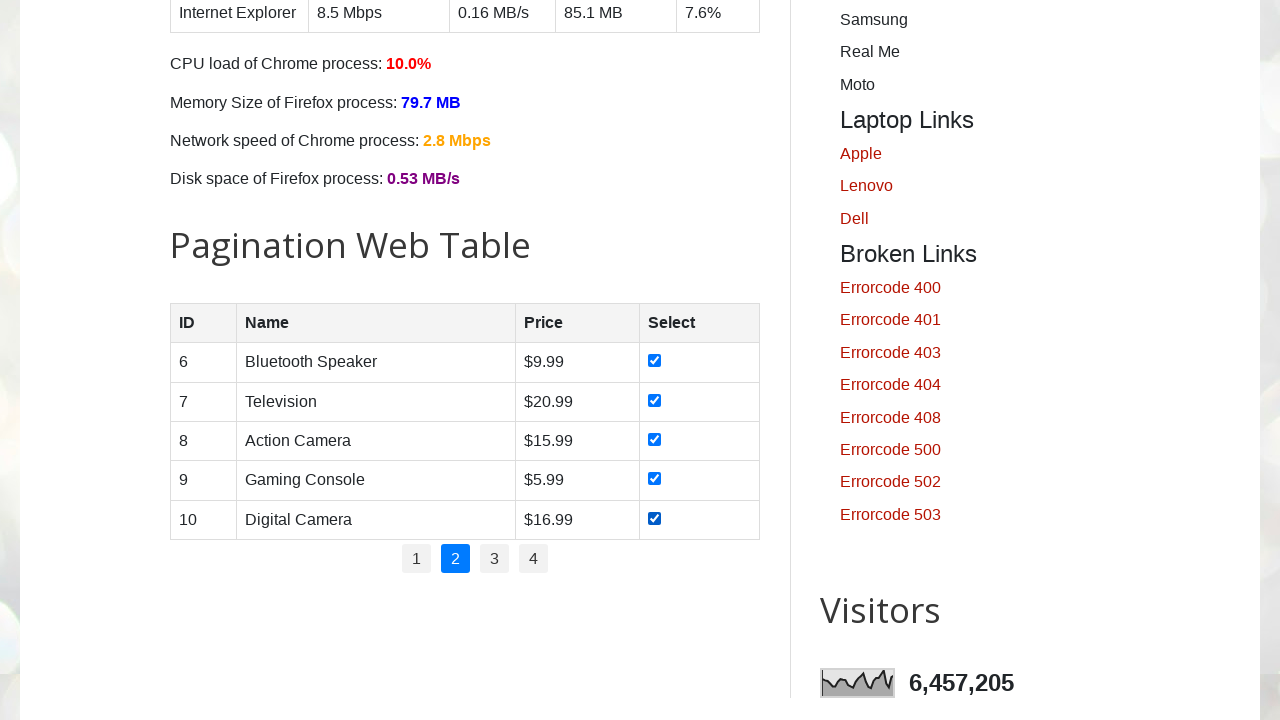

Verified Price cell exists in row 1 on page 2
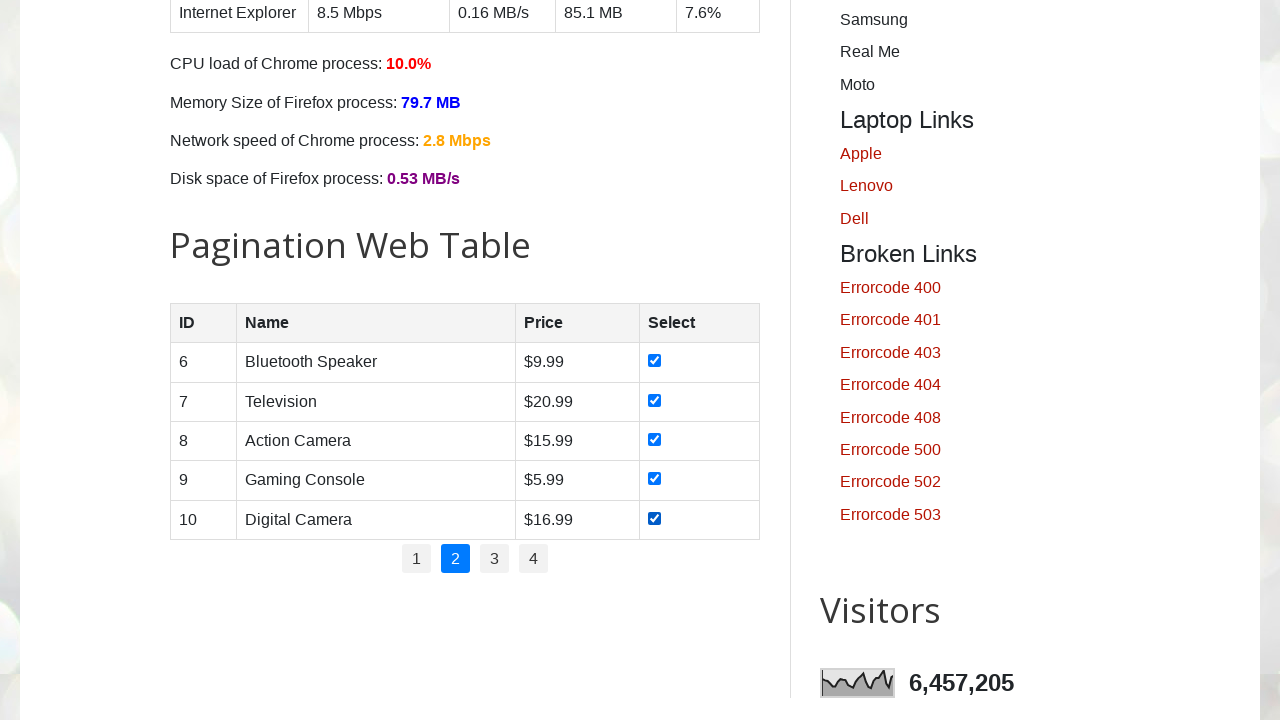

Verified ID cell exists in row 2 on page 2
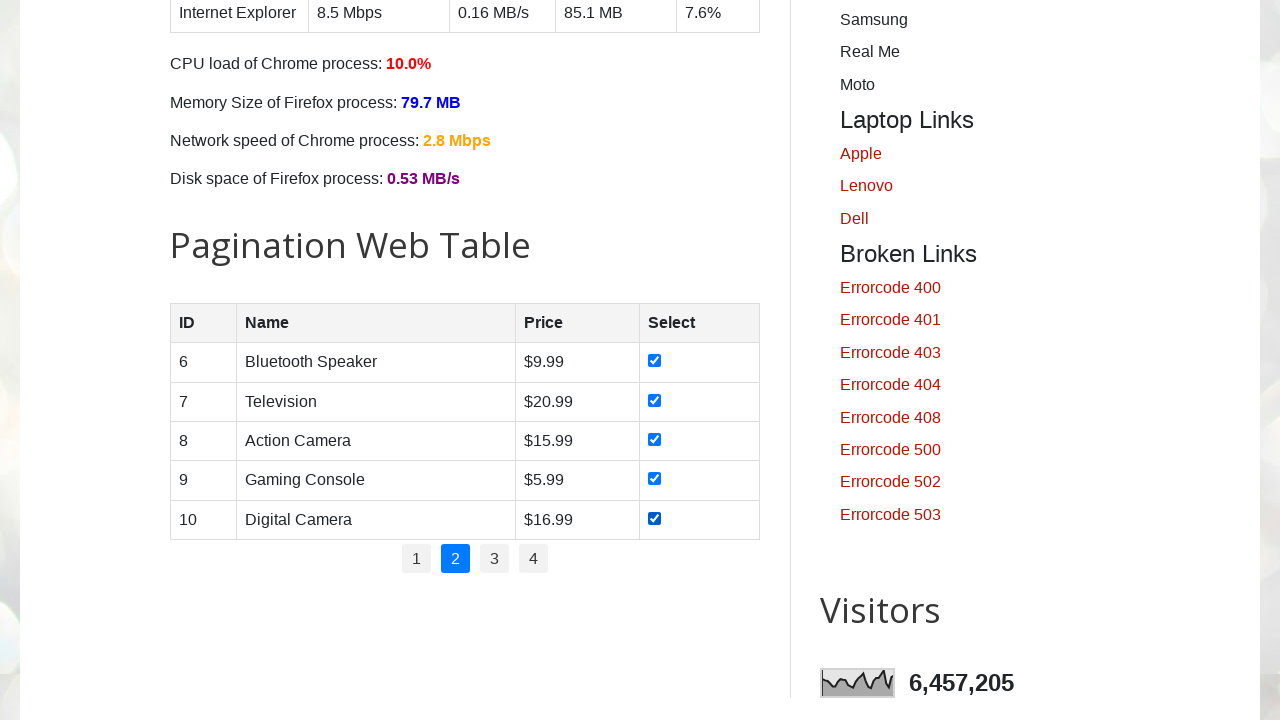

Verified Name cell exists in row 2 on page 2
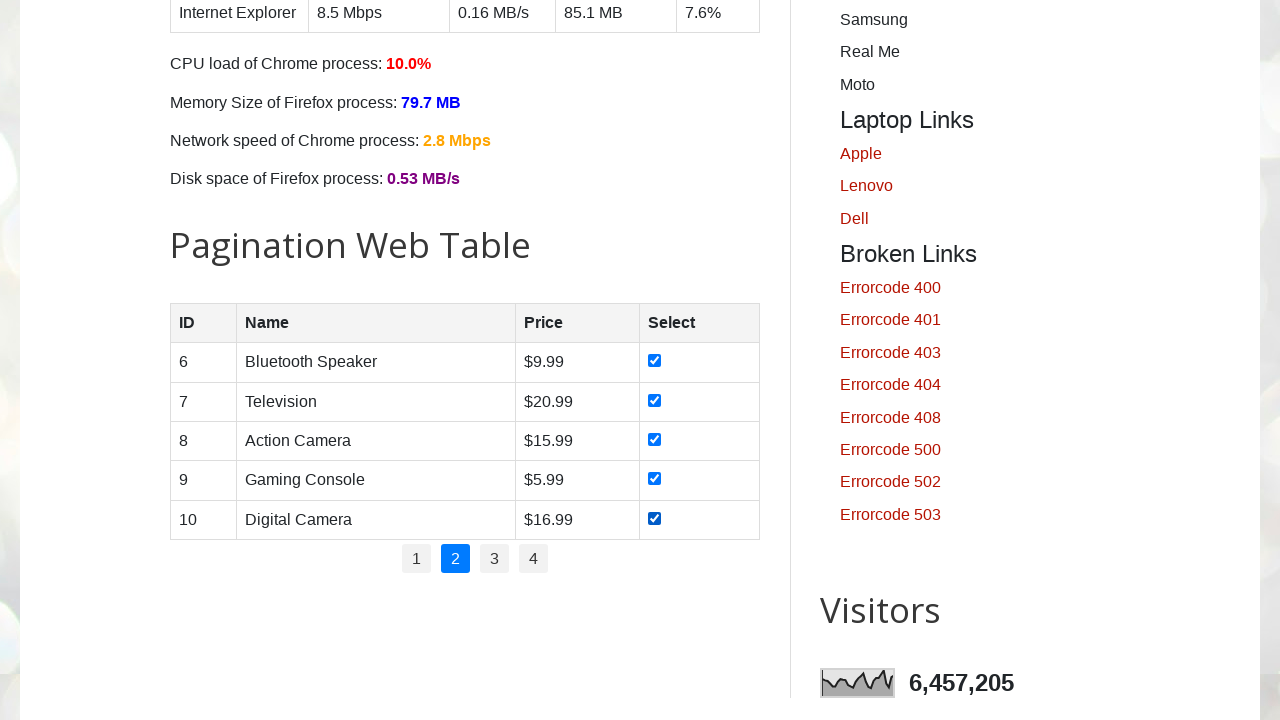

Verified Price cell exists in row 2 on page 2
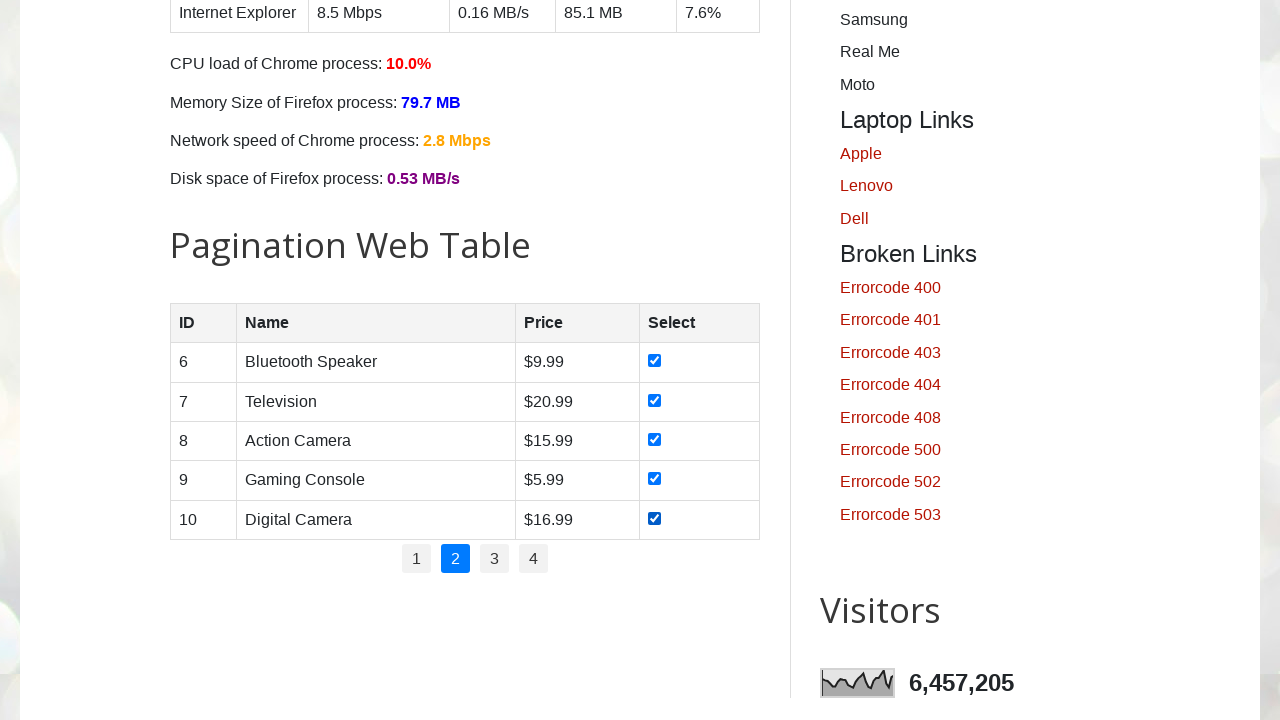

Verified ID cell exists in row 3 on page 2
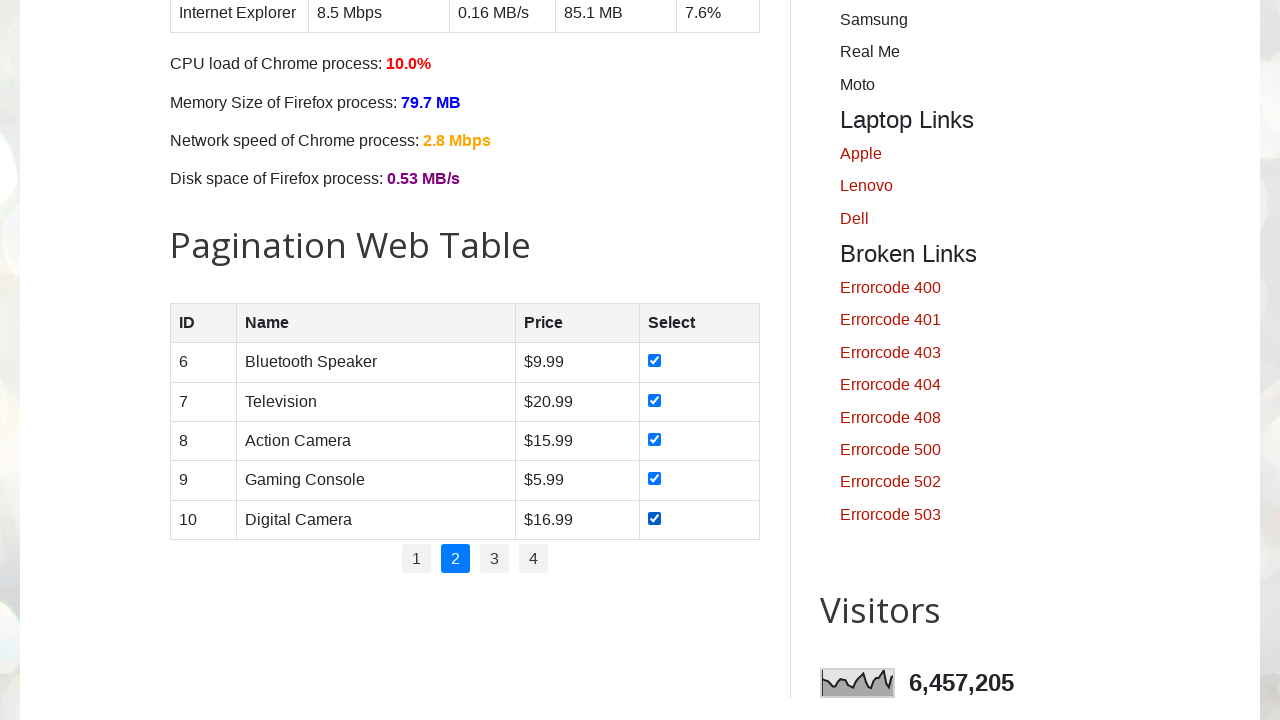

Verified Name cell exists in row 3 on page 2
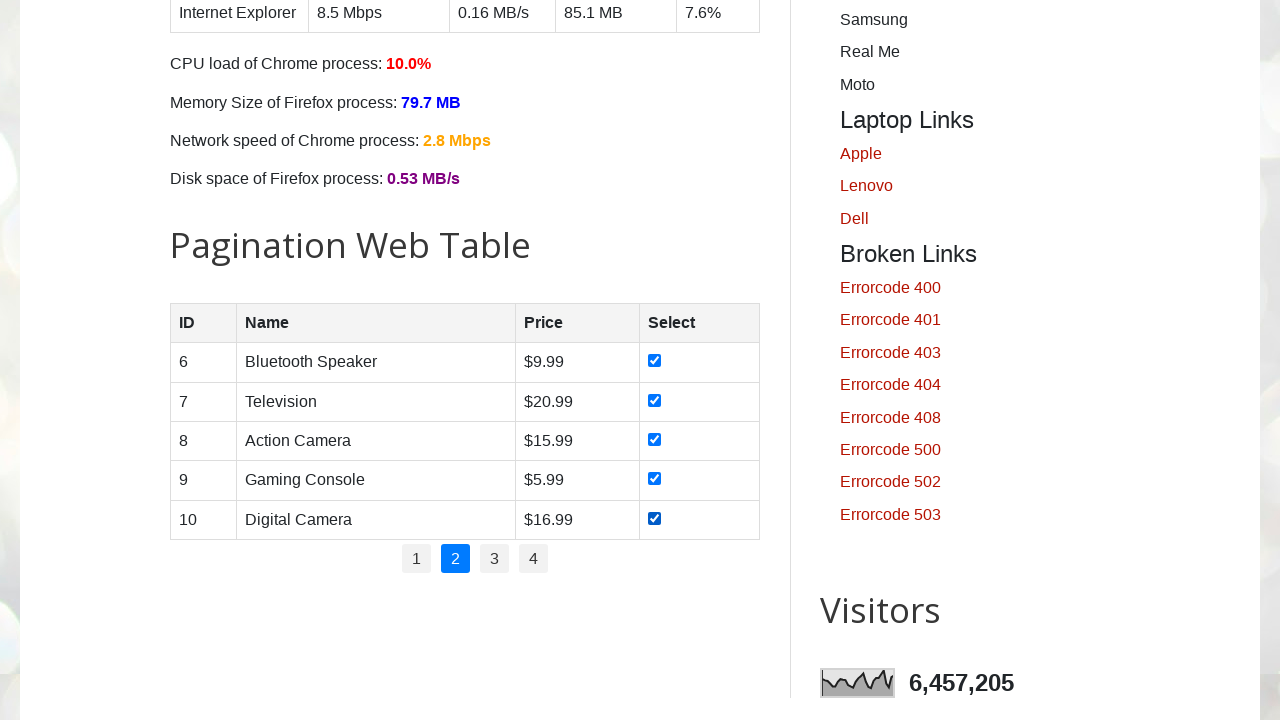

Verified Price cell exists in row 3 on page 2
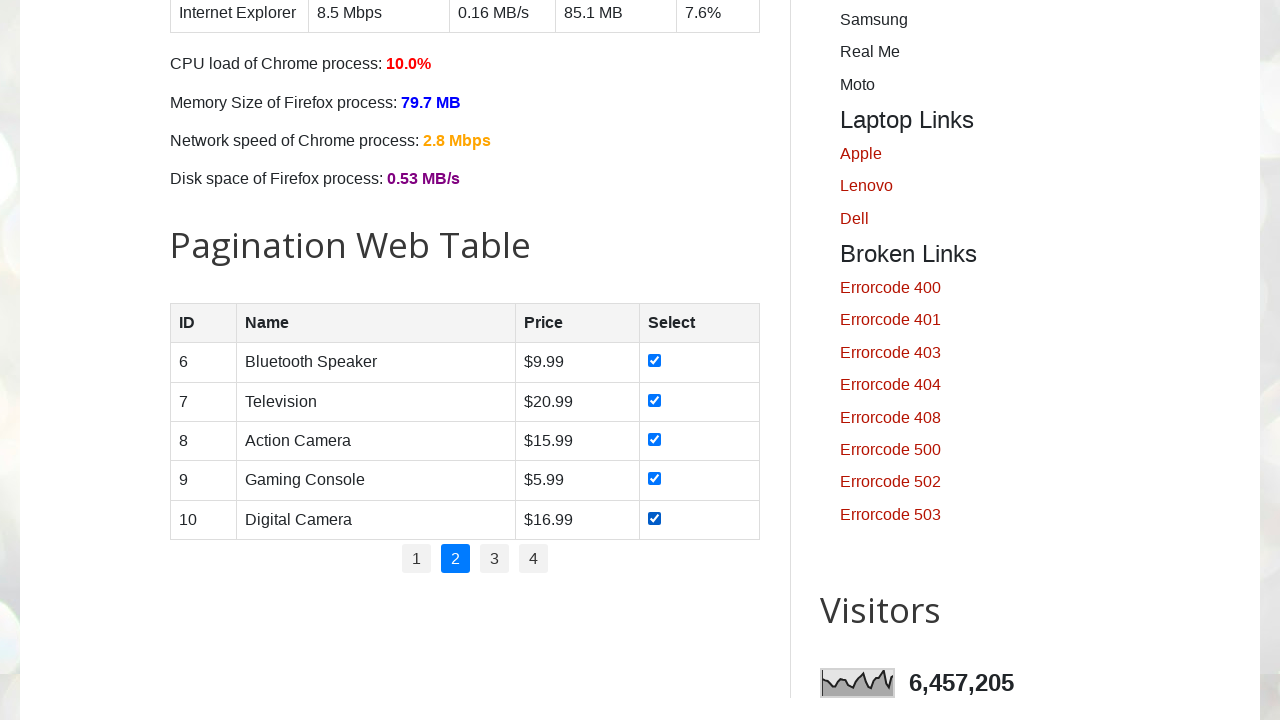

Verified ID cell exists in row 4 on page 2
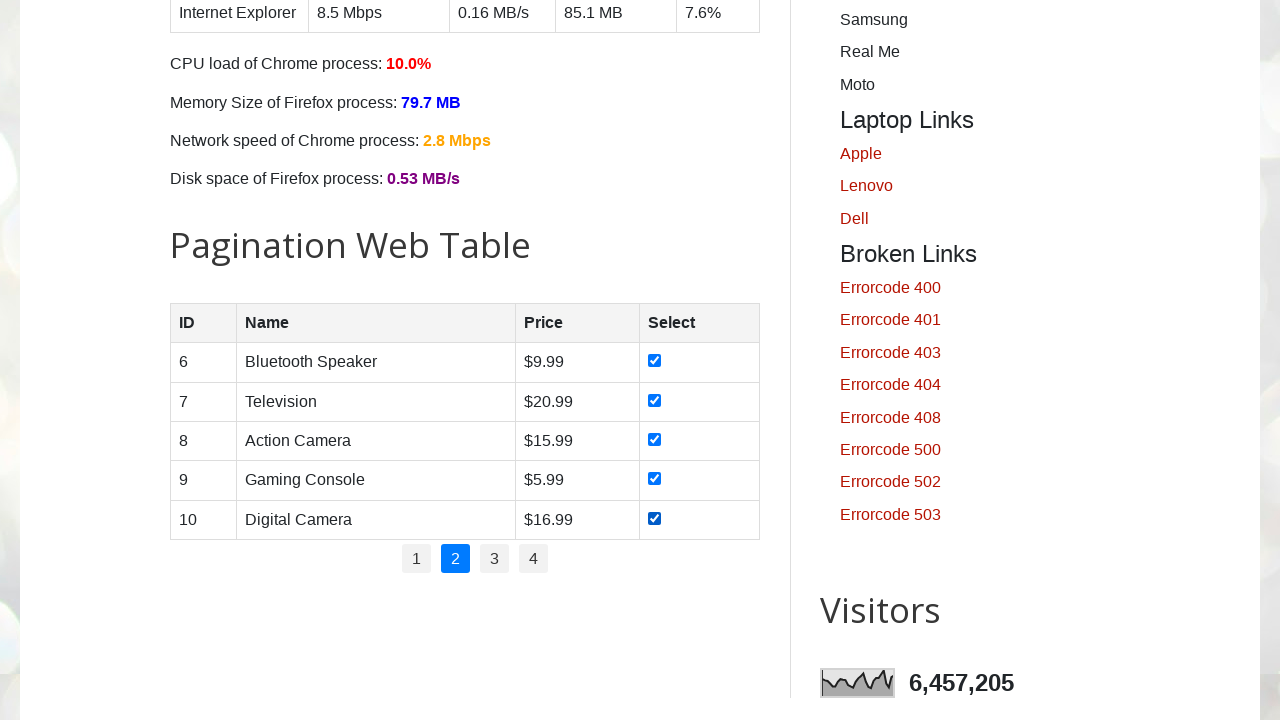

Verified Name cell exists in row 4 on page 2
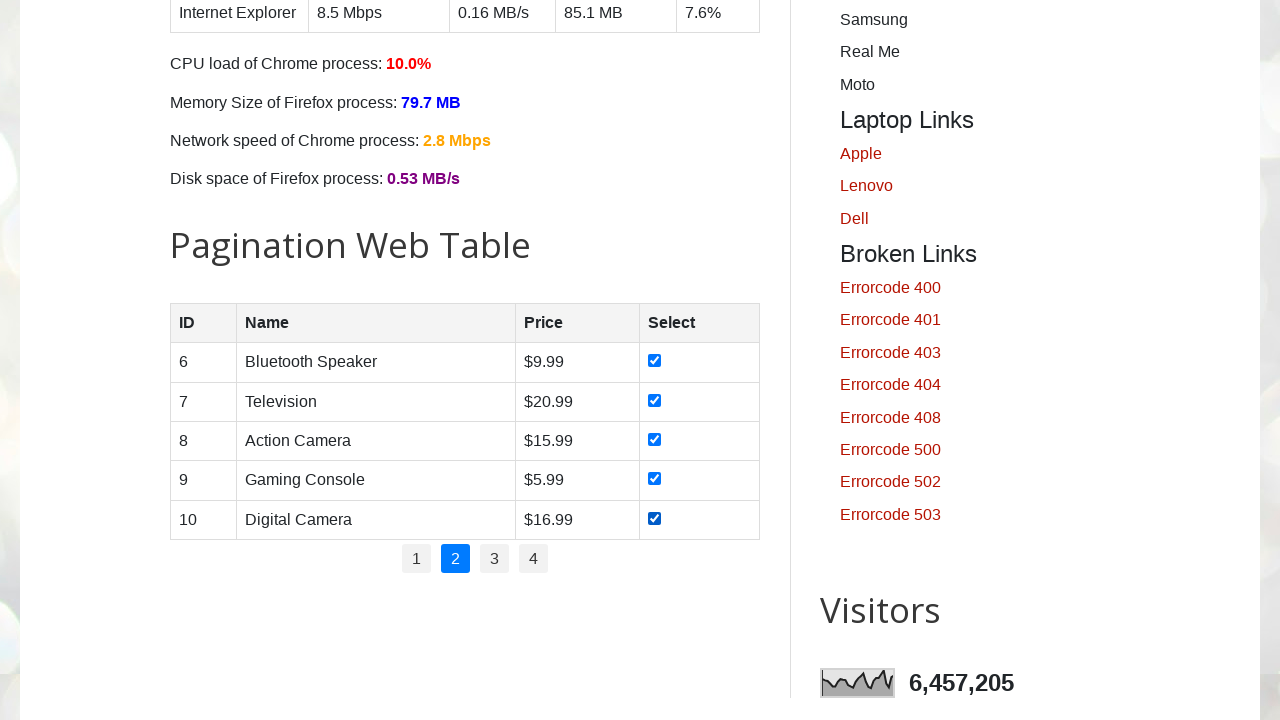

Verified Price cell exists in row 4 on page 2
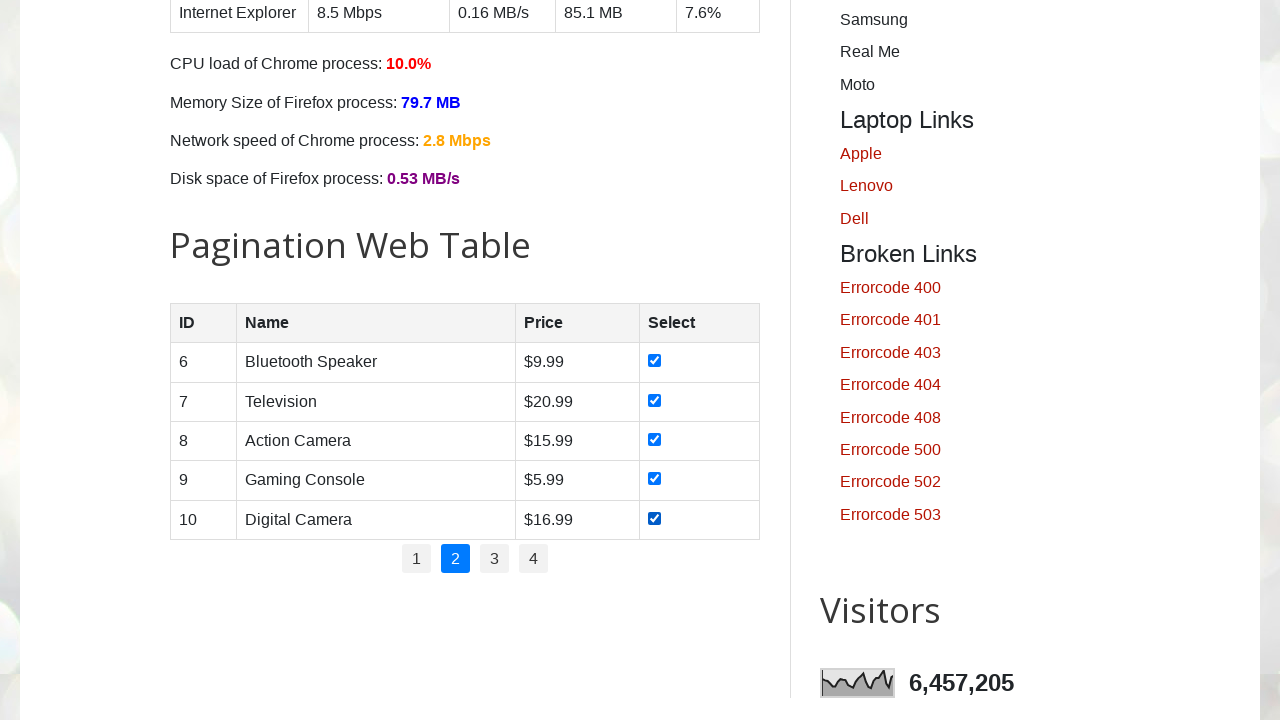

Verified ID cell exists in row 5 on page 2
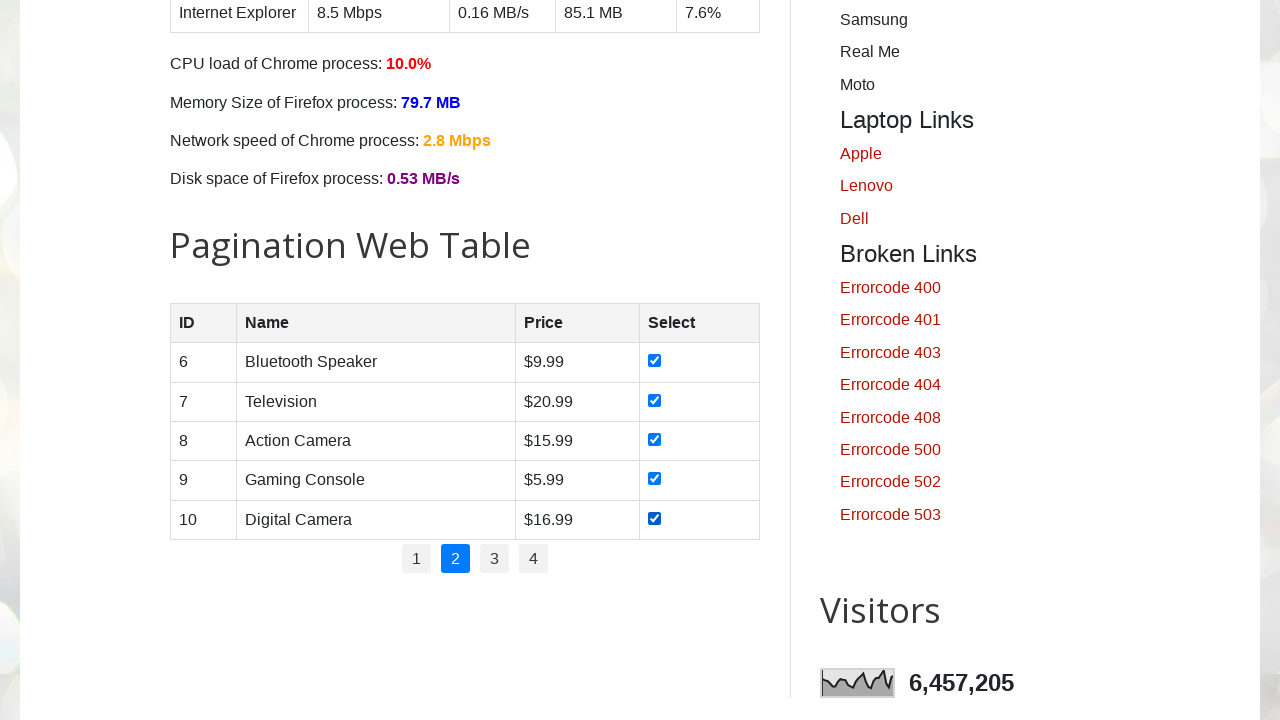

Verified Name cell exists in row 5 on page 2
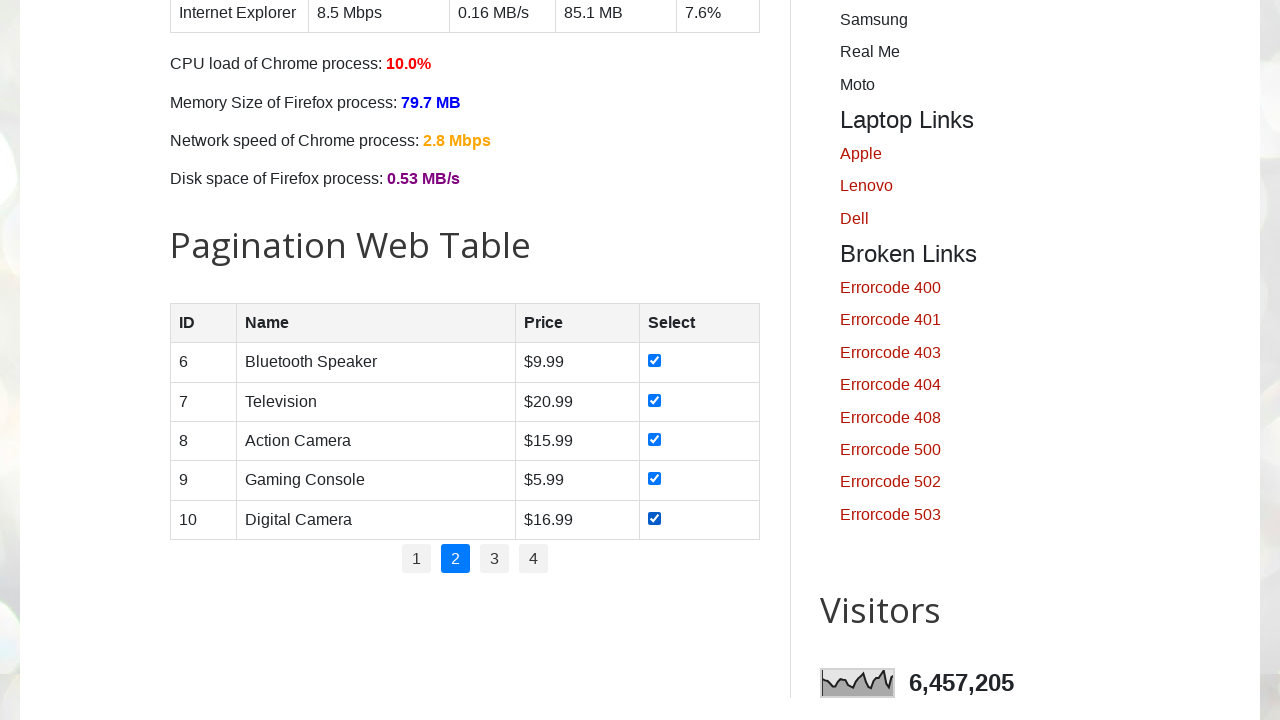

Verified Price cell exists in row 5 on page 2
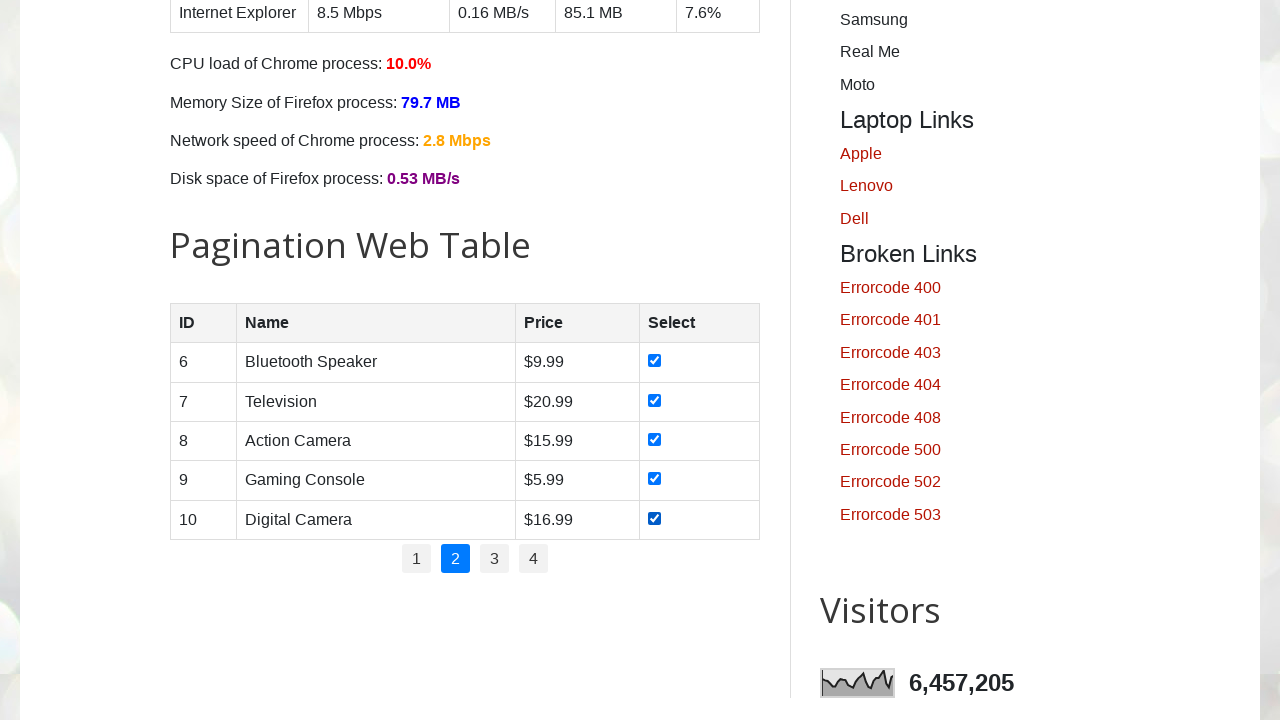

Clicked pagination link for page 3 at (494, 559) on //ul[@id='pagination']//*[text()=3]
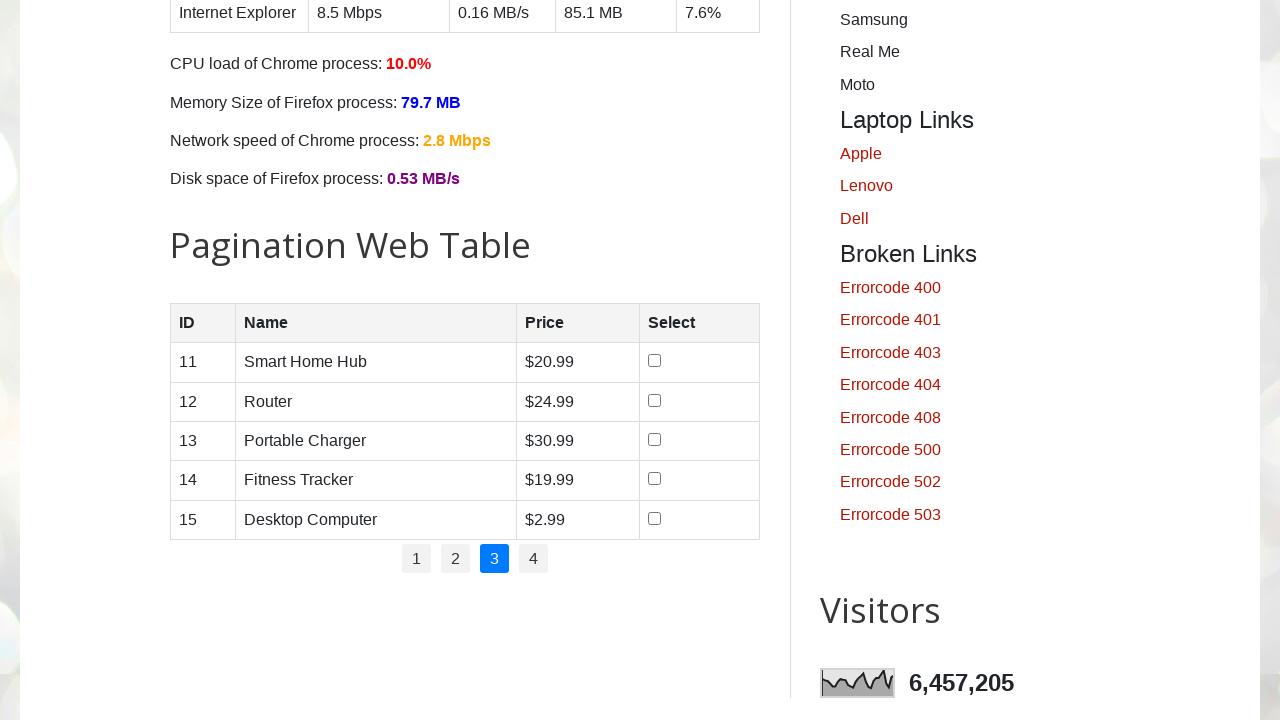

Waited 3 seconds for page to load
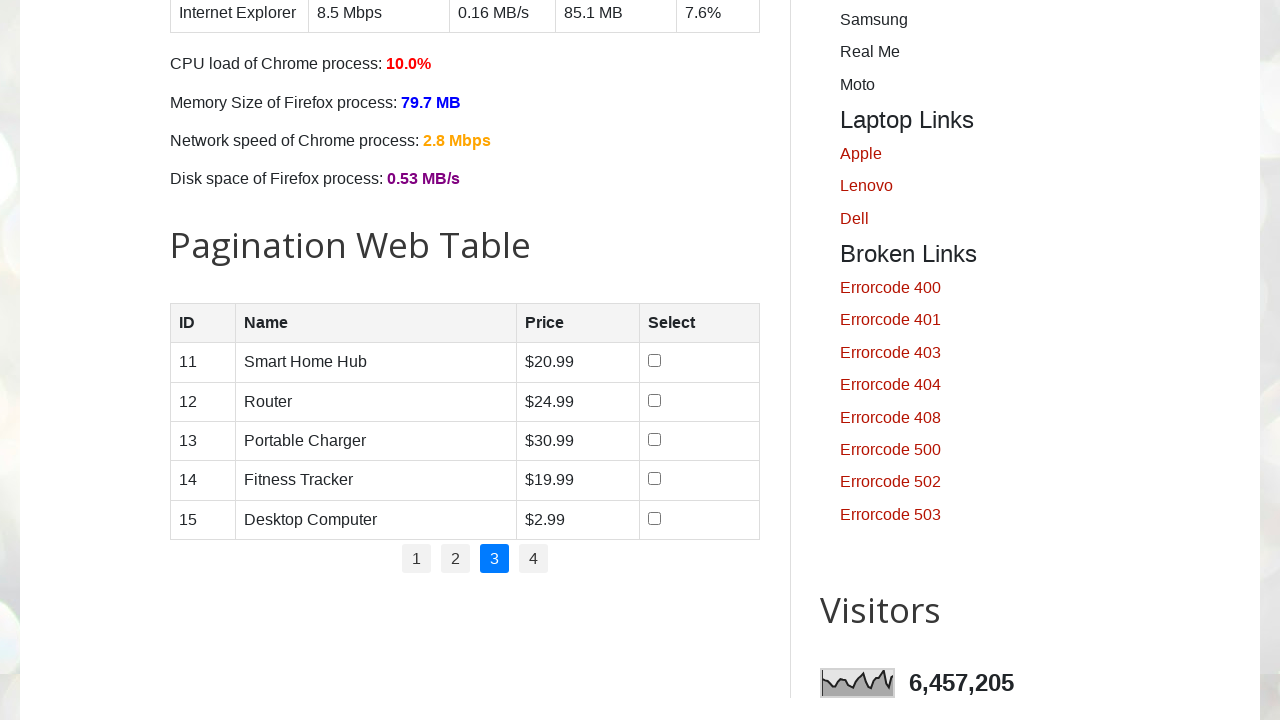

Retrieved all checkboxes on page 3
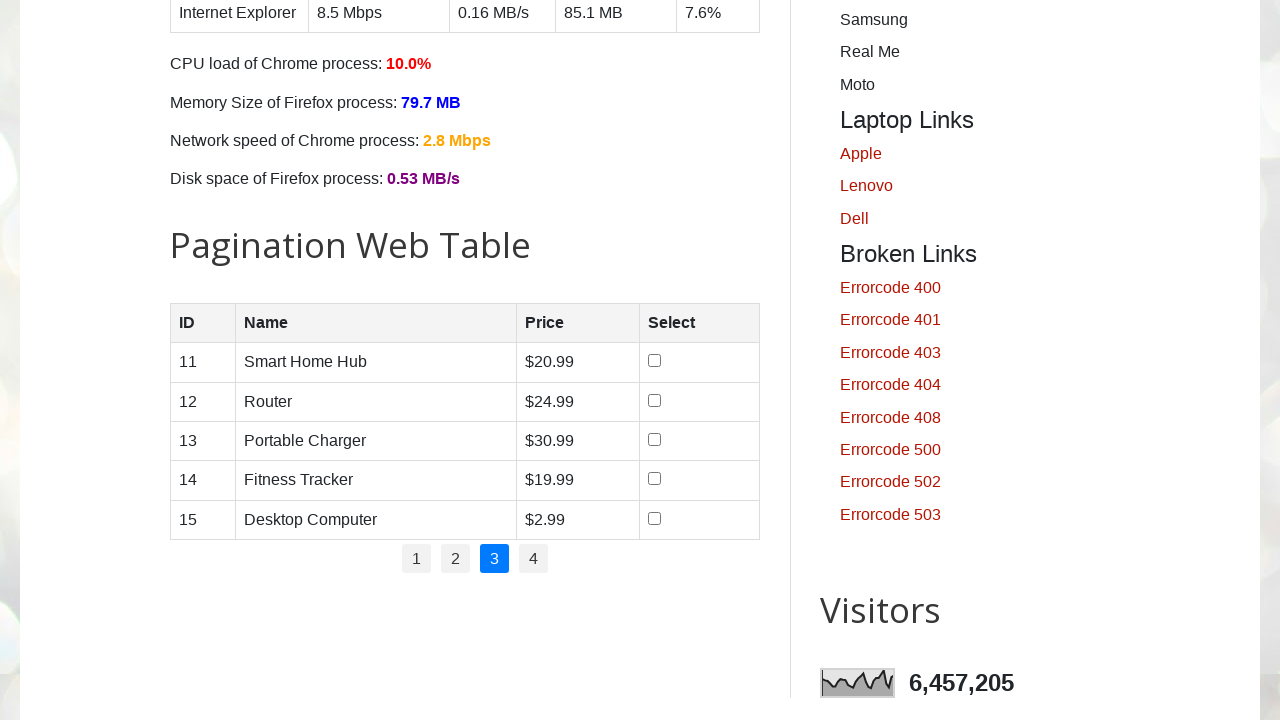

Clicked unchecked checkbox at (655, 361) on xpath=//input[@type='checkbox'] >> nth=7
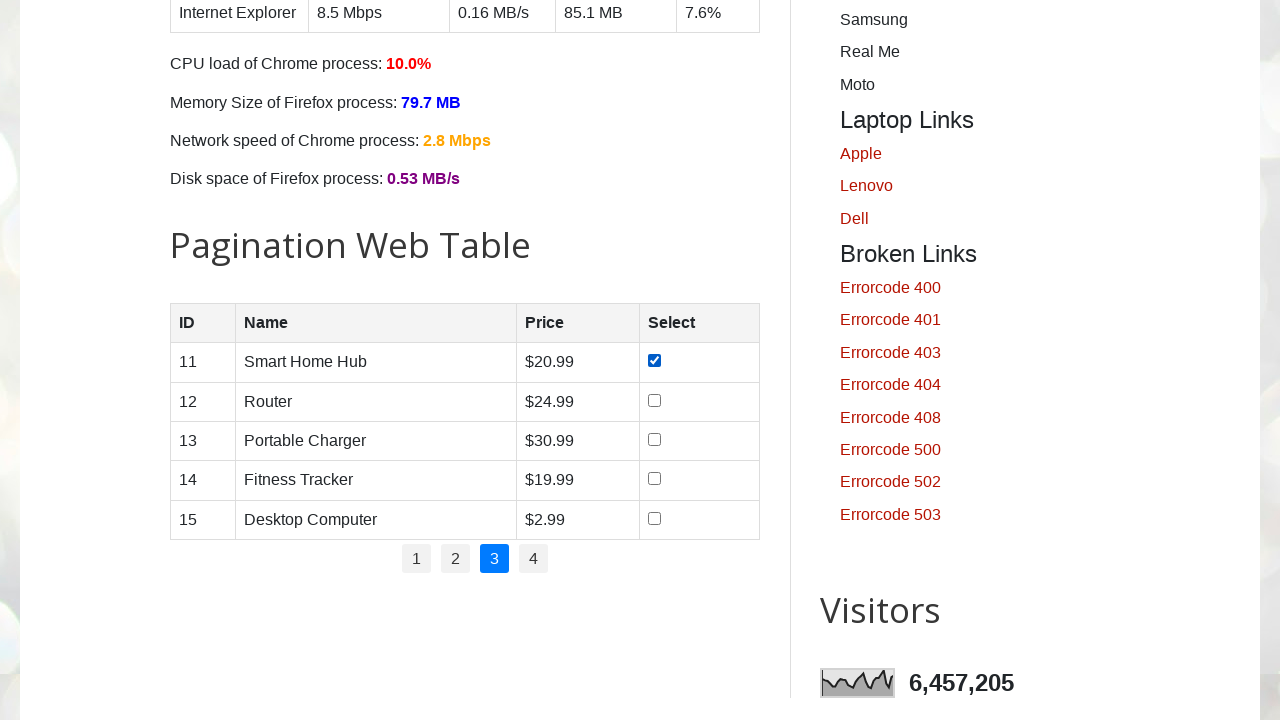

Clicked unchecked checkbox at (655, 400) on xpath=//input[@type='checkbox'] >> nth=8
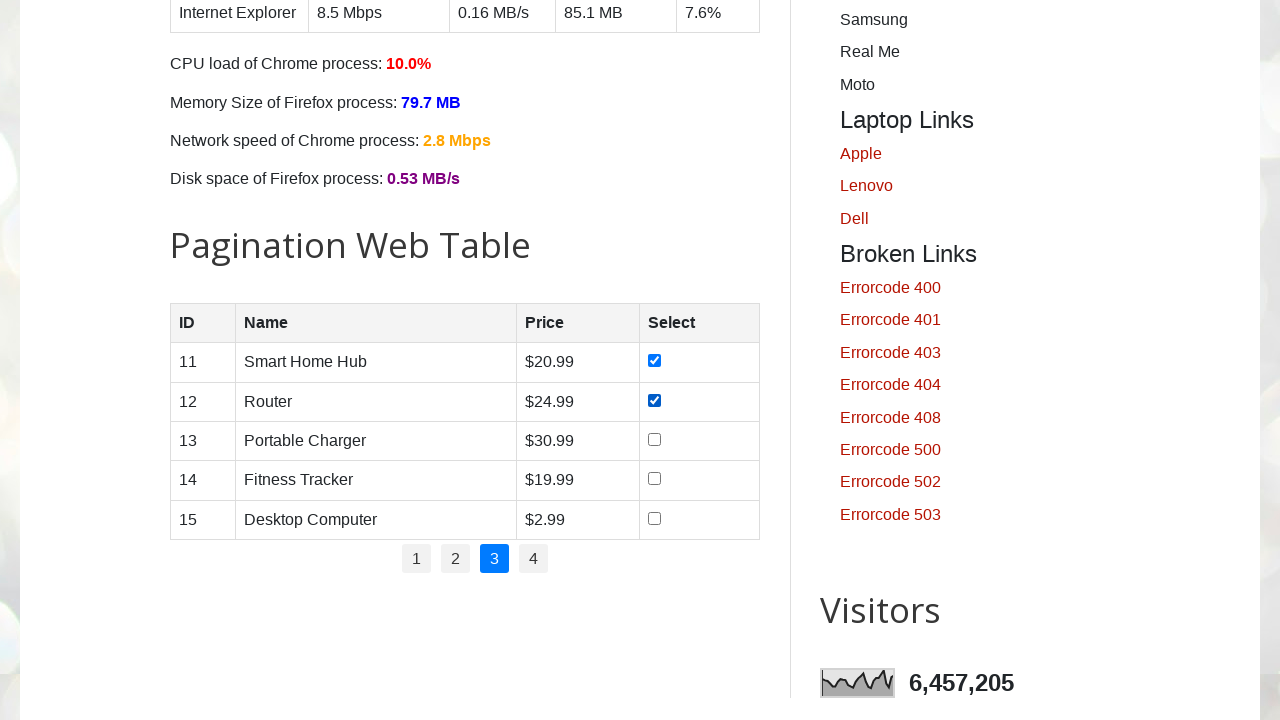

Clicked unchecked checkbox at (655, 439) on xpath=//input[@type='checkbox'] >> nth=9
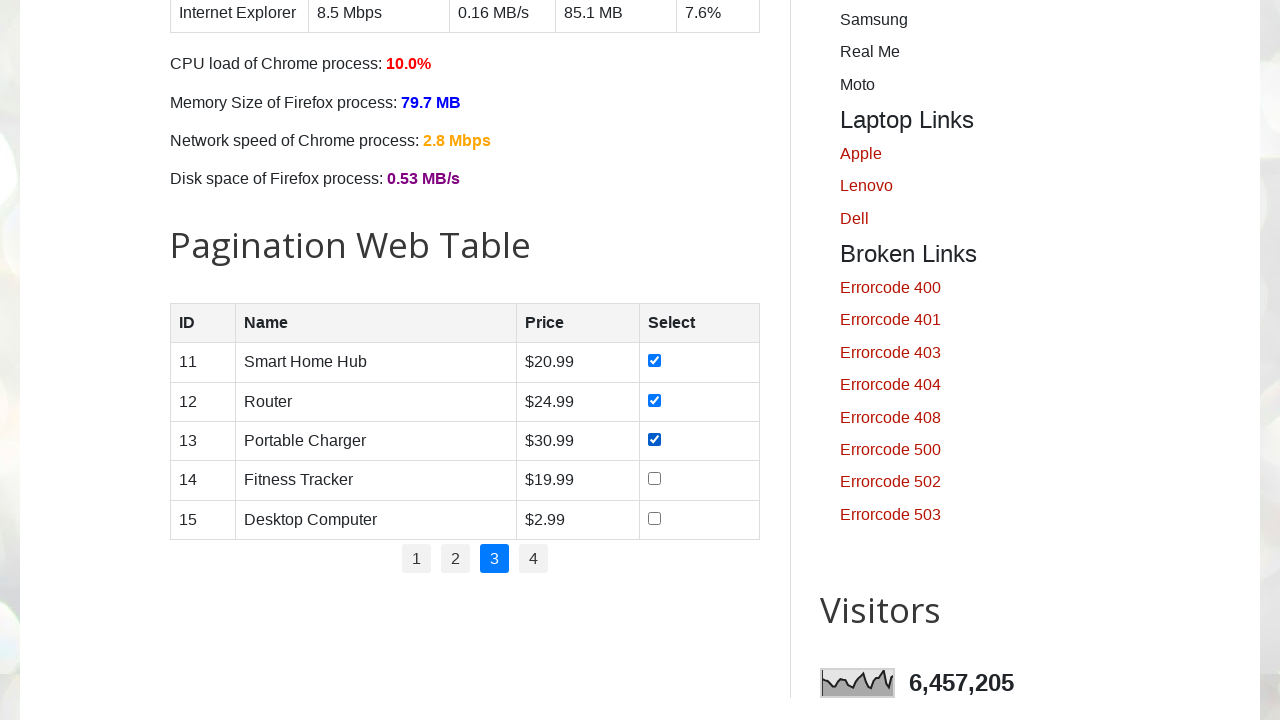

Clicked unchecked checkbox at (655, 479) on xpath=//input[@type='checkbox'] >> nth=10
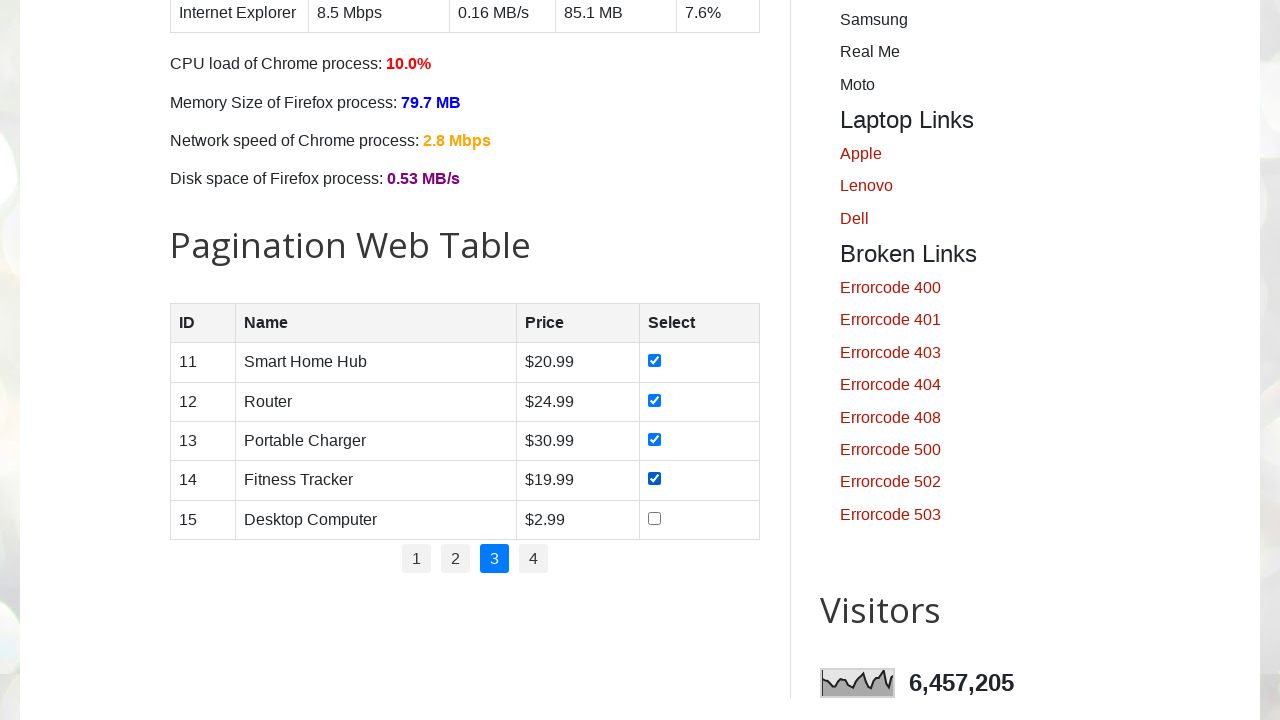

Clicked unchecked checkbox at (655, 518) on xpath=//input[@type='checkbox'] >> nth=11
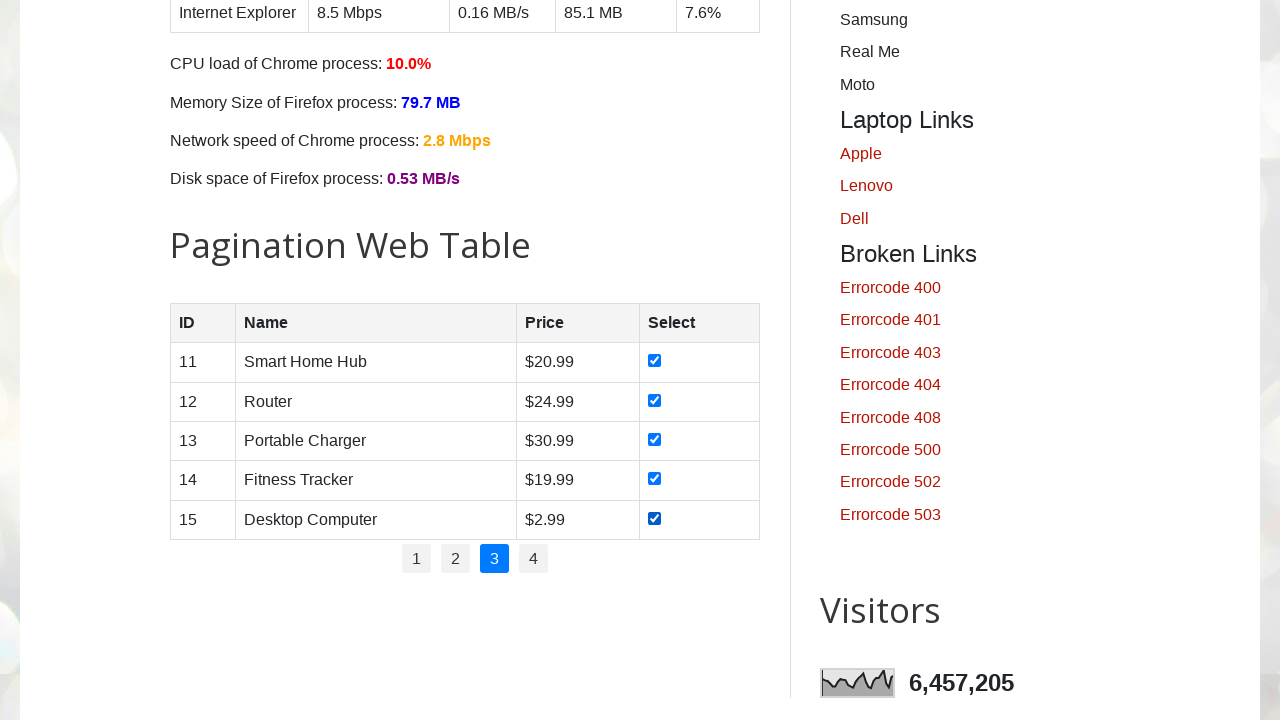

Retrieved all table rows on page 3, found 5 rows
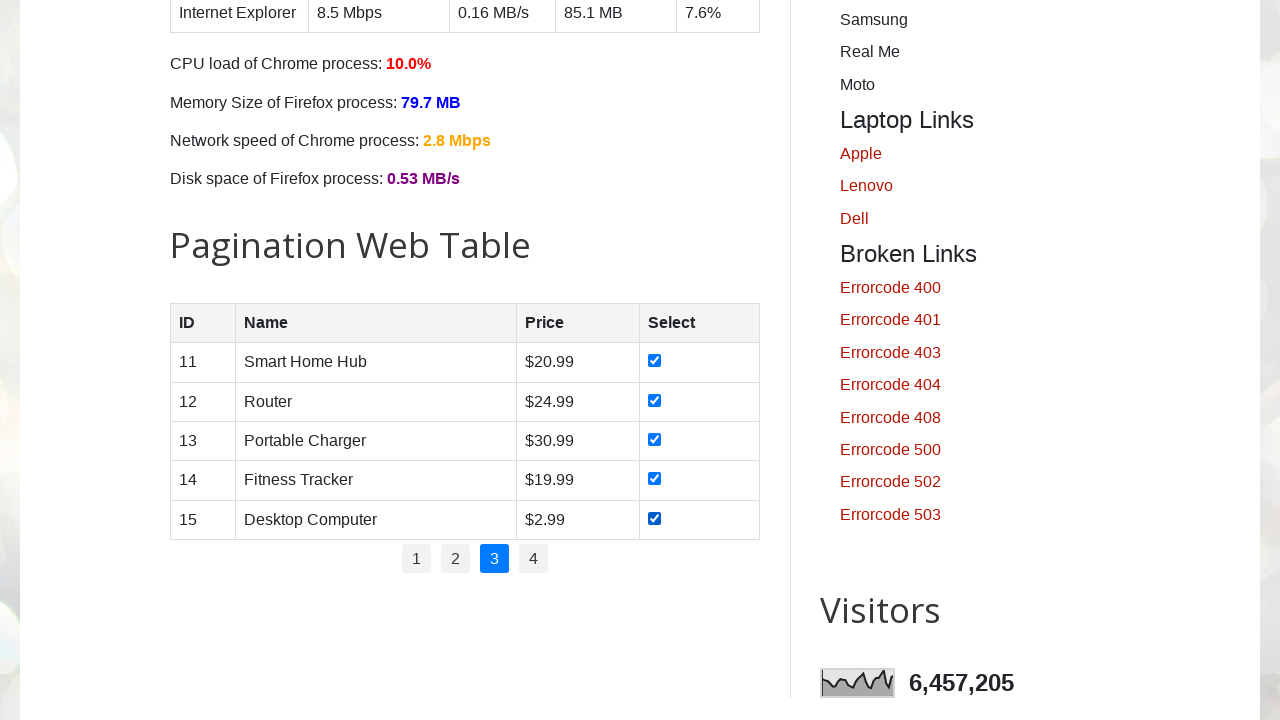

Verified ID cell exists in row 1 on page 3
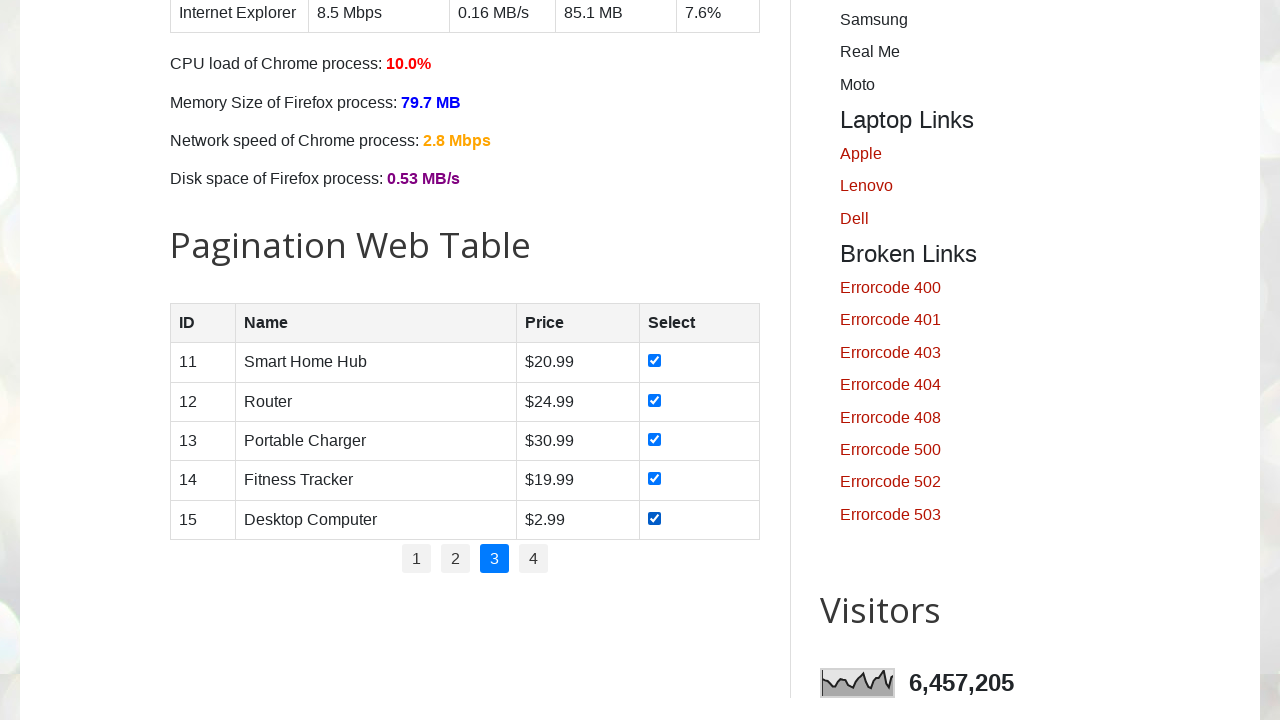

Verified Name cell exists in row 1 on page 3
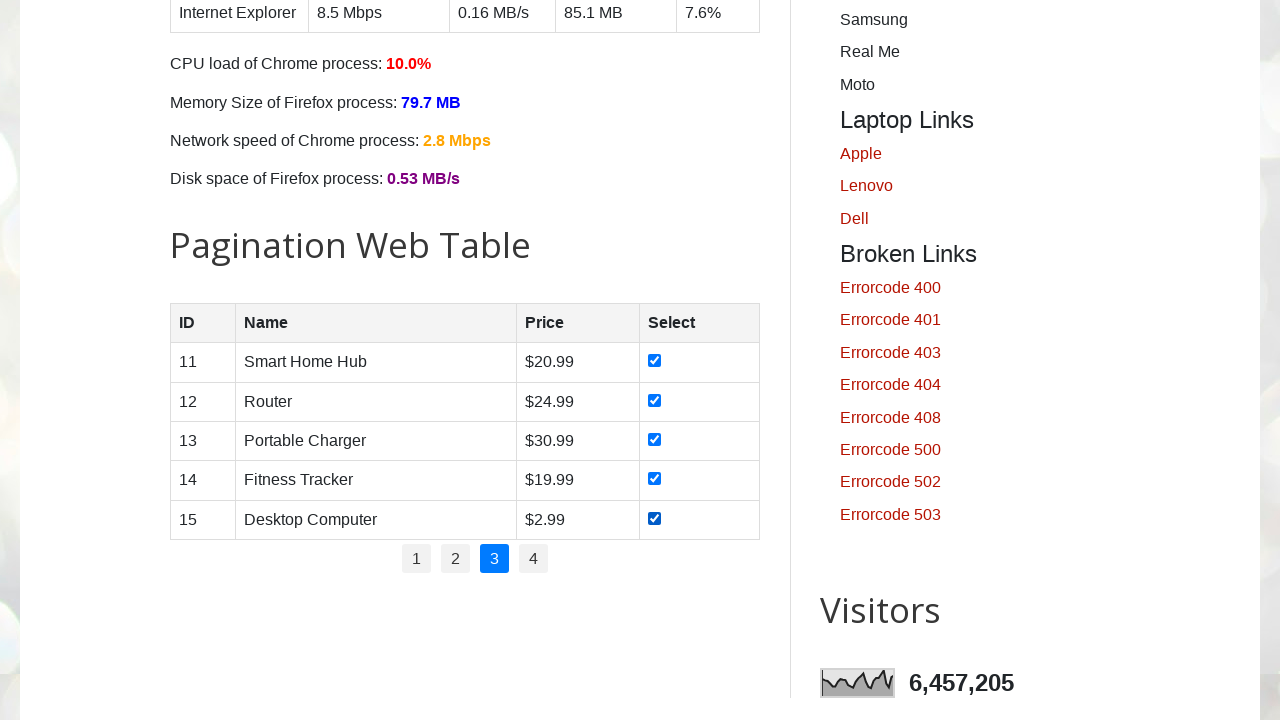

Verified Price cell exists in row 1 on page 3
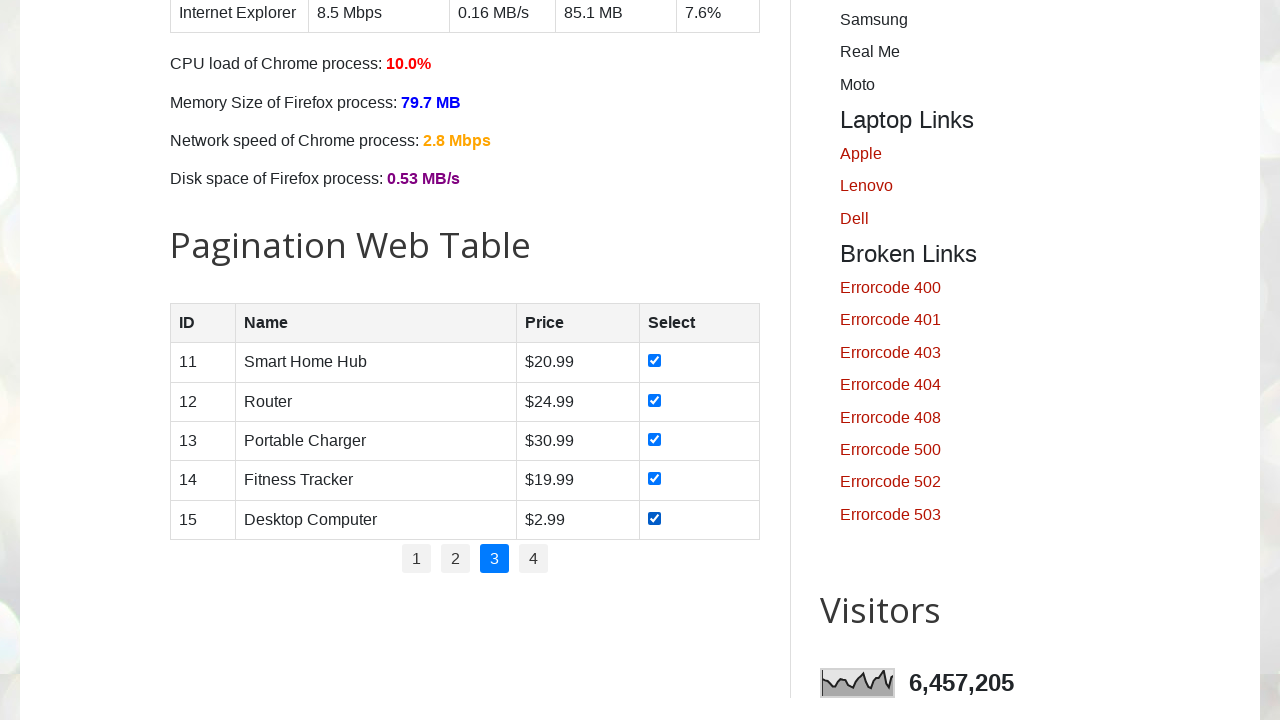

Verified ID cell exists in row 2 on page 3
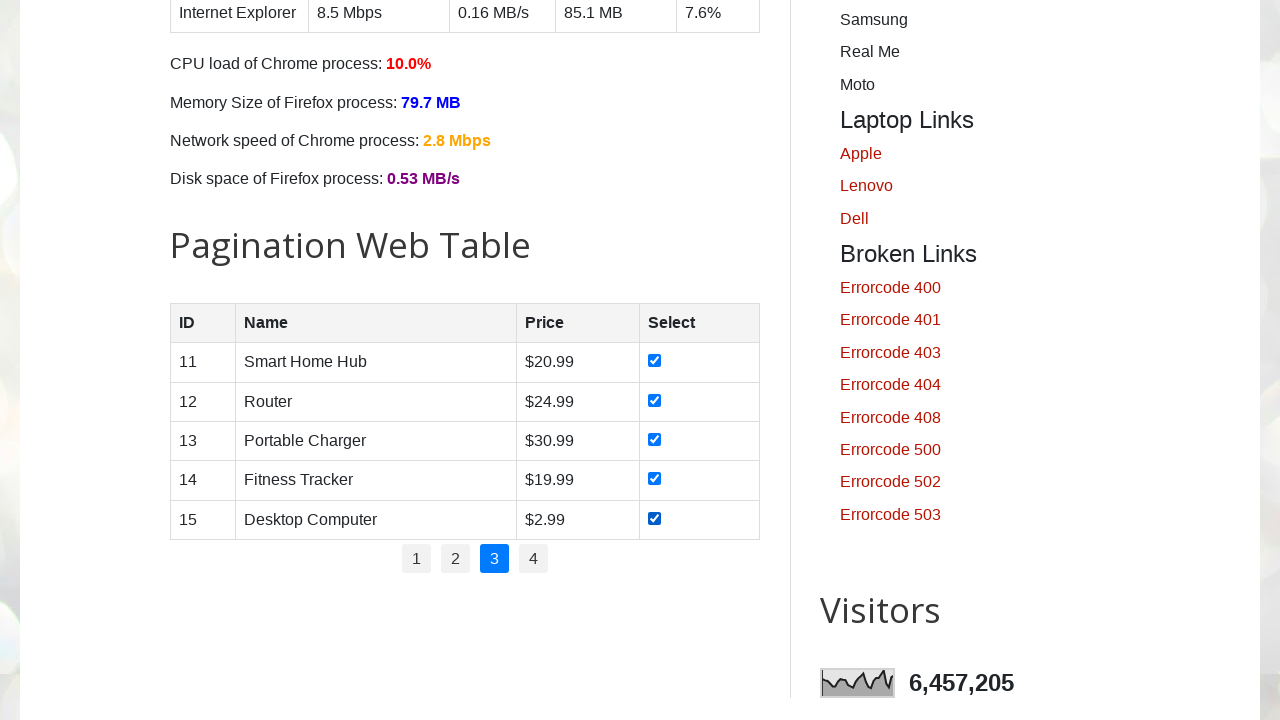

Verified Name cell exists in row 2 on page 3
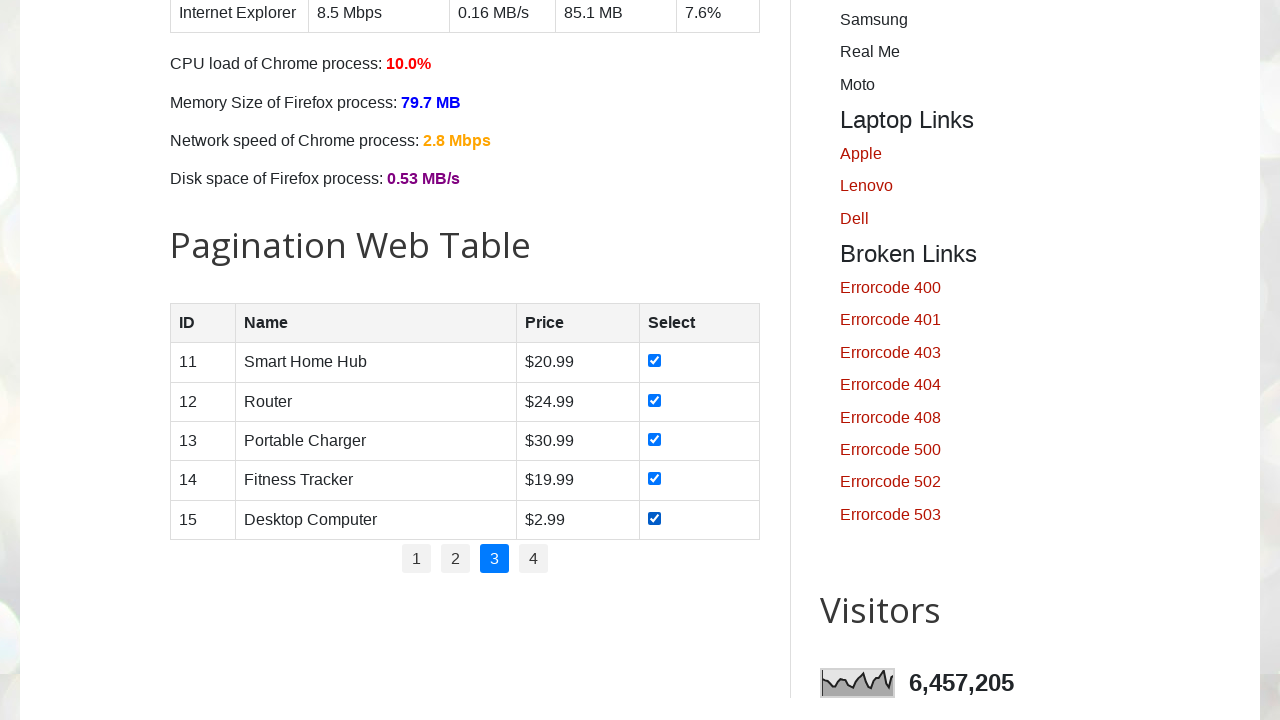

Verified Price cell exists in row 2 on page 3
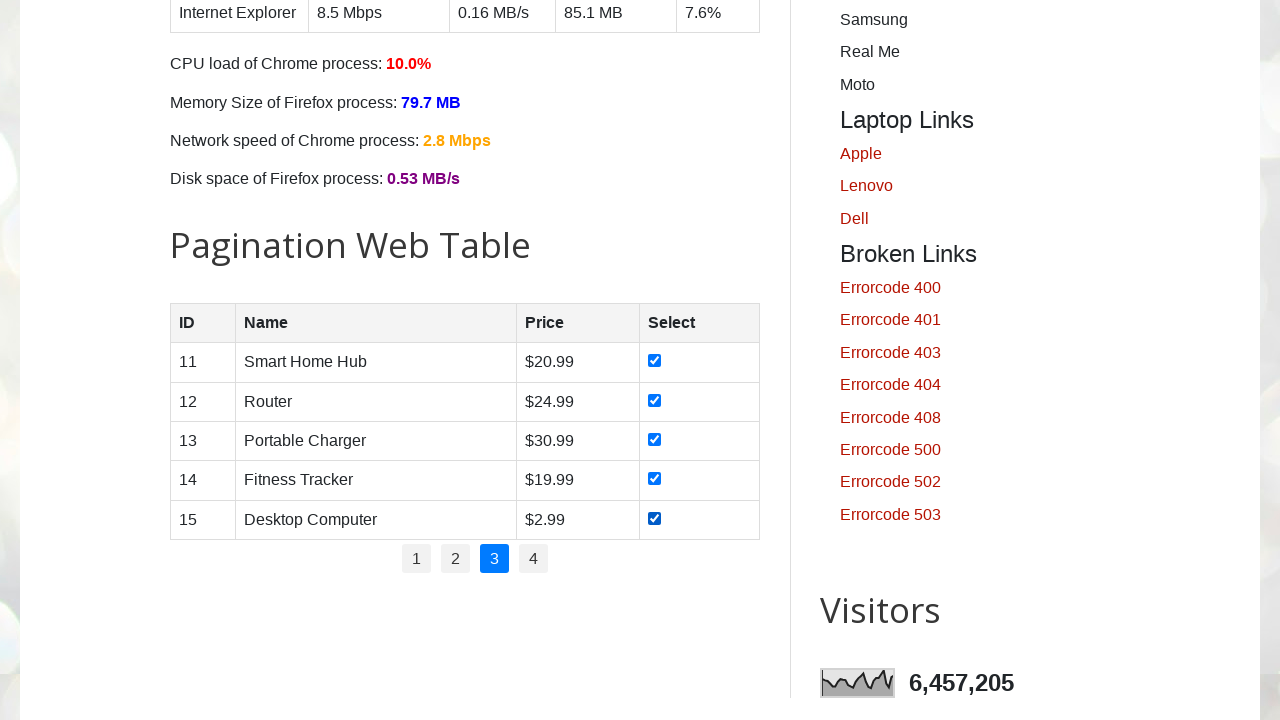

Verified ID cell exists in row 3 on page 3
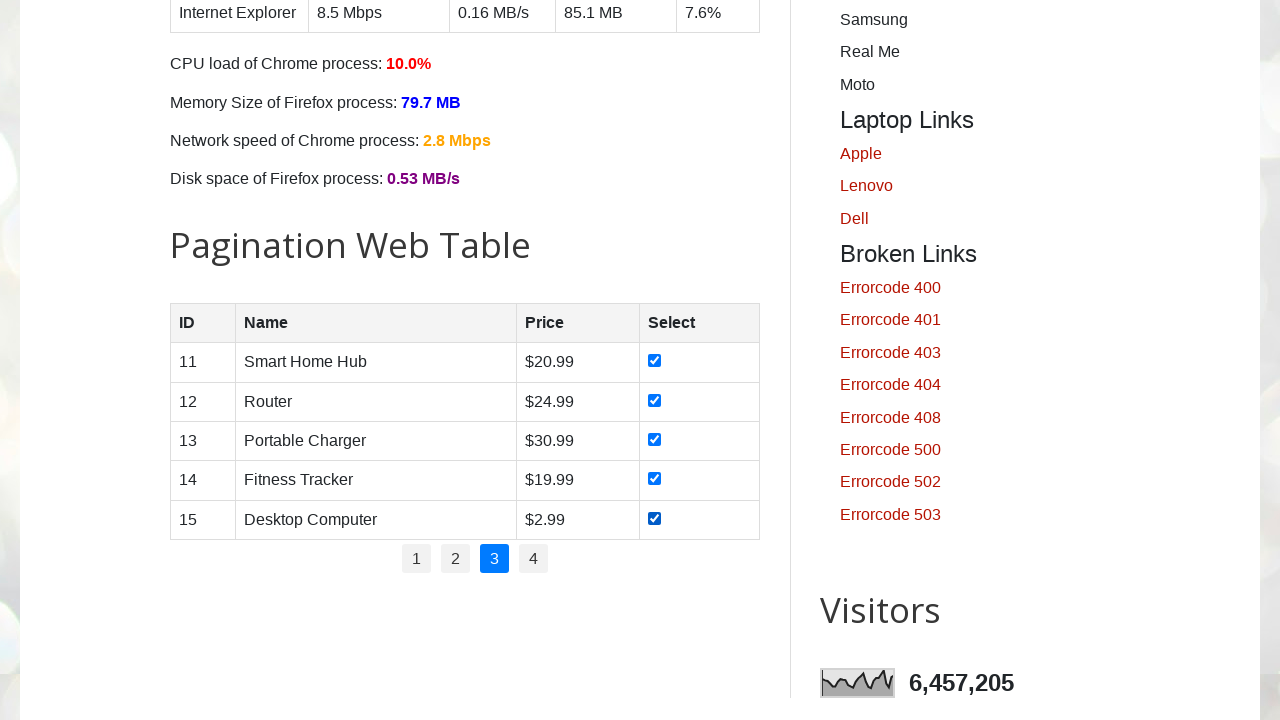

Verified Name cell exists in row 3 on page 3
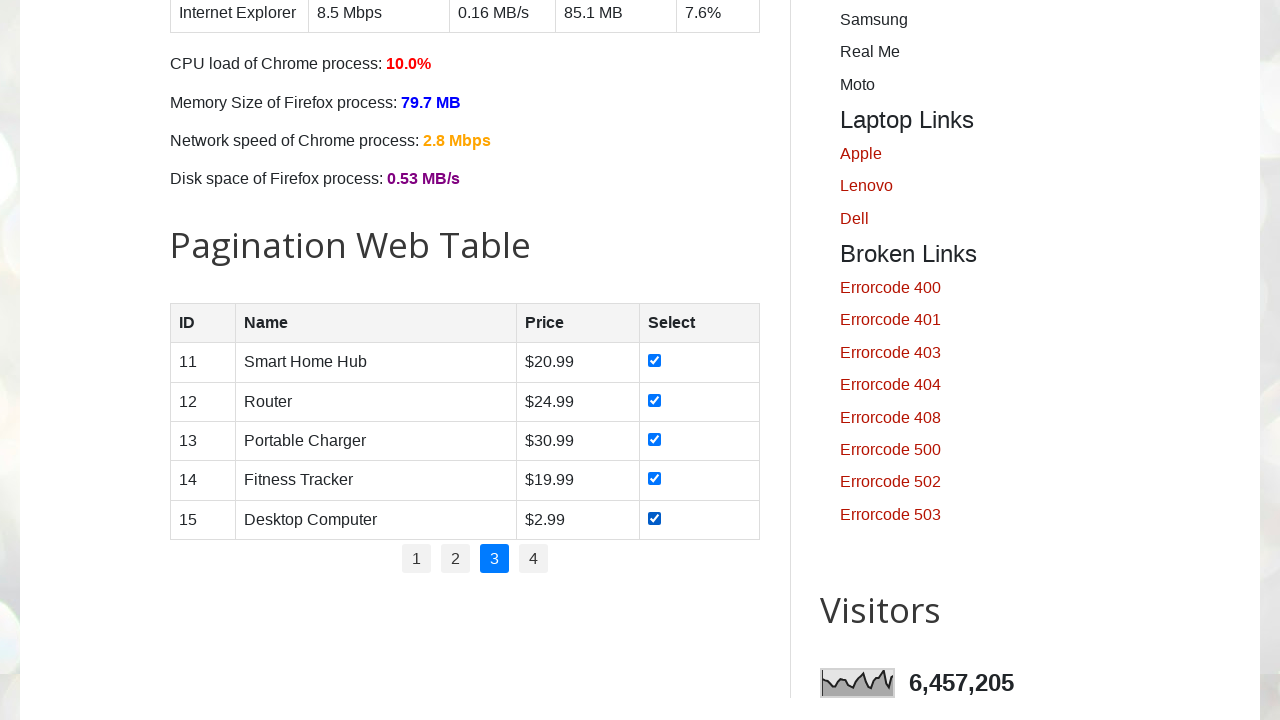

Verified Price cell exists in row 3 on page 3
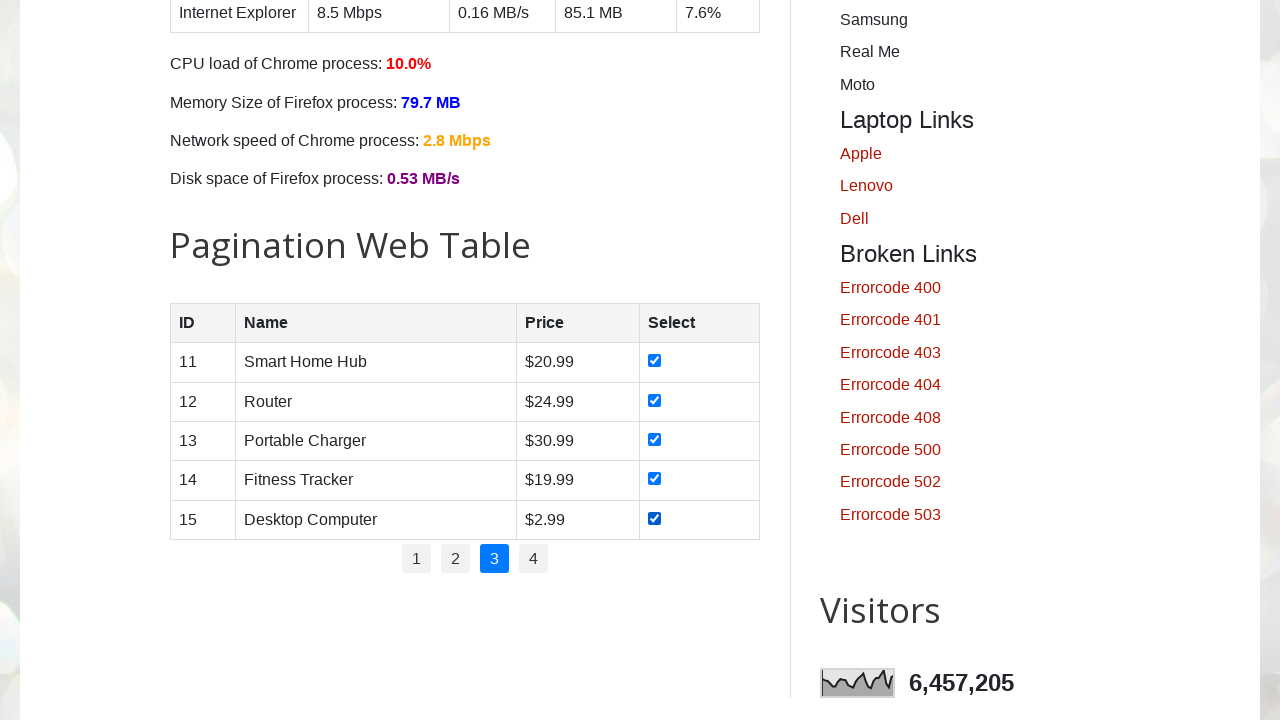

Verified ID cell exists in row 4 on page 3
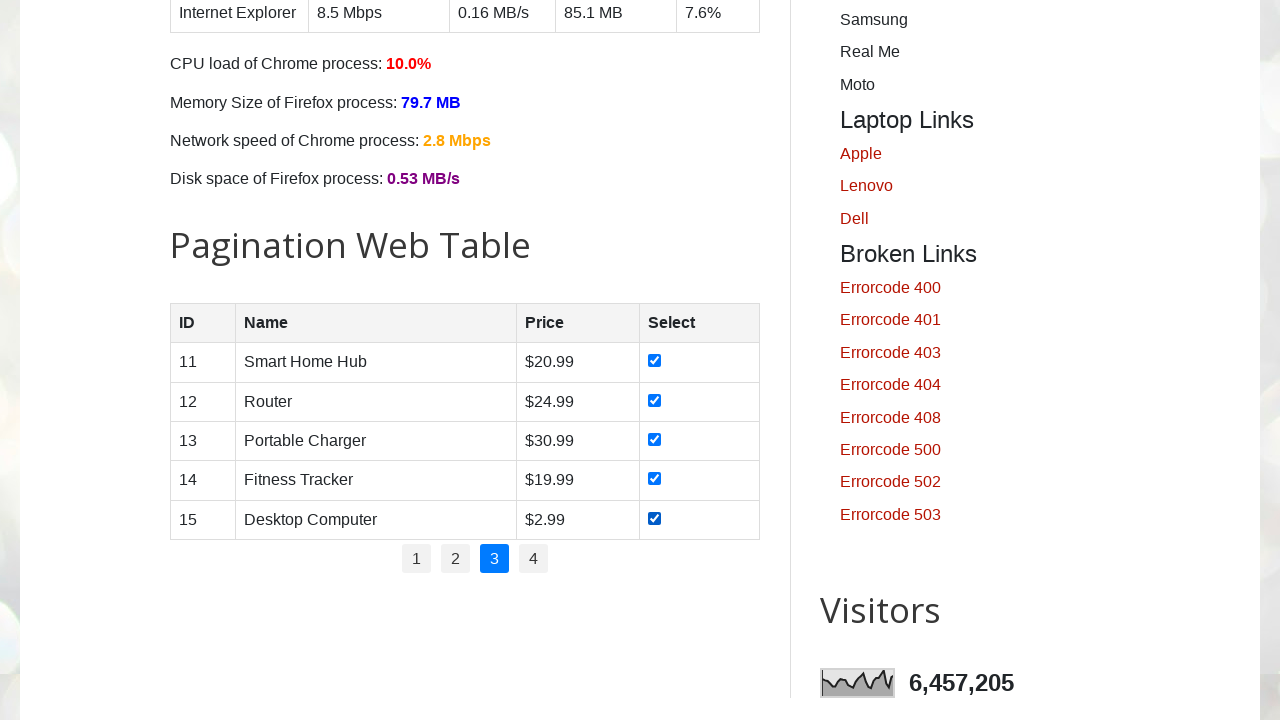

Verified Name cell exists in row 4 on page 3
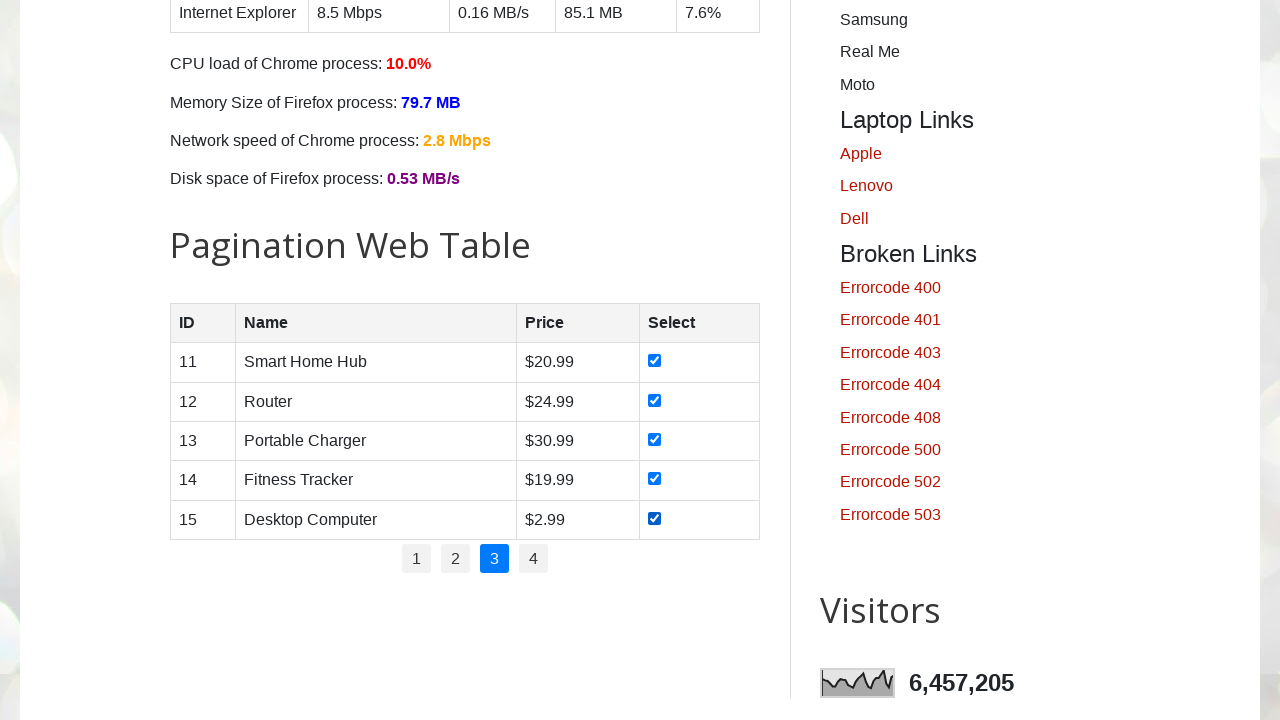

Verified Price cell exists in row 4 on page 3
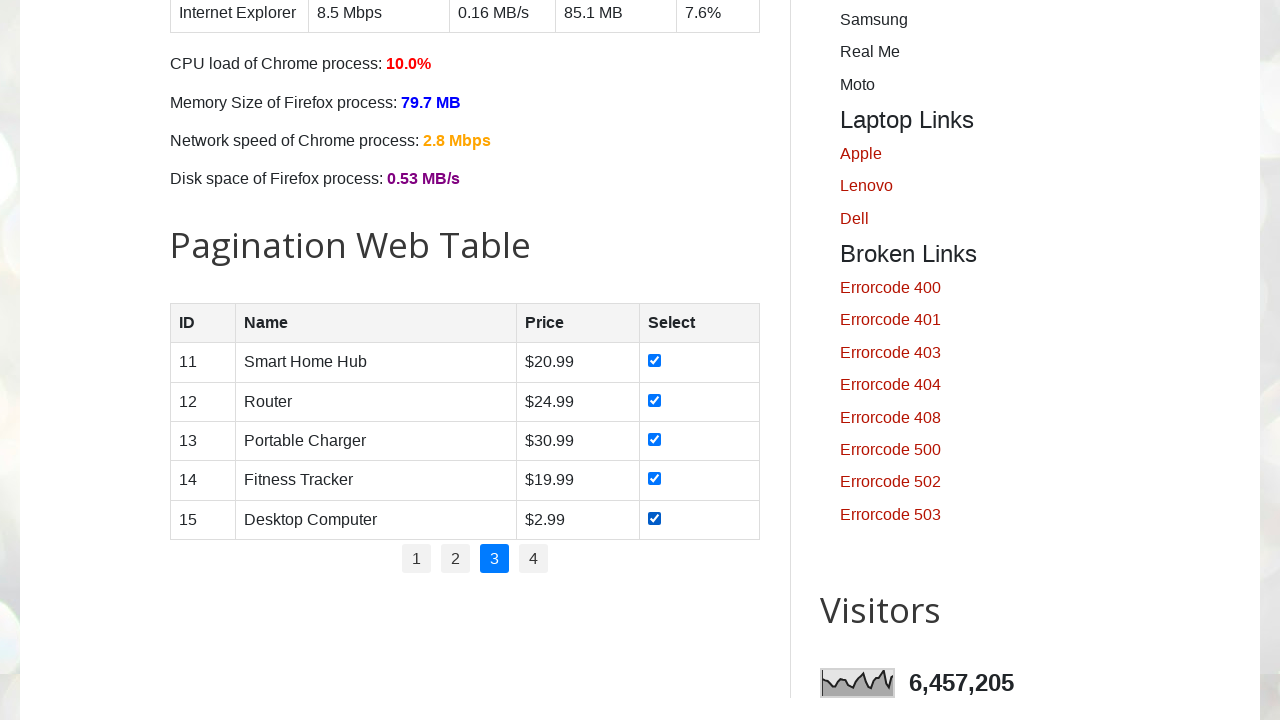

Verified ID cell exists in row 5 on page 3
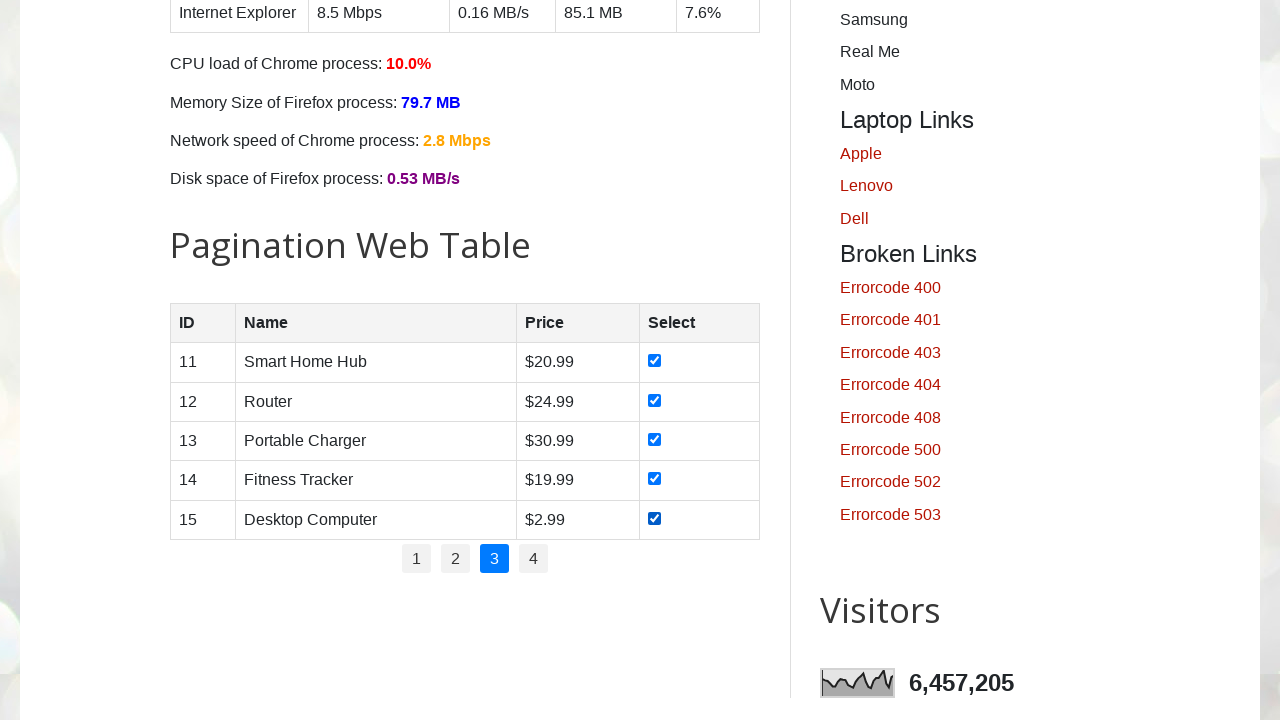

Verified Name cell exists in row 5 on page 3
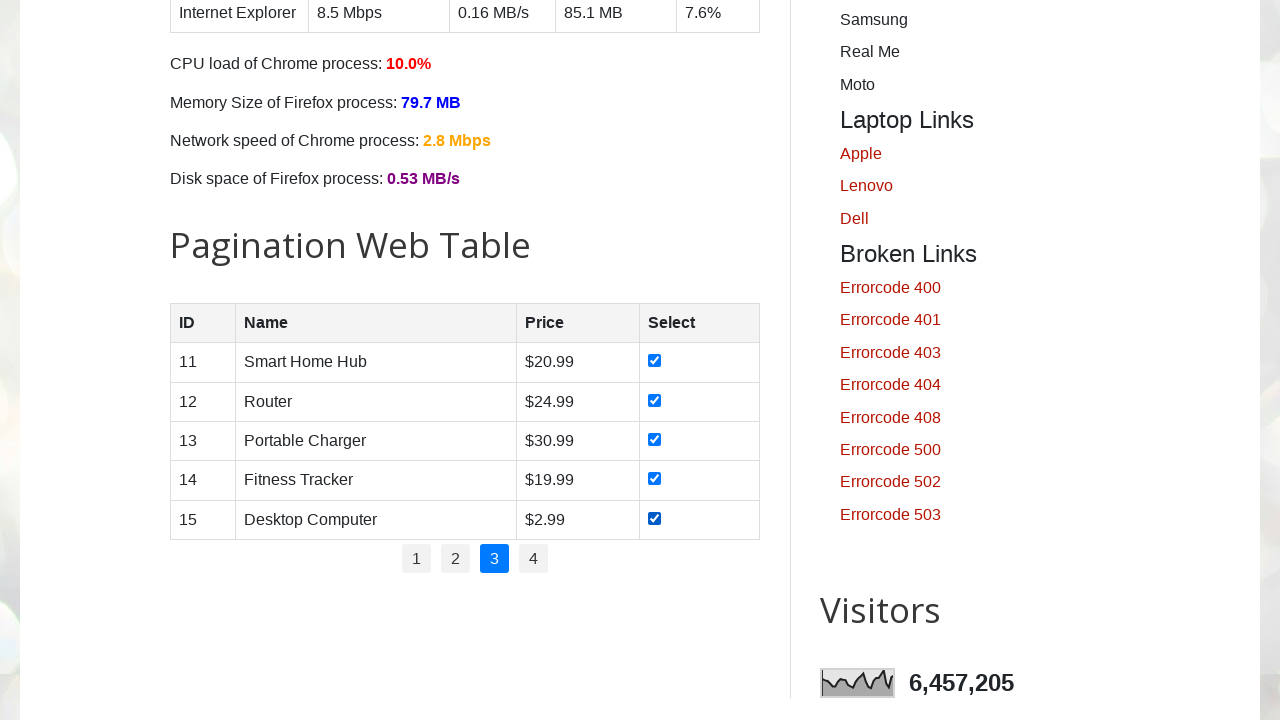

Verified Price cell exists in row 5 on page 3
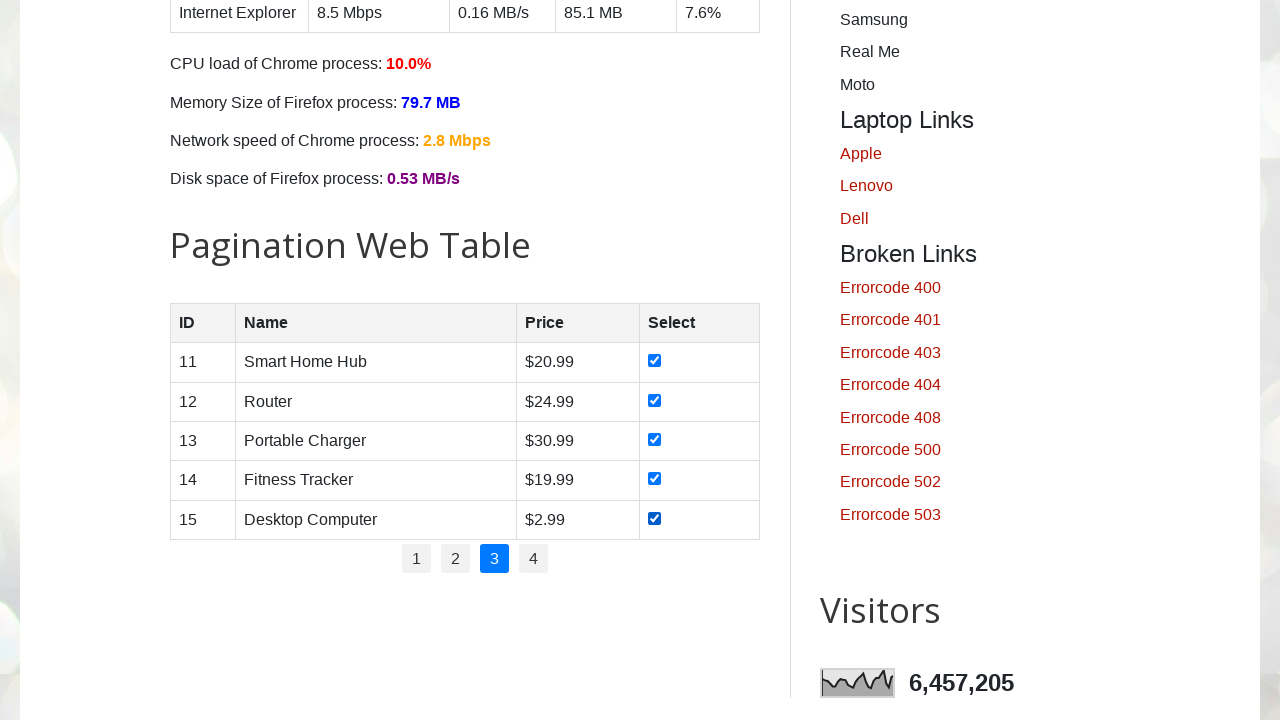

Clicked pagination link for page 4 at (534, 559) on //ul[@id='pagination']//*[text()=4]
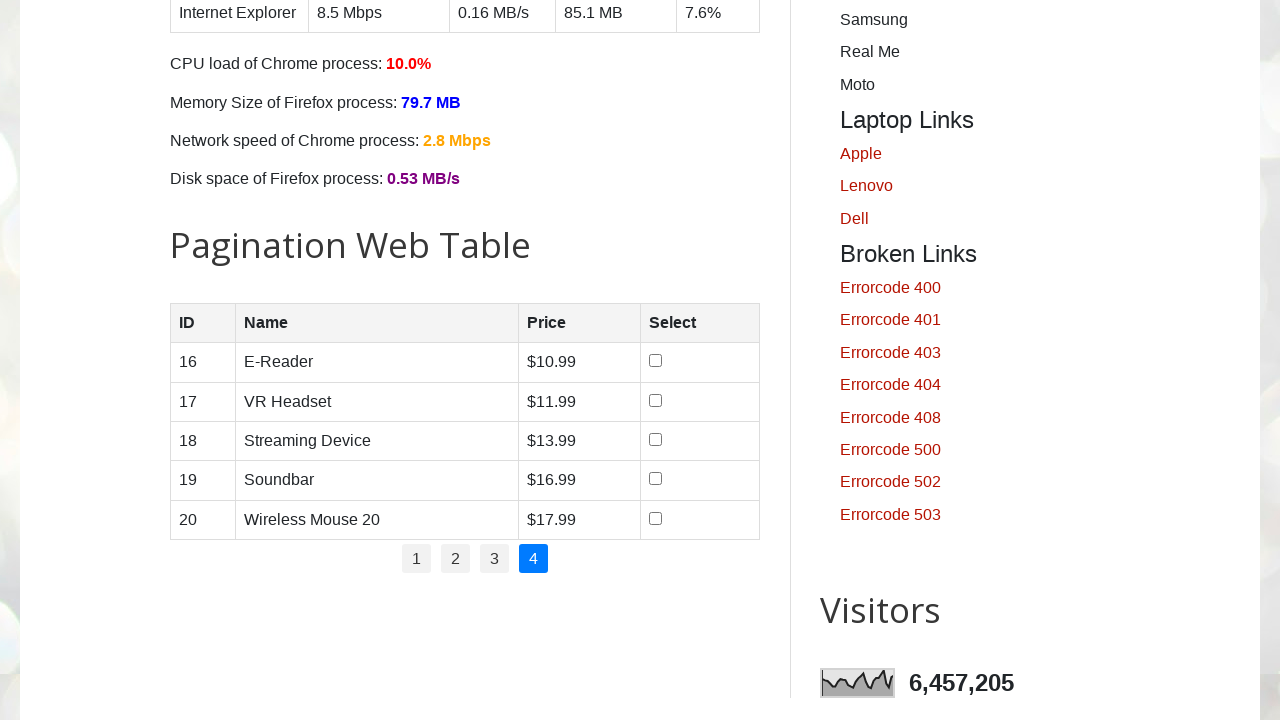

Waited 3 seconds for page to load
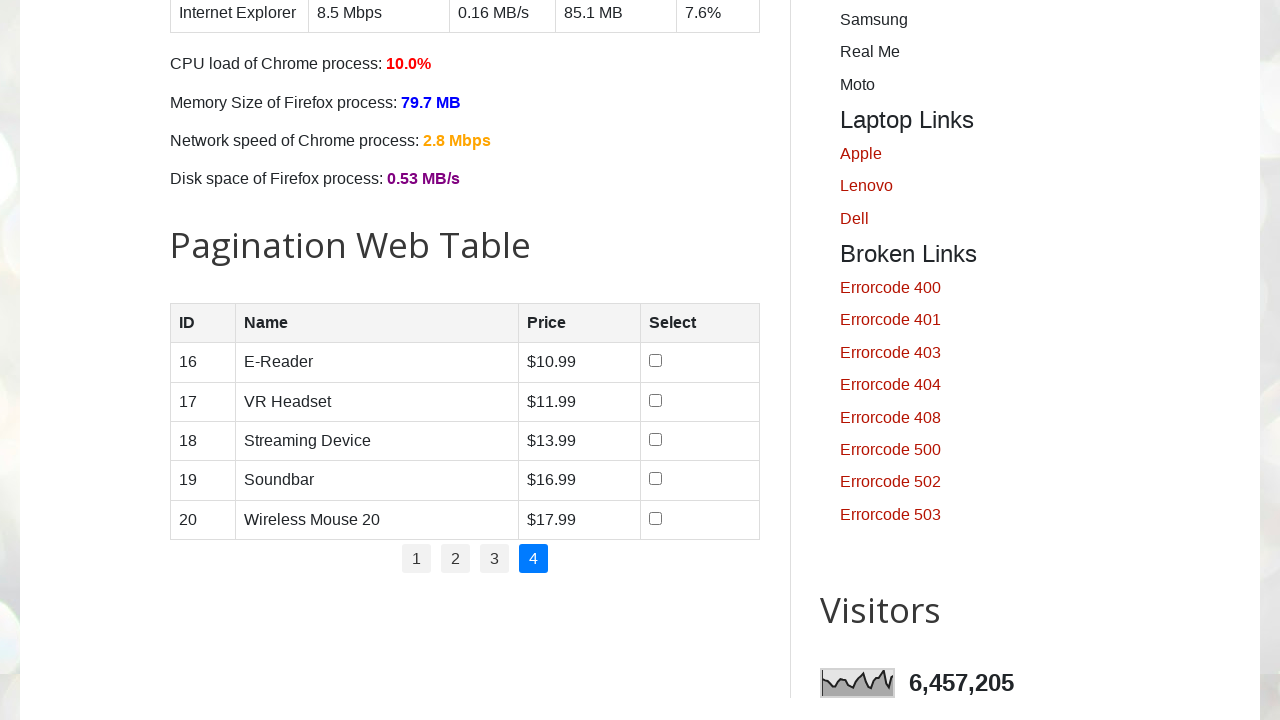

Retrieved all checkboxes on page 4
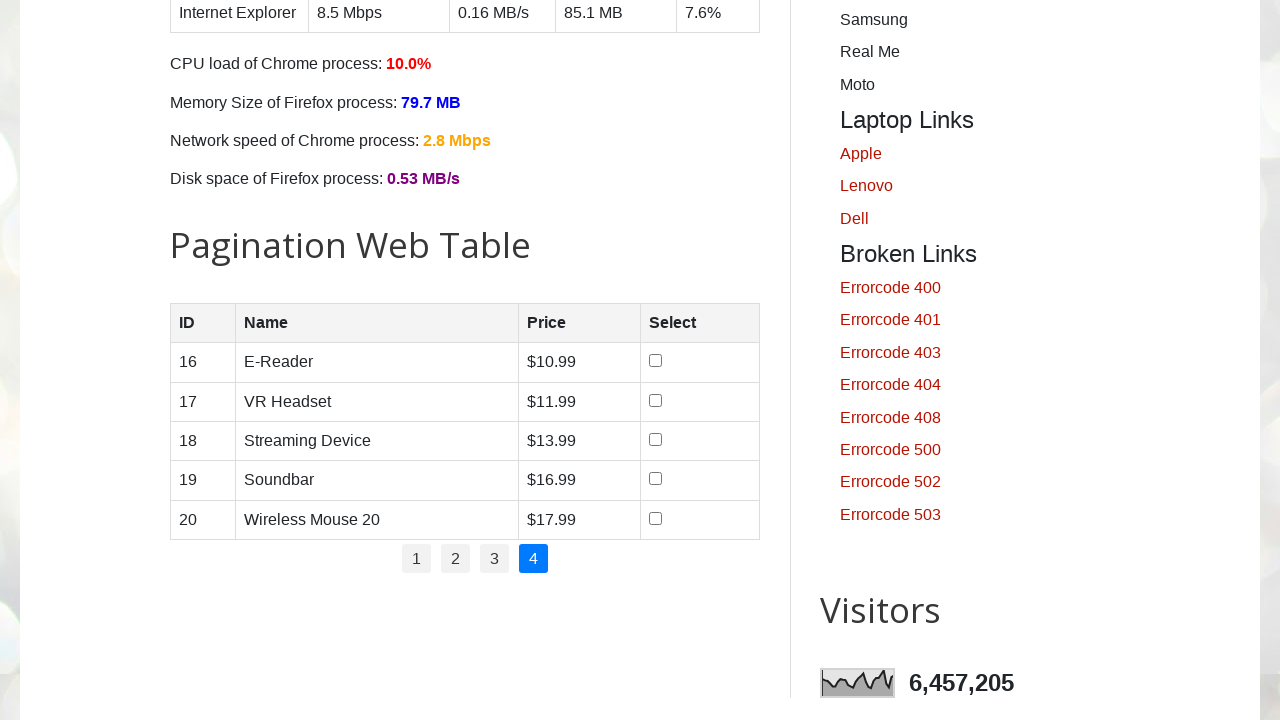

Clicked unchecked checkbox at (656, 361) on xpath=//input[@type='checkbox'] >> nth=7
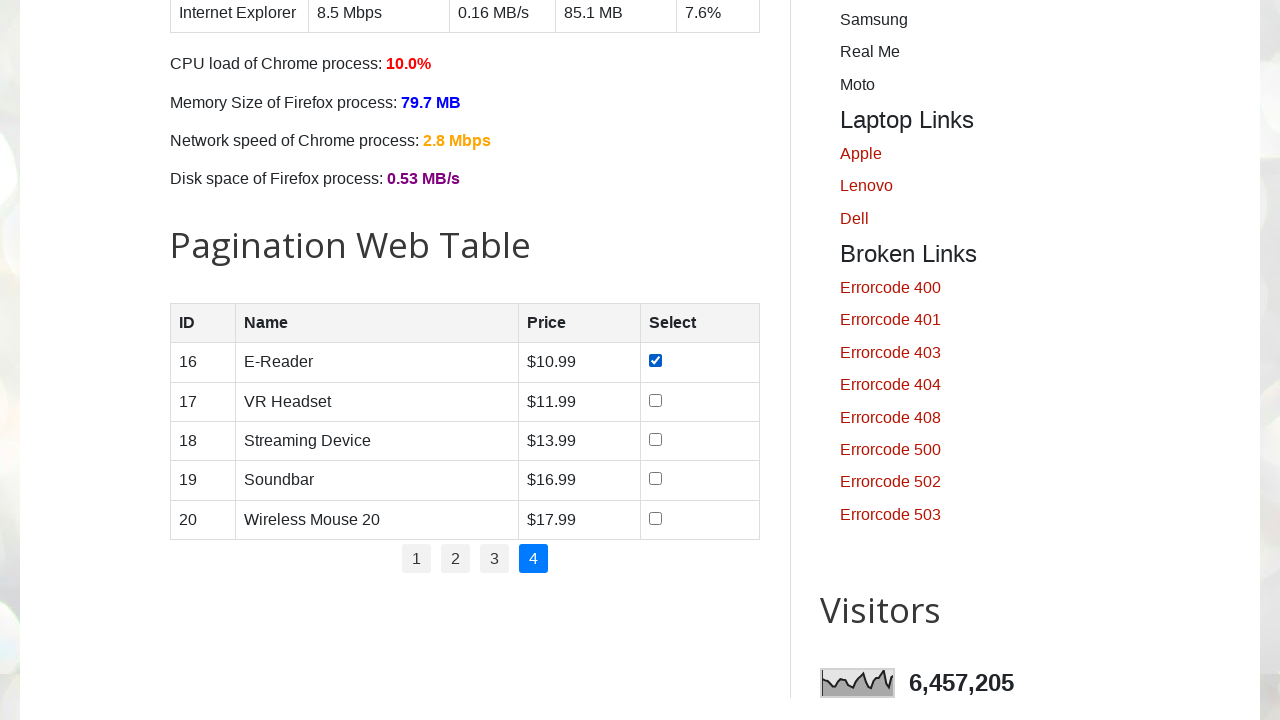

Clicked unchecked checkbox at (656, 400) on xpath=//input[@type='checkbox'] >> nth=8
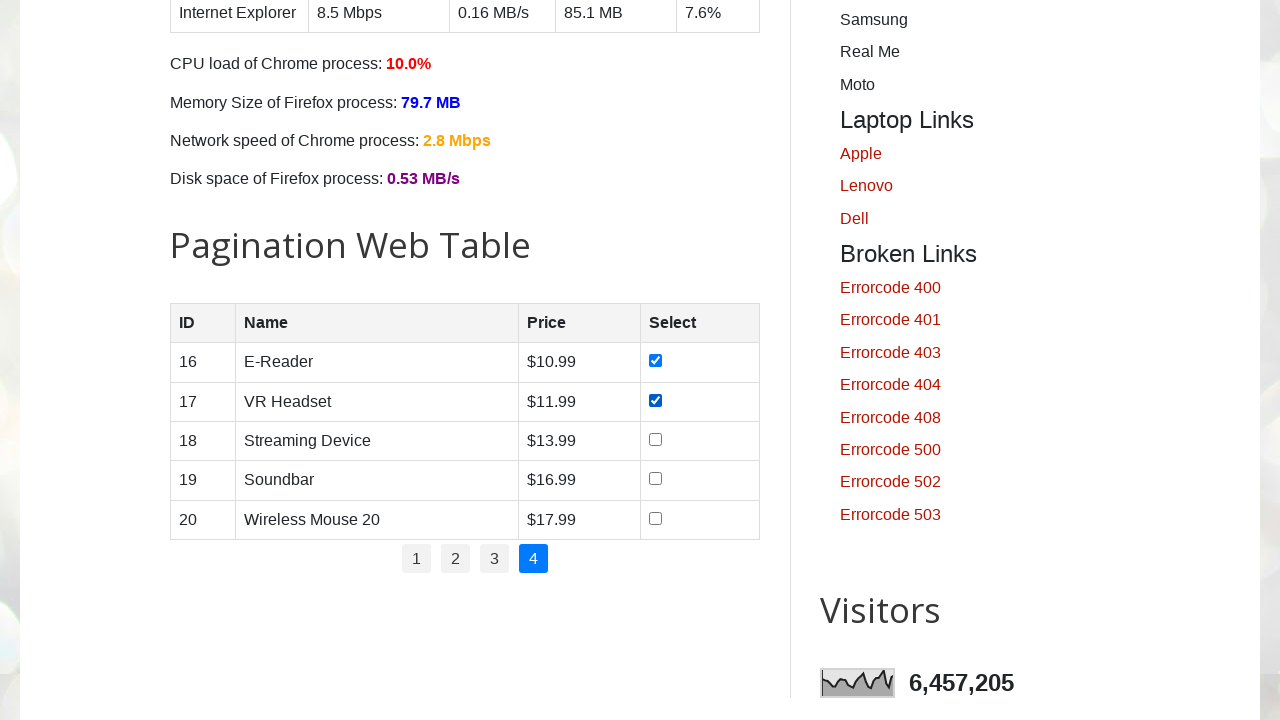

Clicked unchecked checkbox at (656, 439) on xpath=//input[@type='checkbox'] >> nth=9
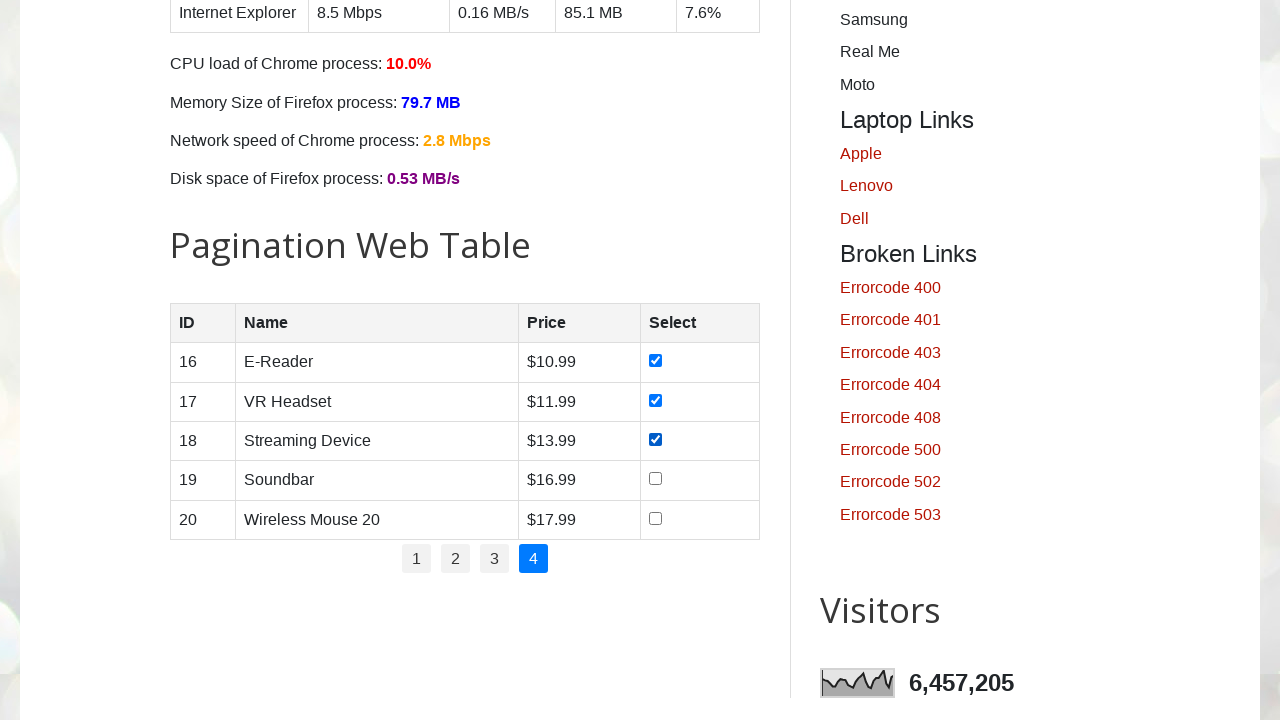

Clicked unchecked checkbox at (656, 479) on xpath=//input[@type='checkbox'] >> nth=10
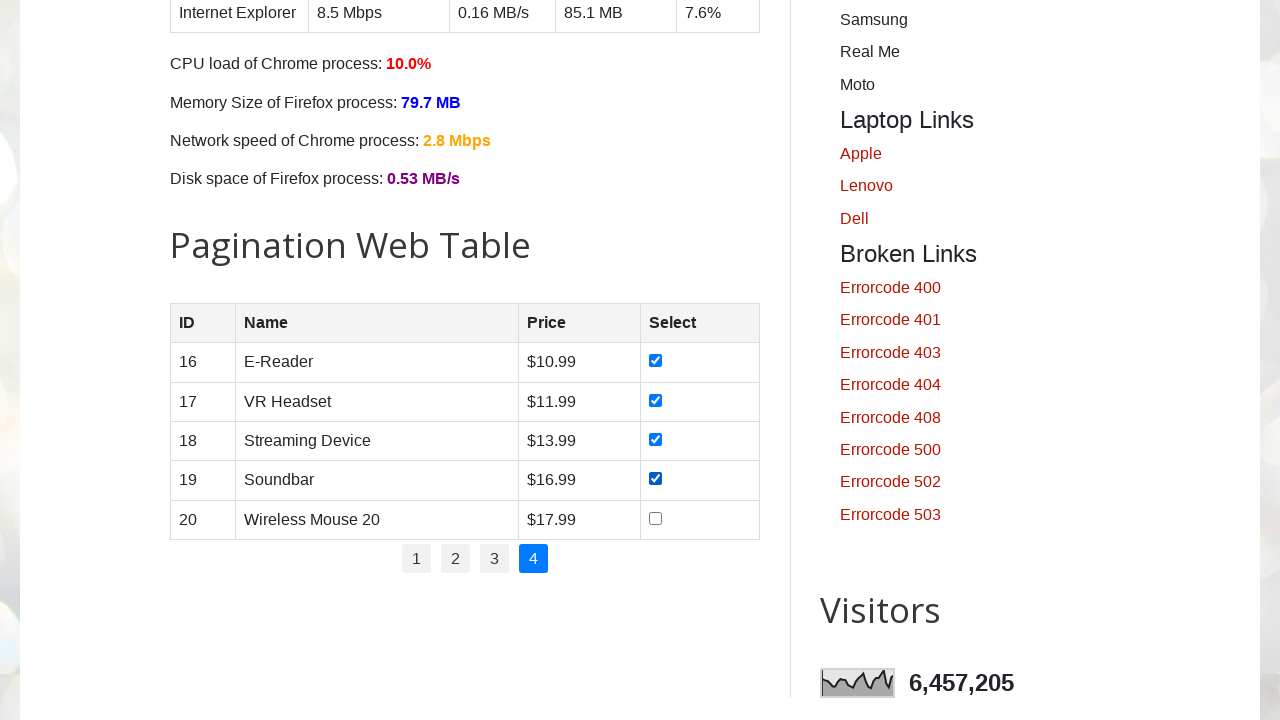

Clicked unchecked checkbox at (656, 518) on xpath=//input[@type='checkbox'] >> nth=11
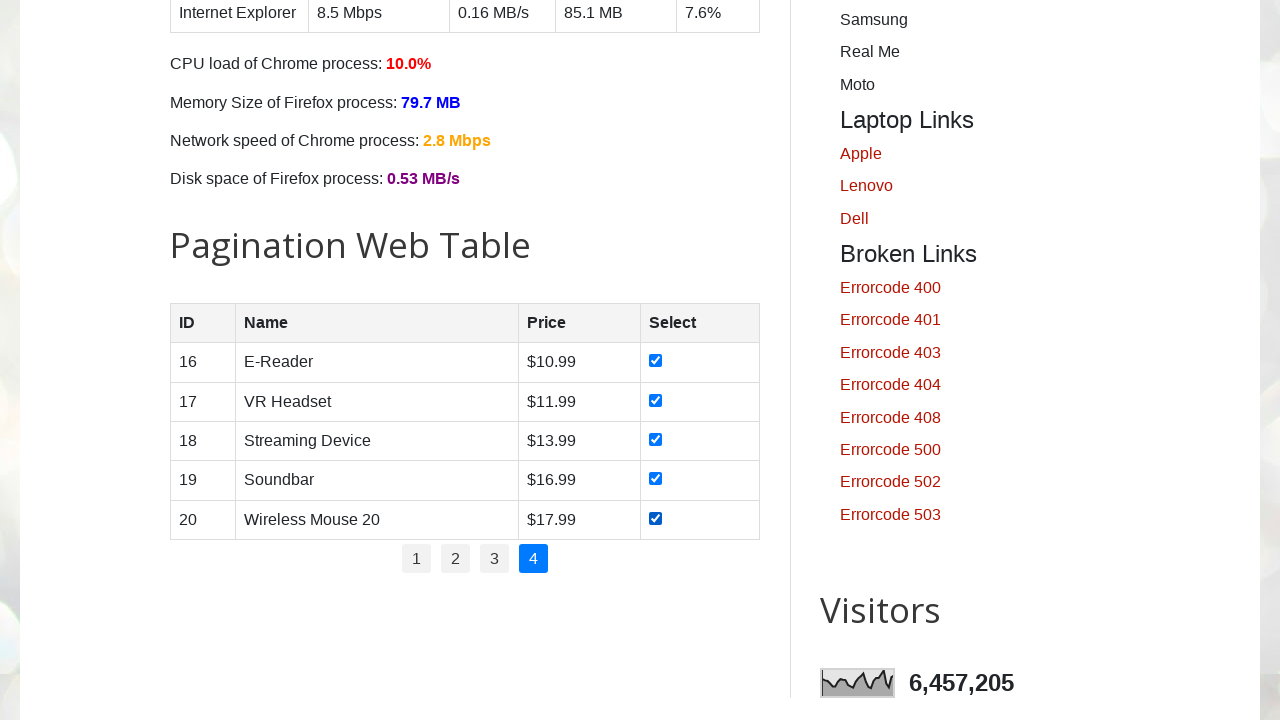

Retrieved all table rows on page 4, found 5 rows
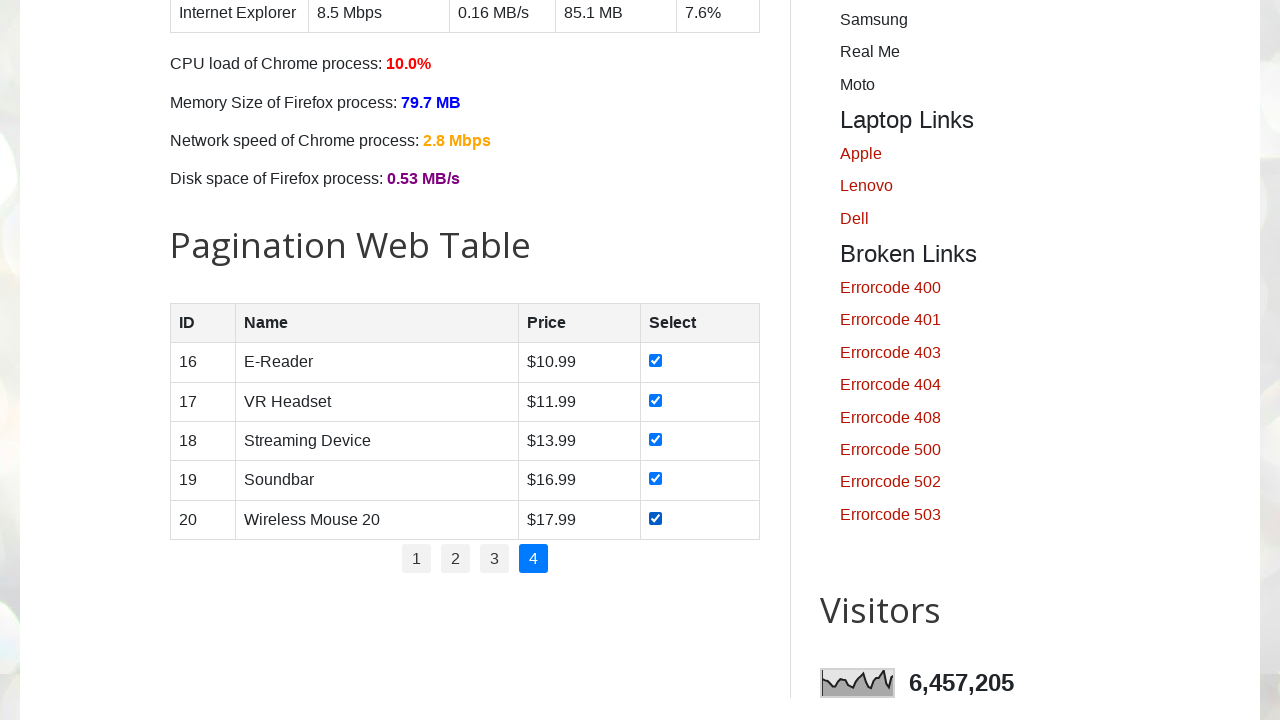

Verified ID cell exists in row 1 on page 4
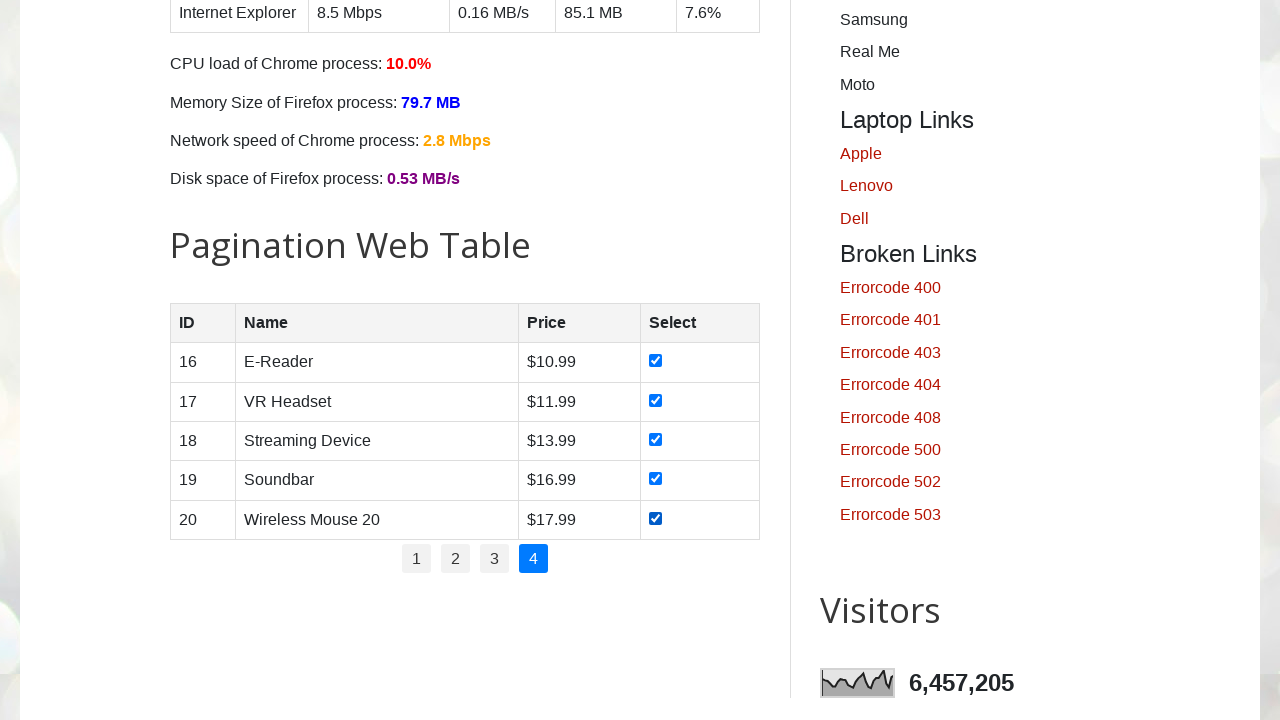

Verified Name cell exists in row 1 on page 4
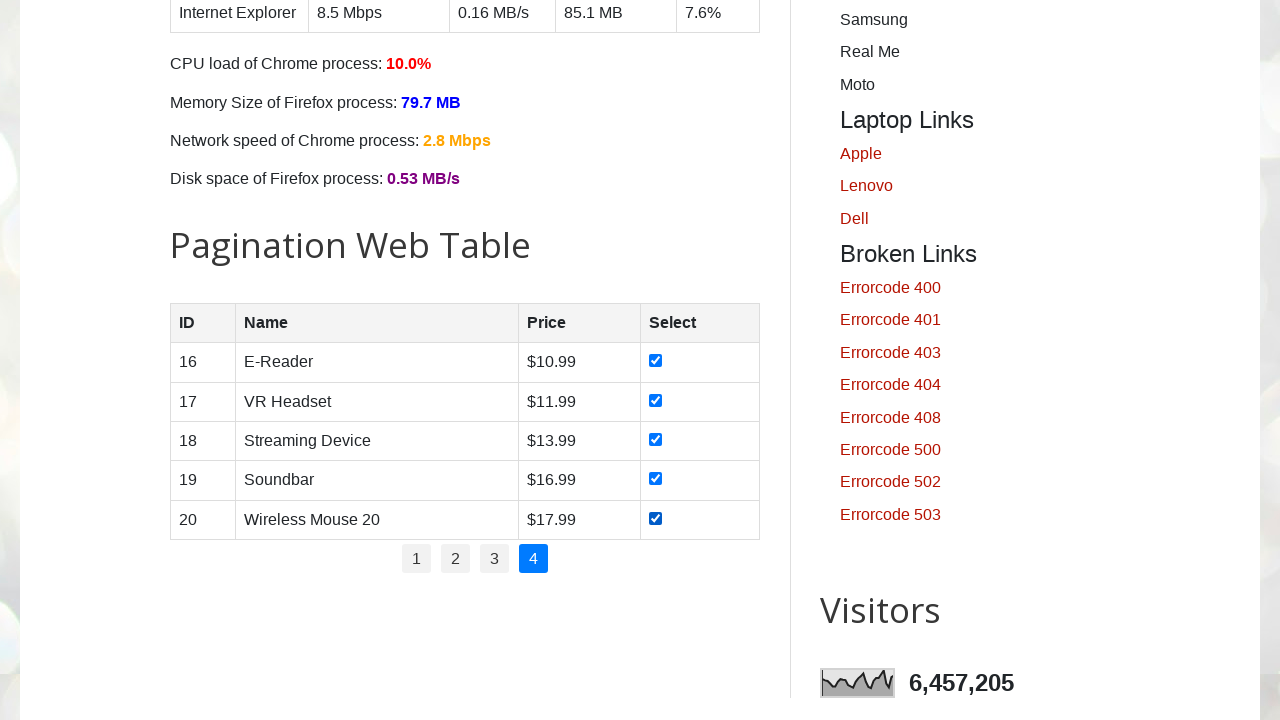

Verified Price cell exists in row 1 on page 4
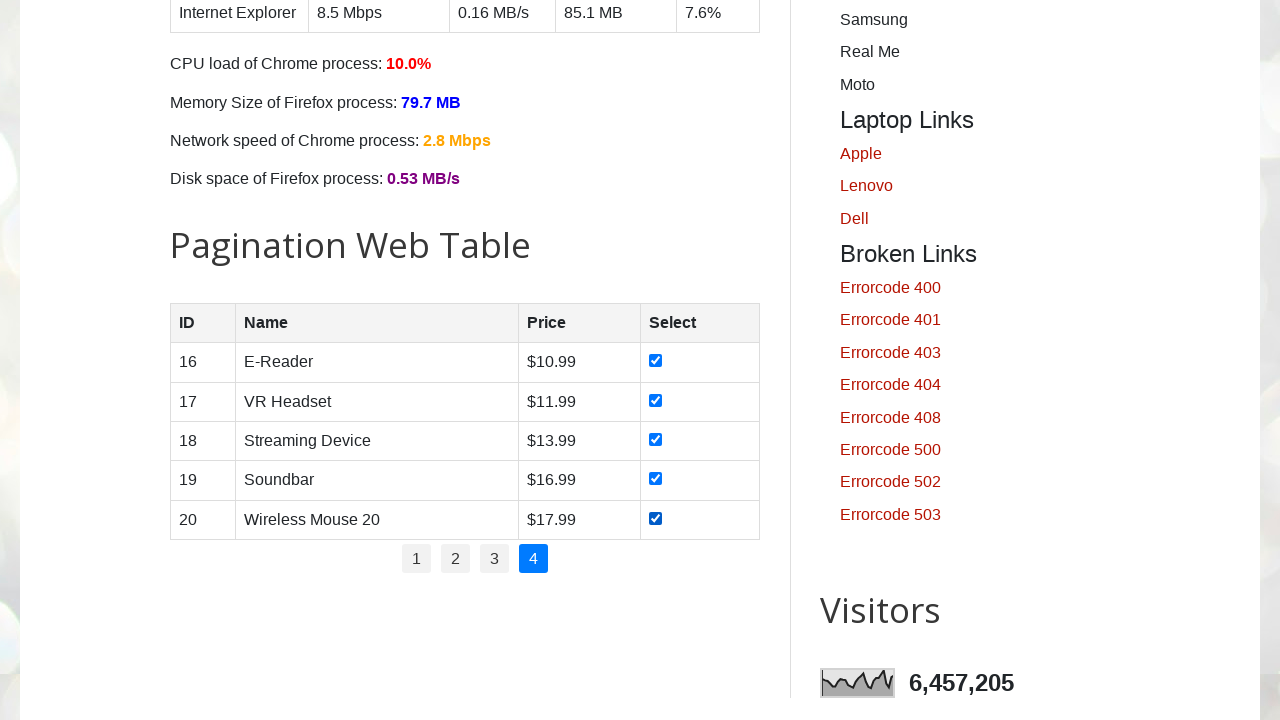

Verified ID cell exists in row 2 on page 4
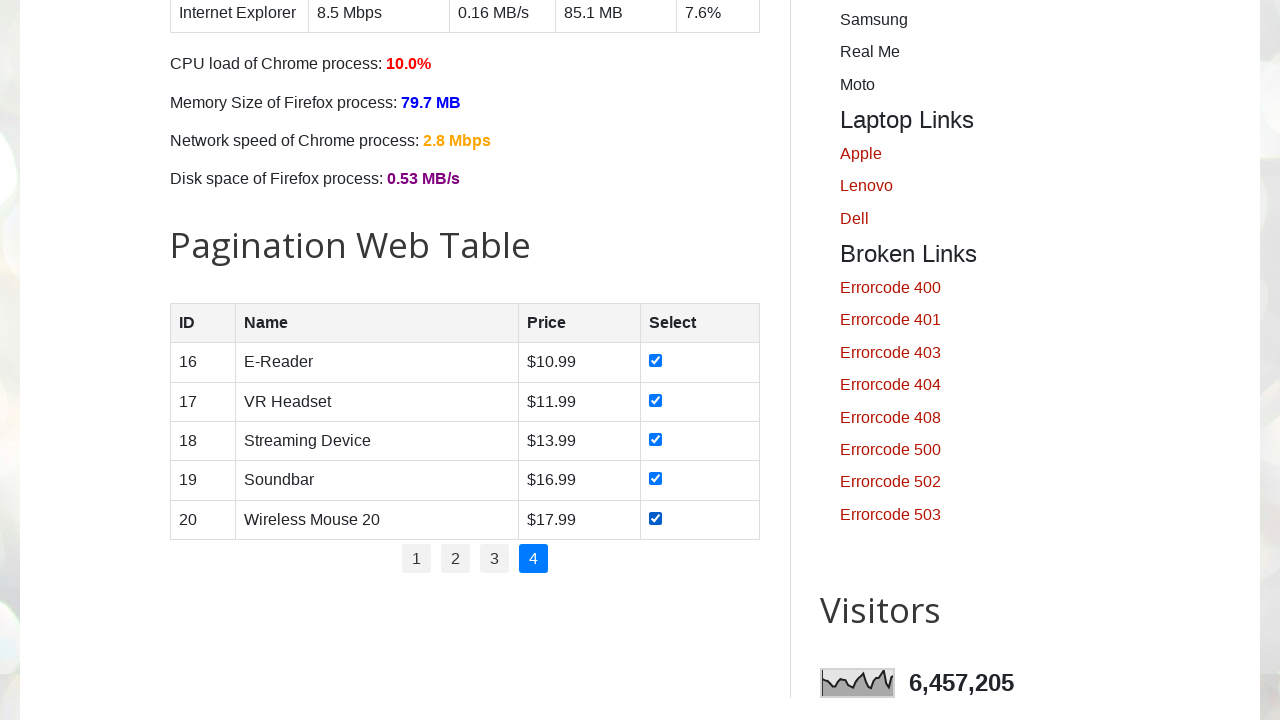

Verified Name cell exists in row 2 on page 4
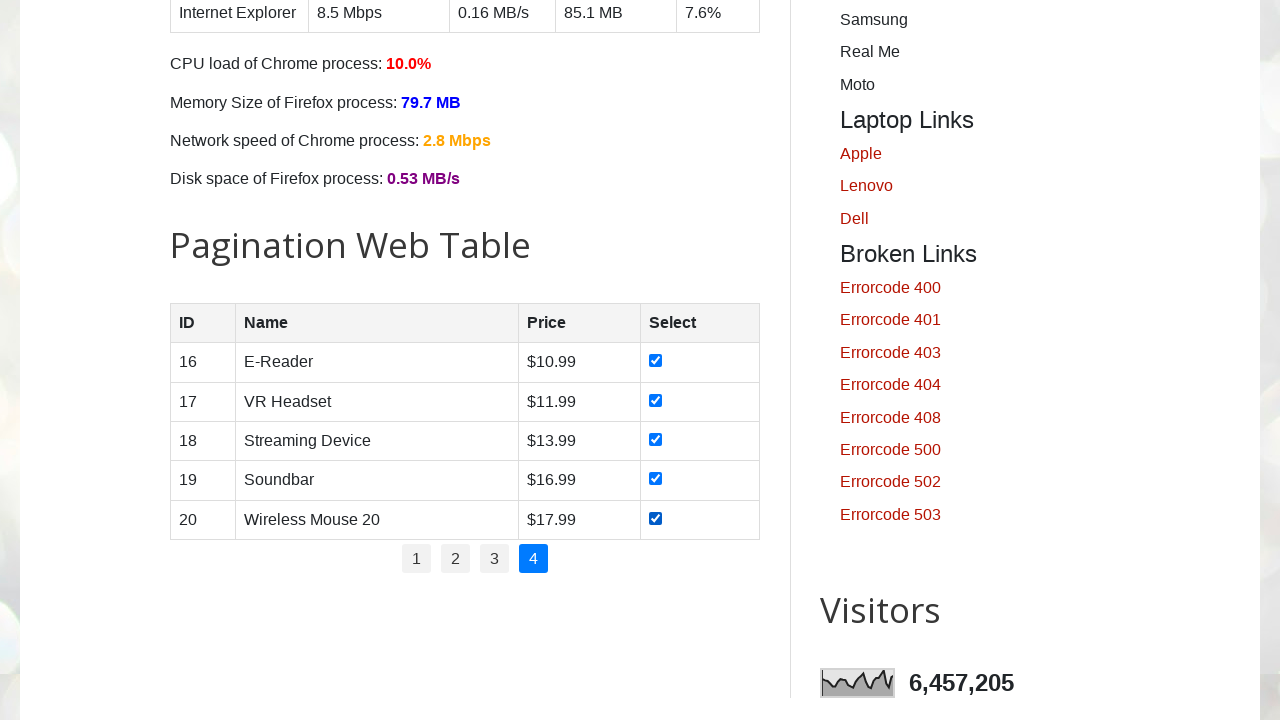

Verified Price cell exists in row 2 on page 4
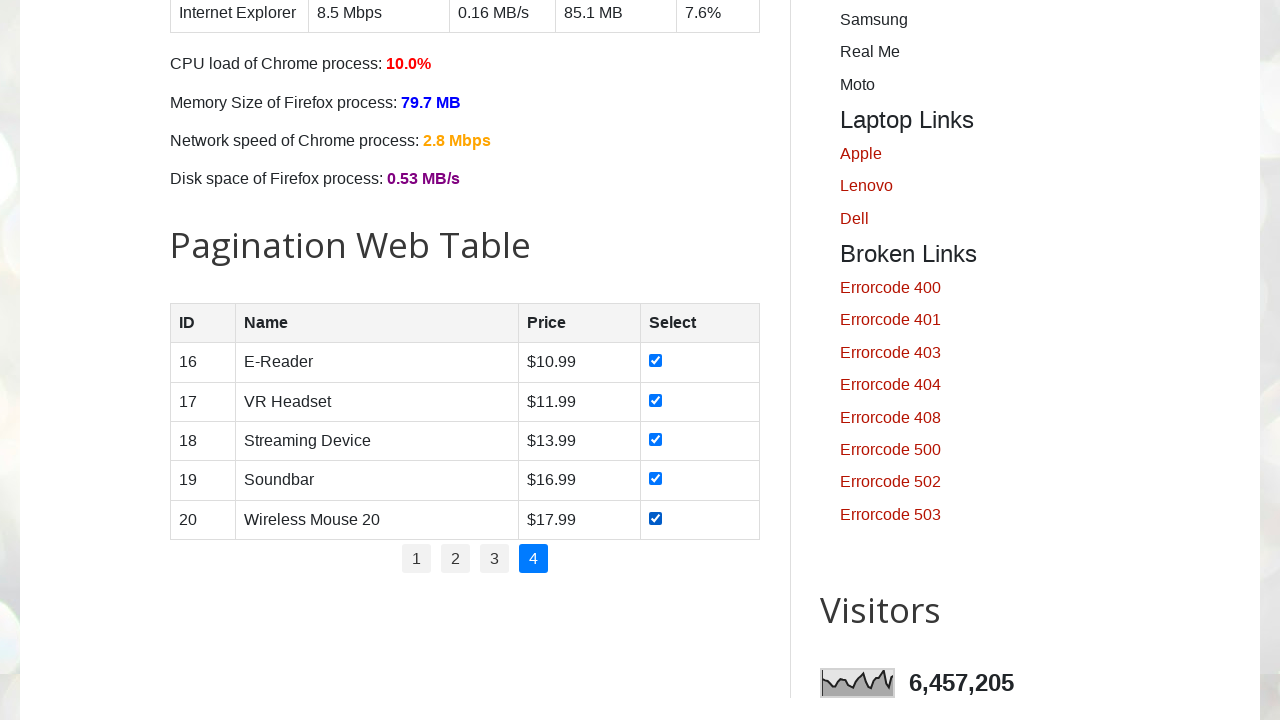

Verified ID cell exists in row 3 on page 4
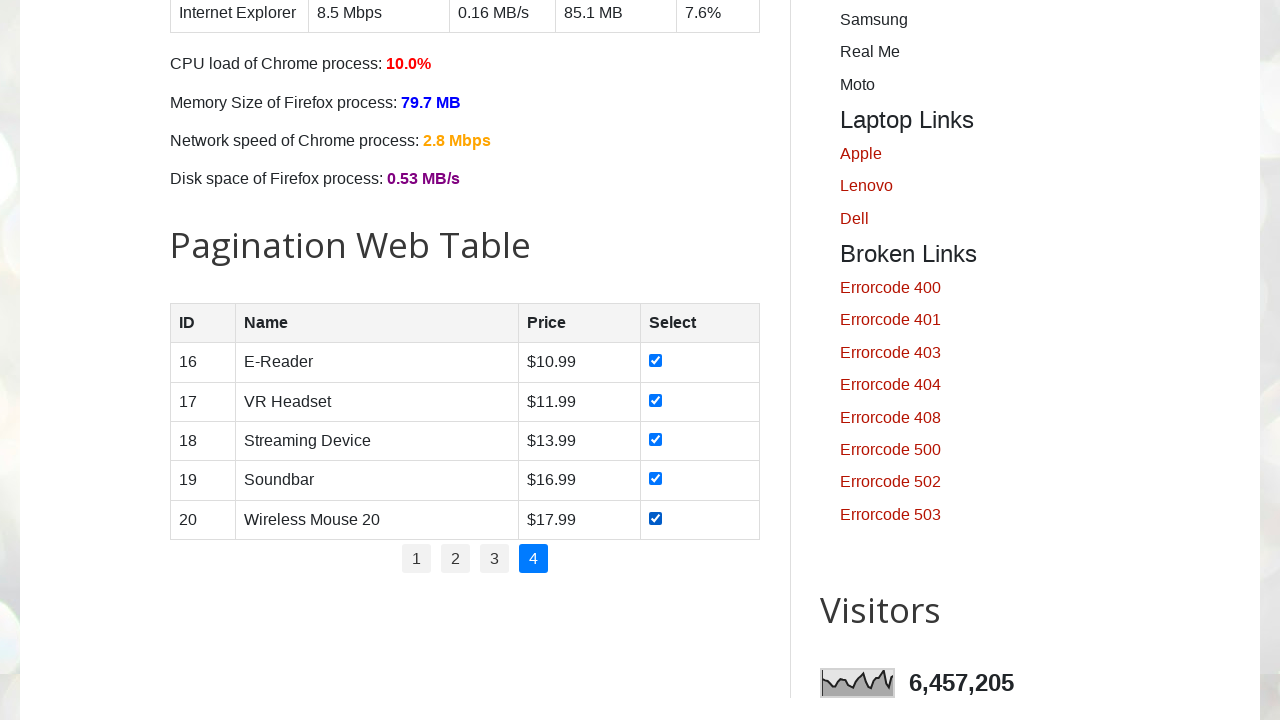

Verified Name cell exists in row 3 on page 4
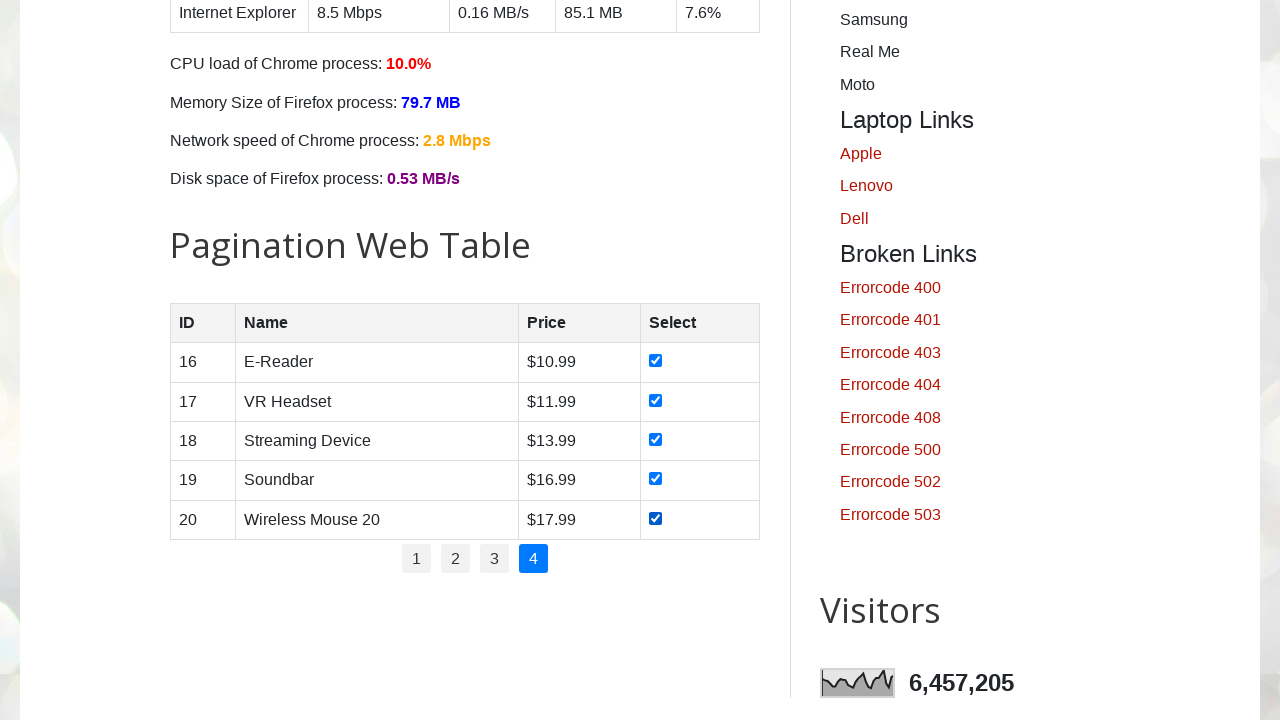

Verified Price cell exists in row 3 on page 4
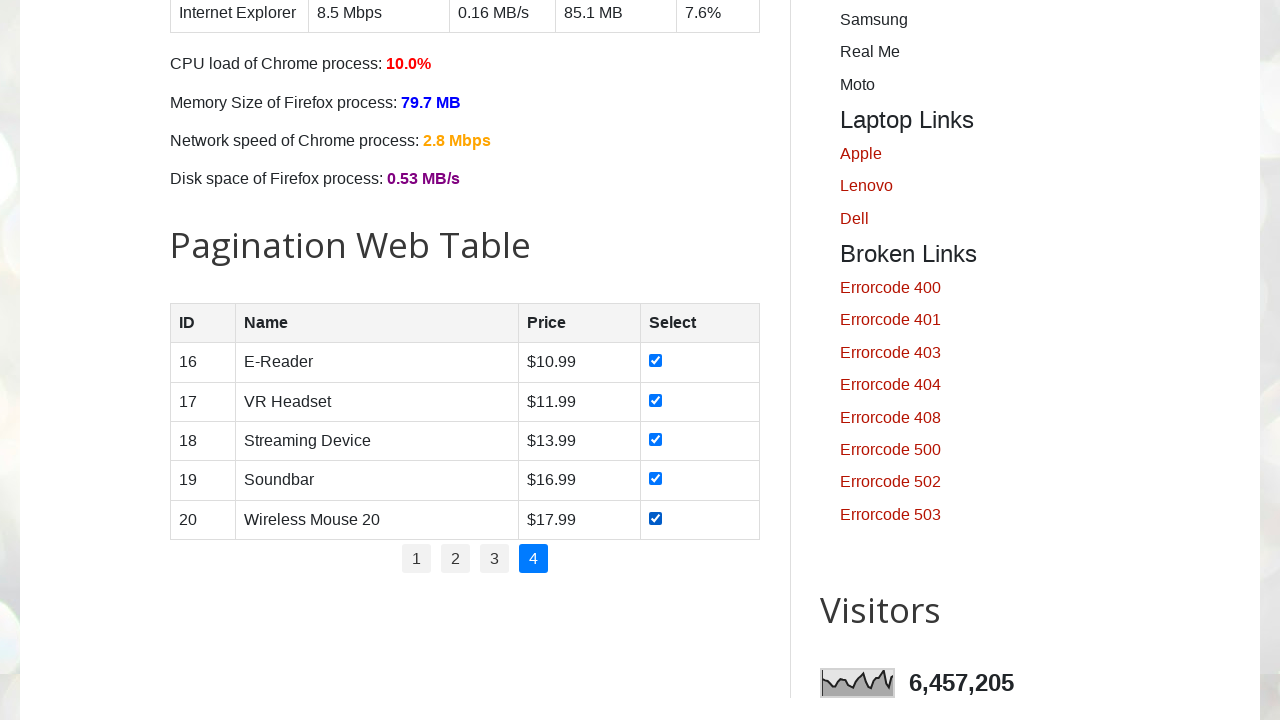

Verified ID cell exists in row 4 on page 4
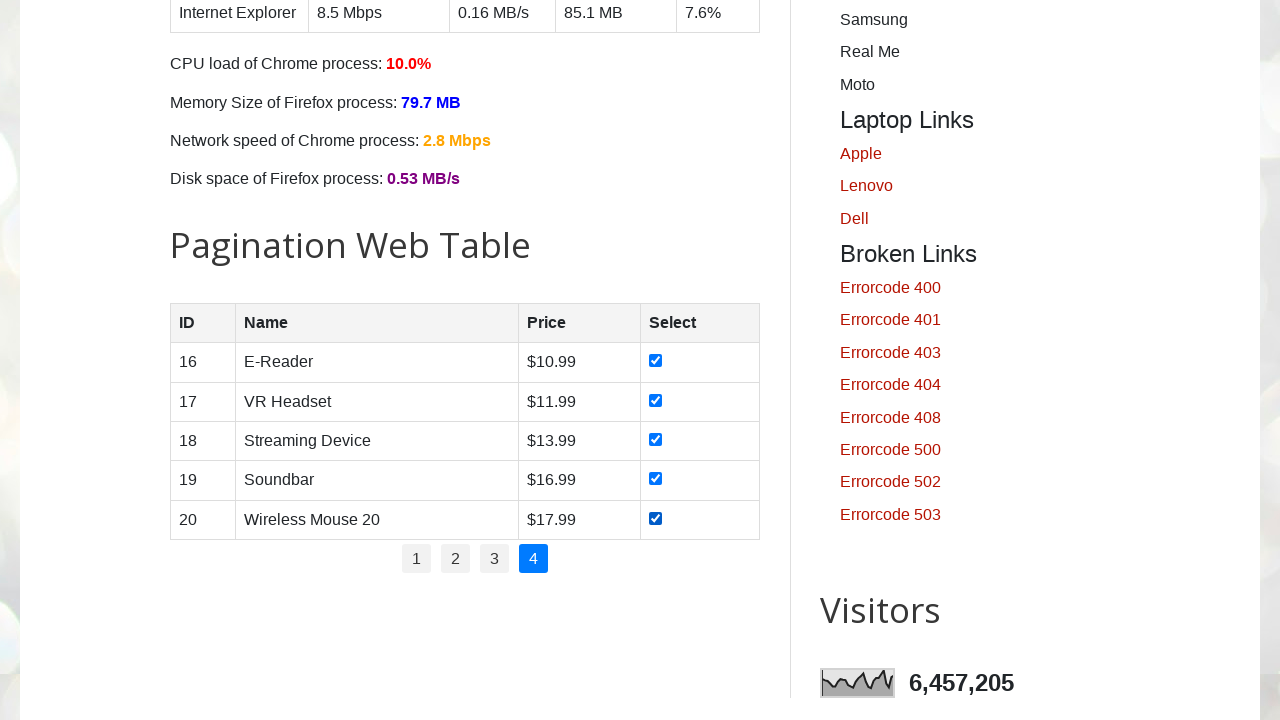

Verified Name cell exists in row 4 on page 4
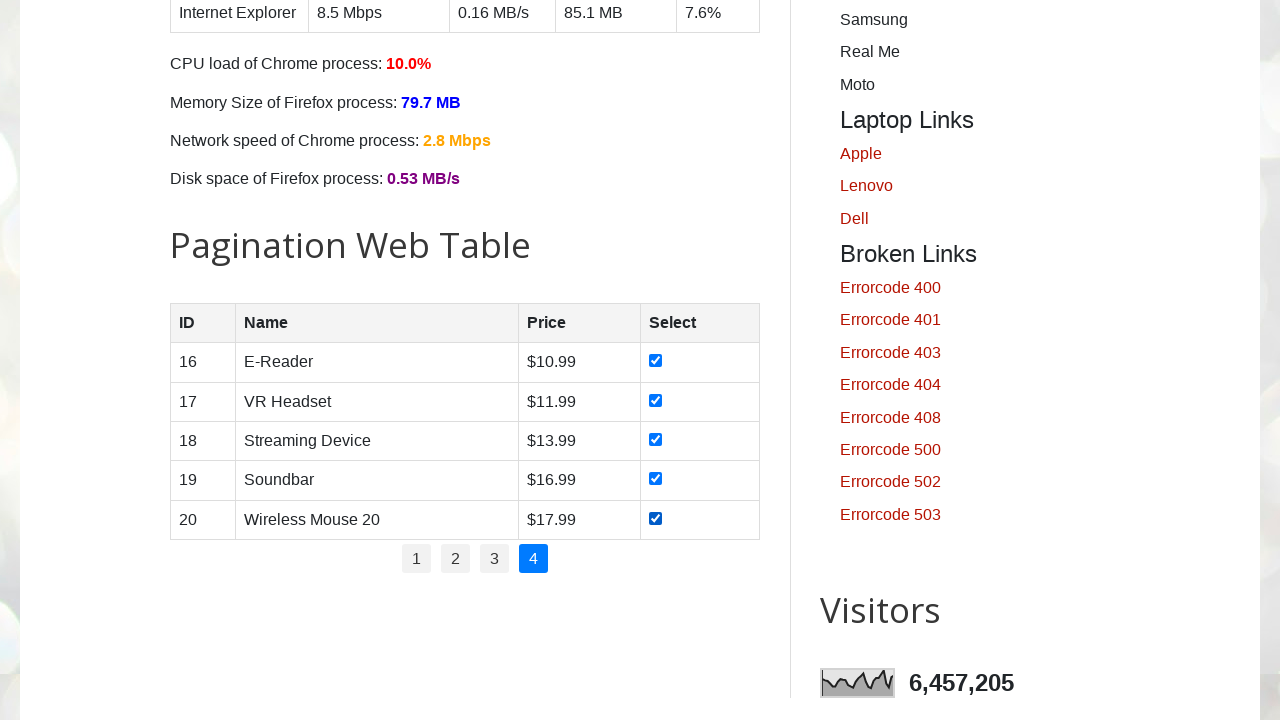

Verified Price cell exists in row 4 on page 4
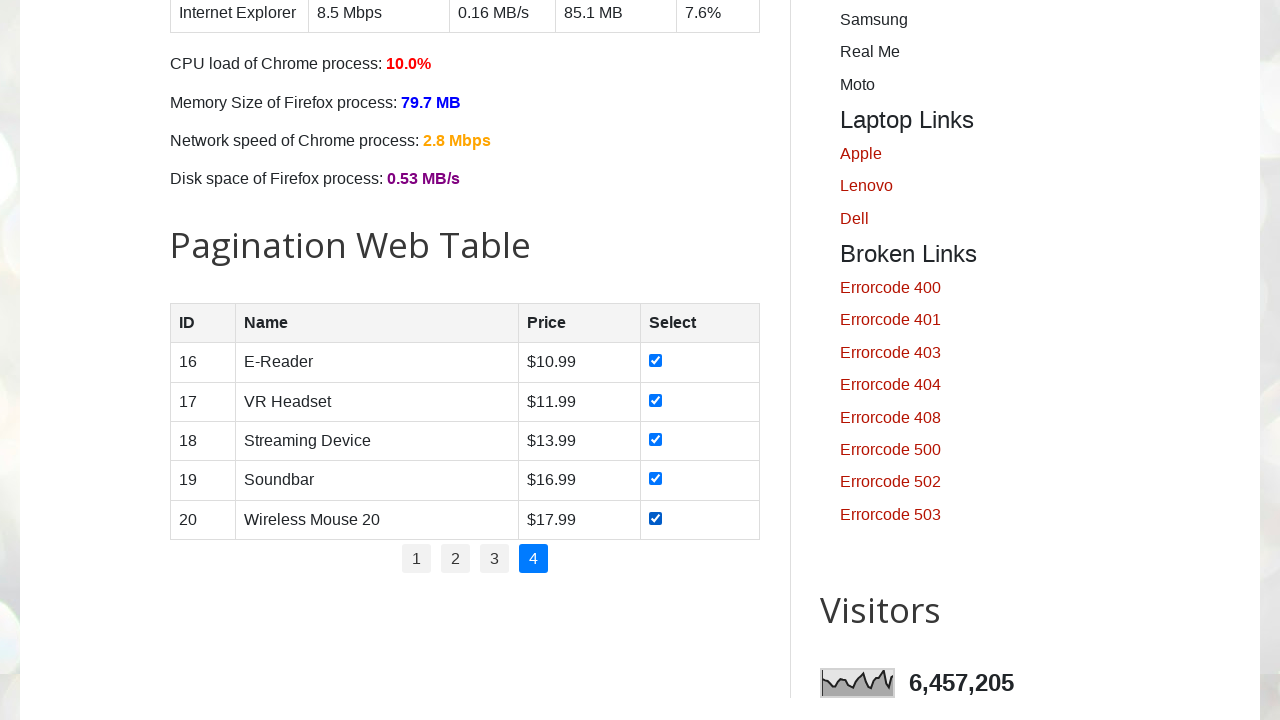

Verified ID cell exists in row 5 on page 4
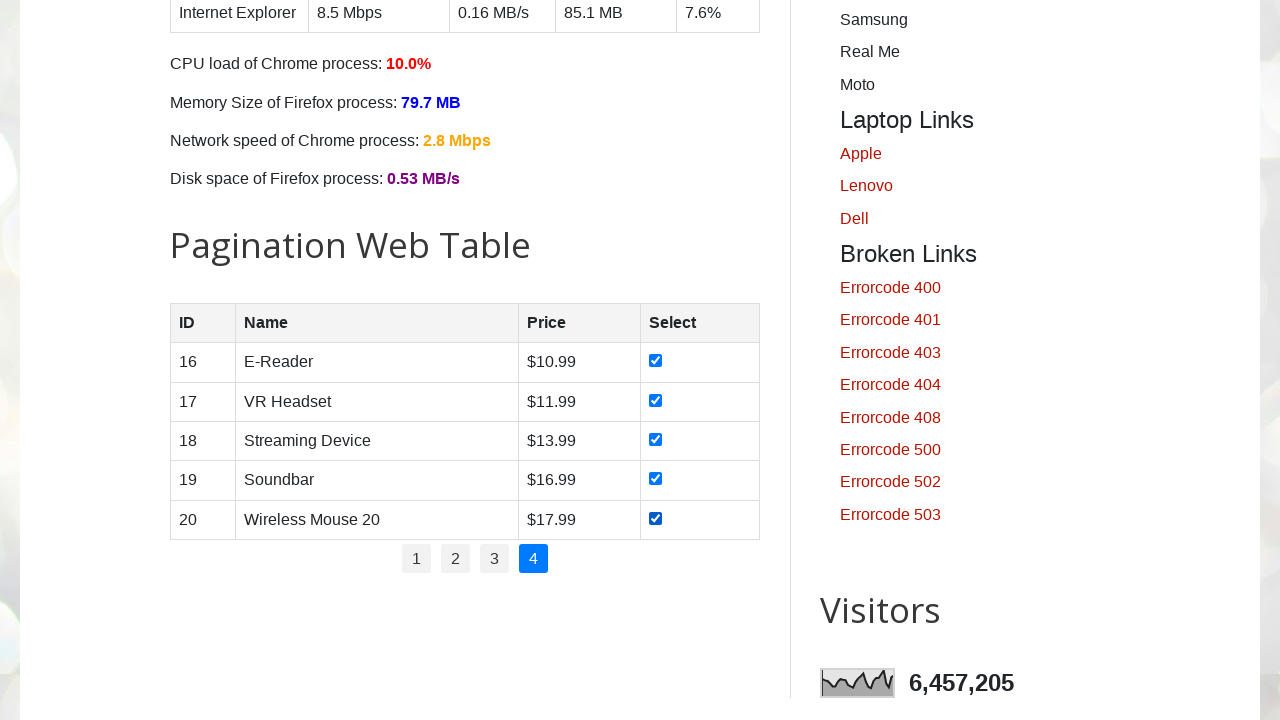

Verified Name cell exists in row 5 on page 4
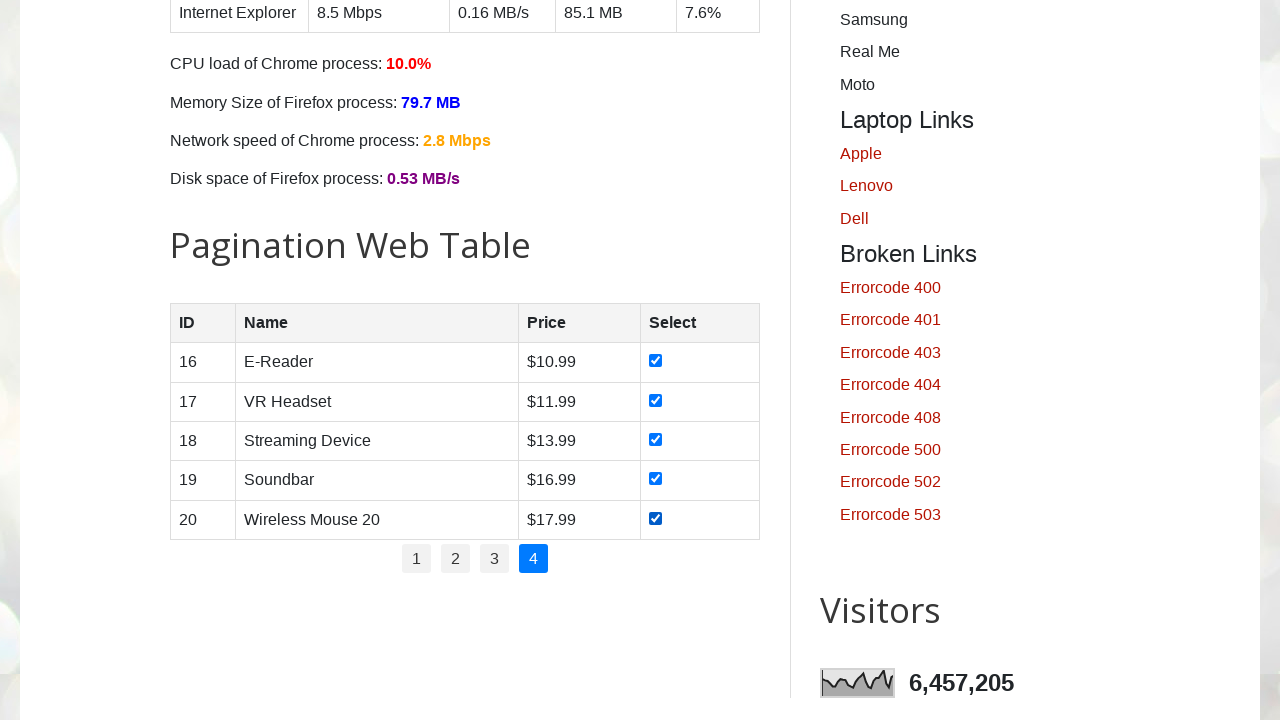

Verified Price cell exists in row 5 on page 4
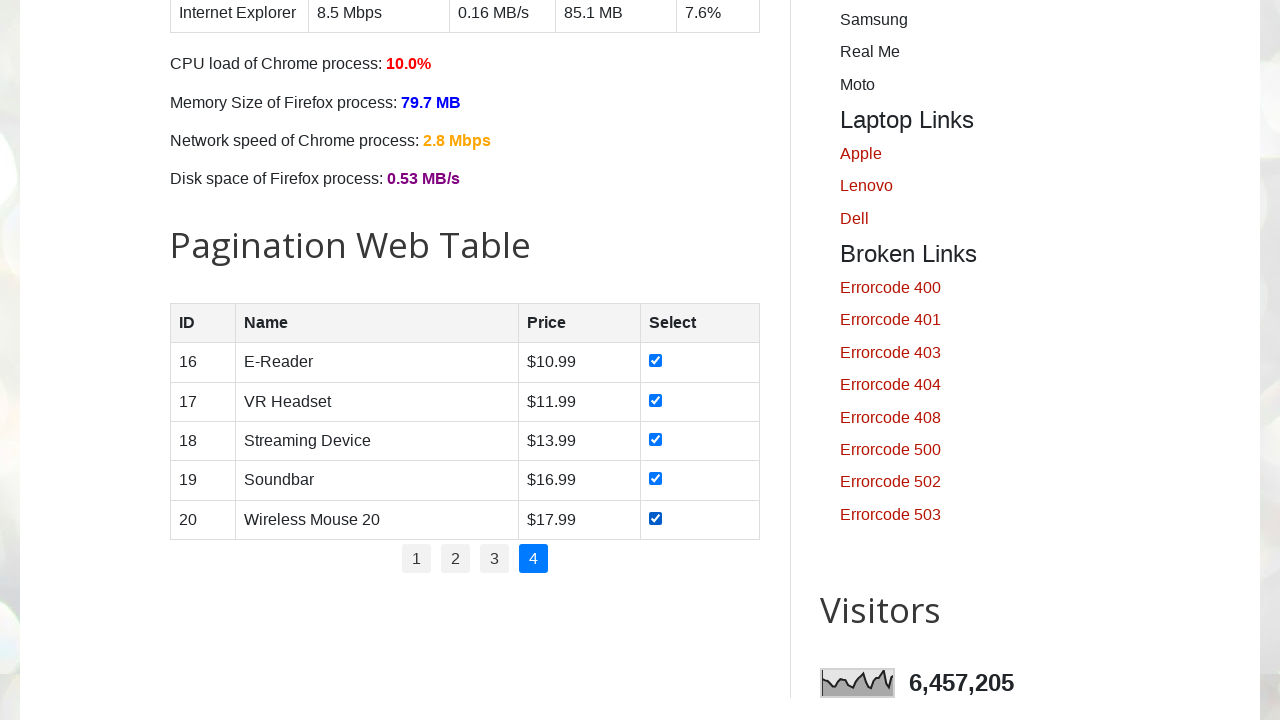

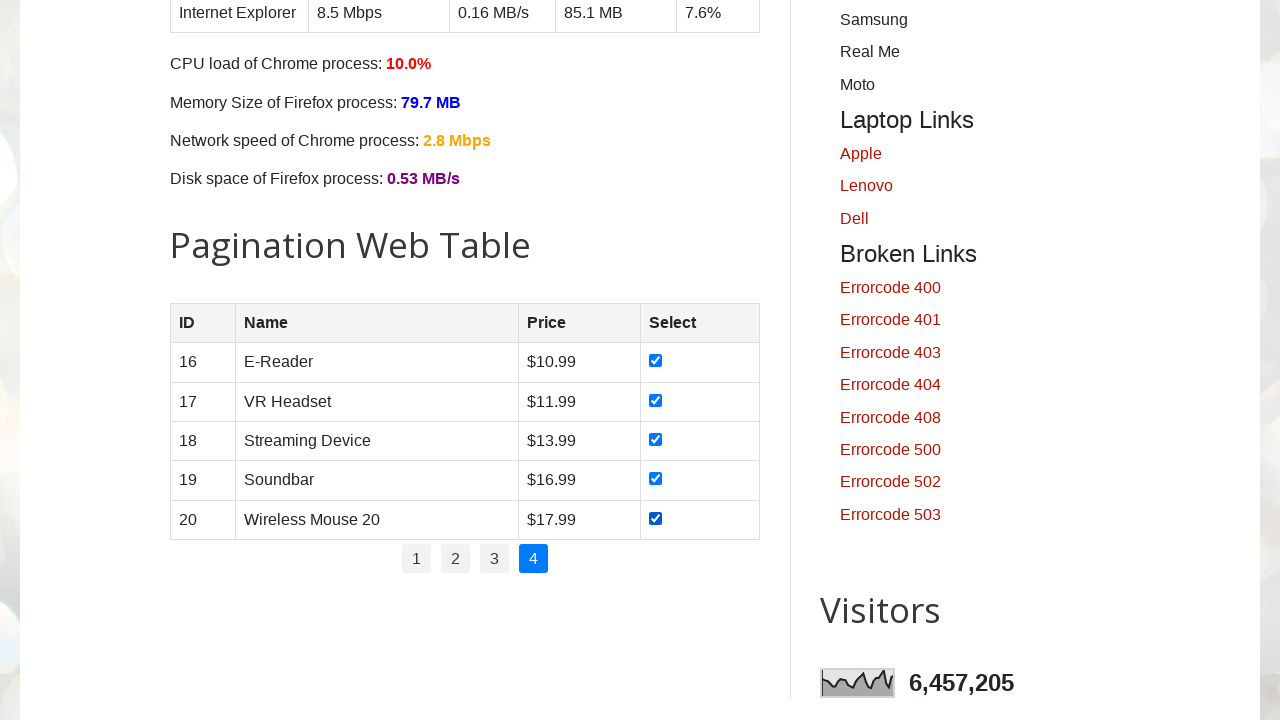